Tests filling a large form by entering the same text value into all input fields and clicking the submit button

Starting URL: http://suninjuly.github.io/huge_form.html

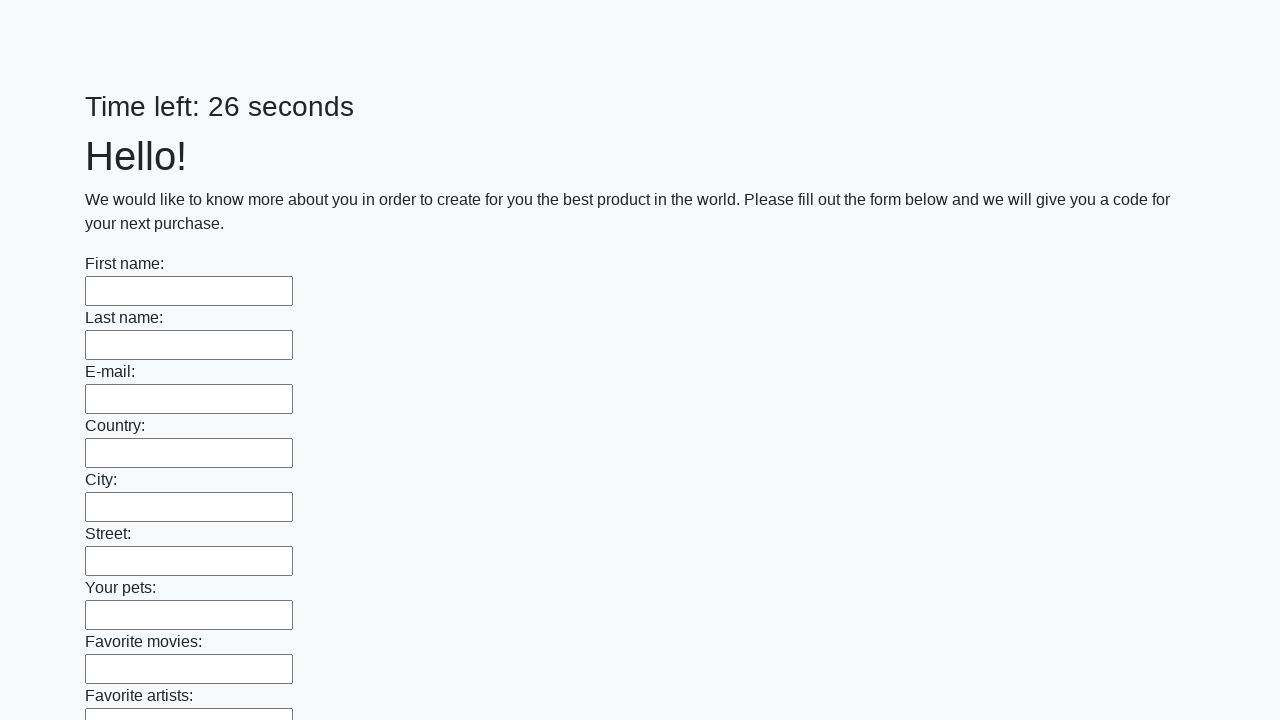

Navigated to huge form page
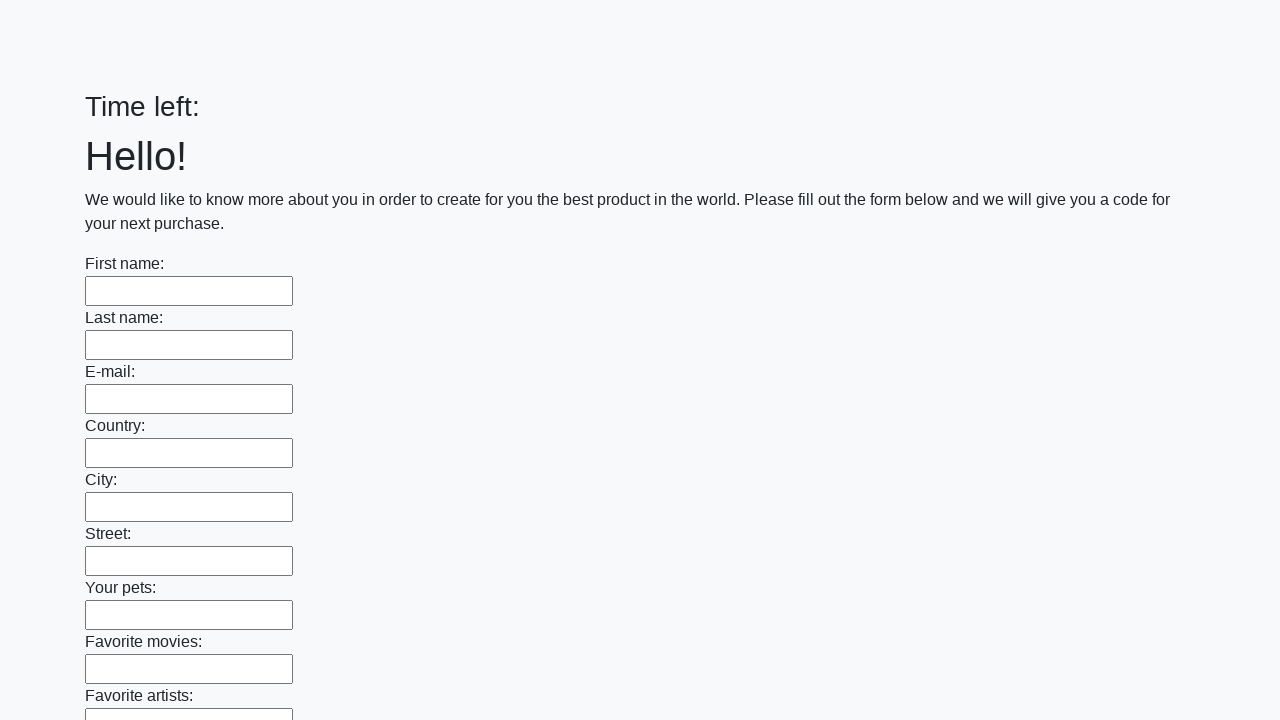

Located all input fields on the page
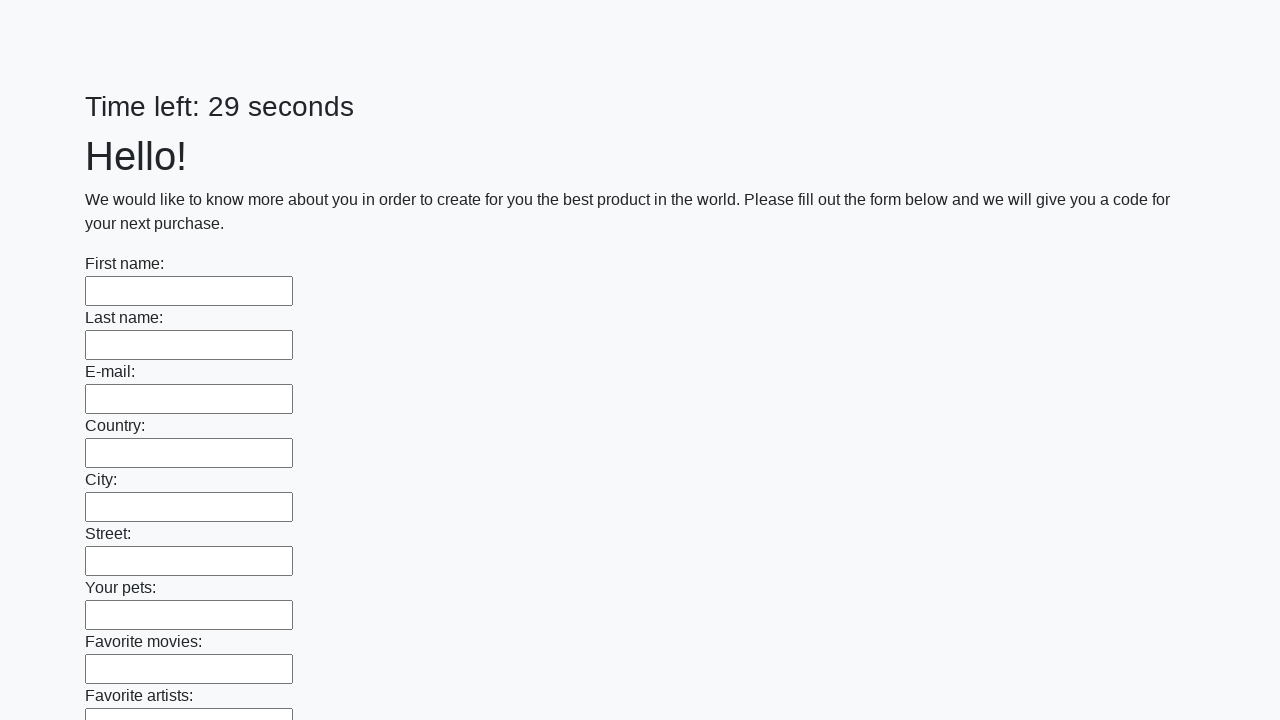

Filled an input field with 'Мой ответ' on input >> nth=0
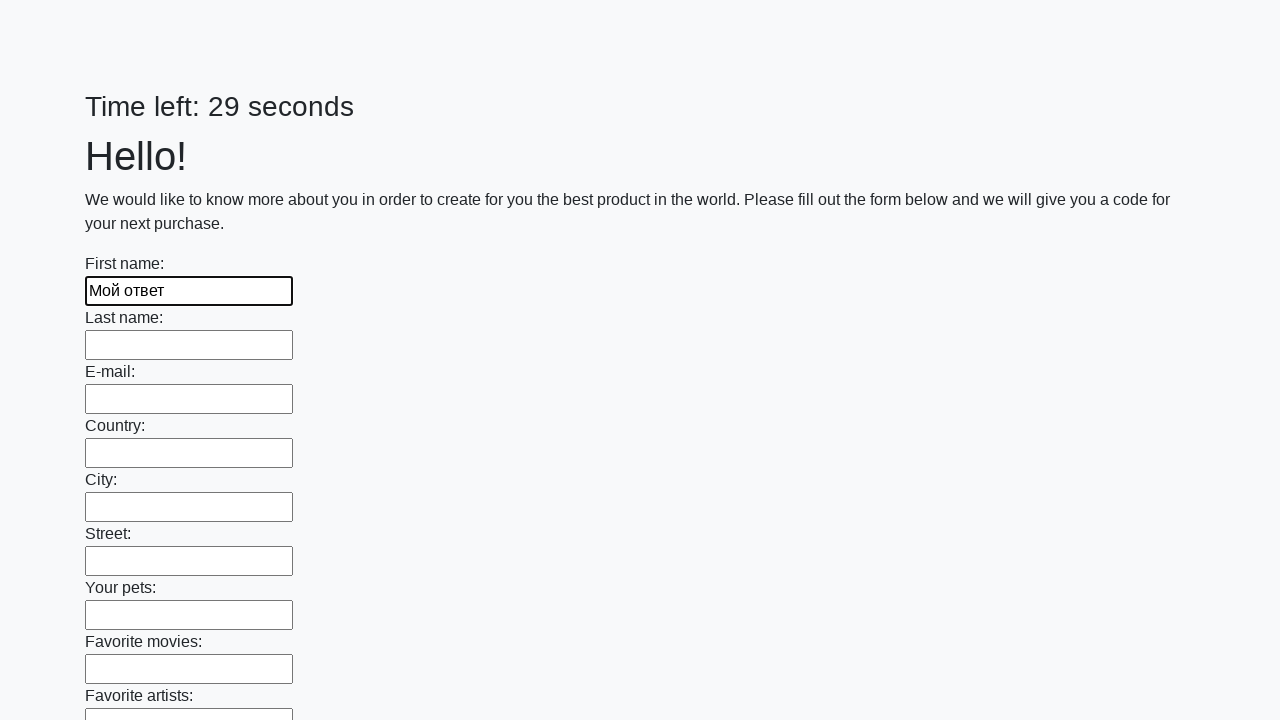

Filled an input field with 'Мой ответ' on input >> nth=1
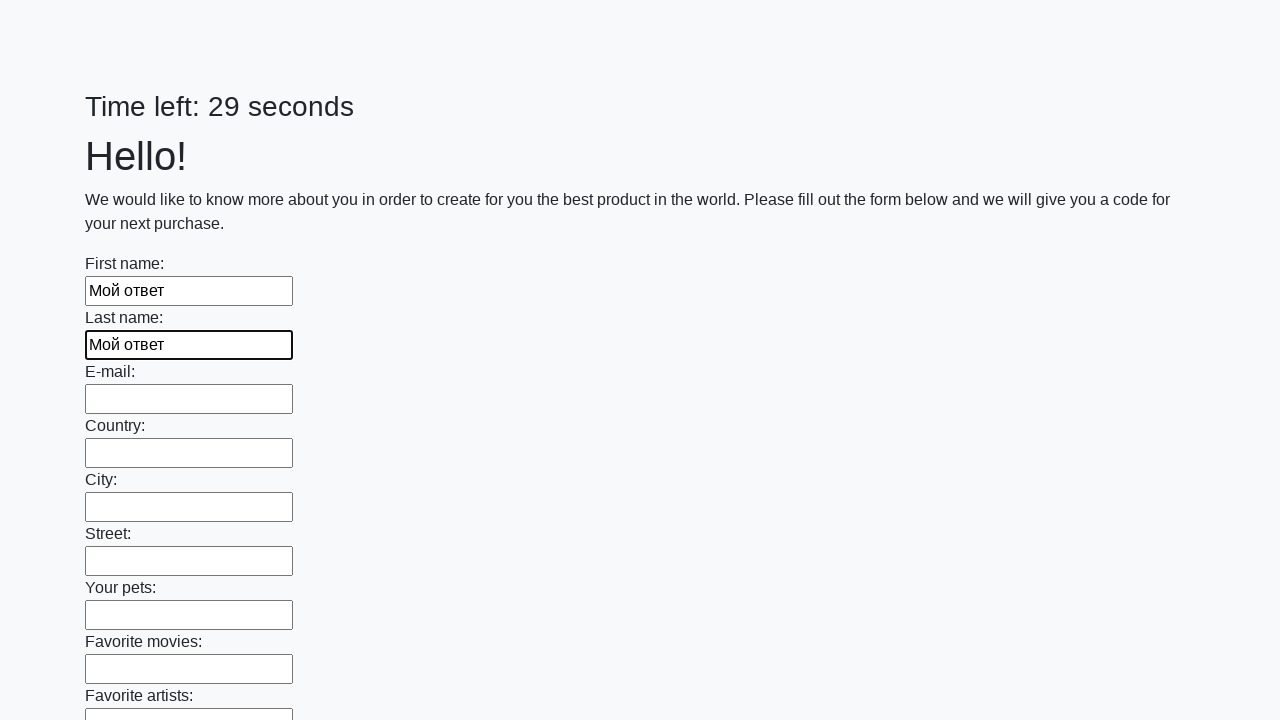

Filled an input field with 'Мой ответ' on input >> nth=2
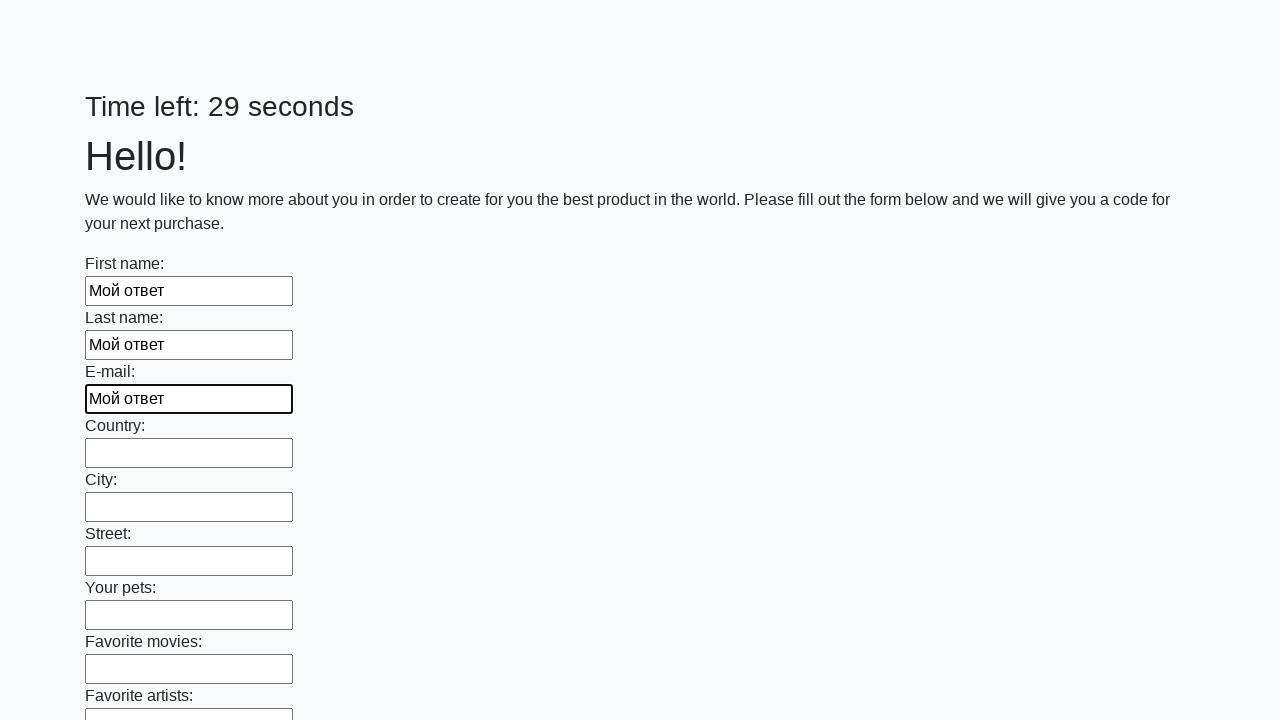

Filled an input field with 'Мой ответ' on input >> nth=3
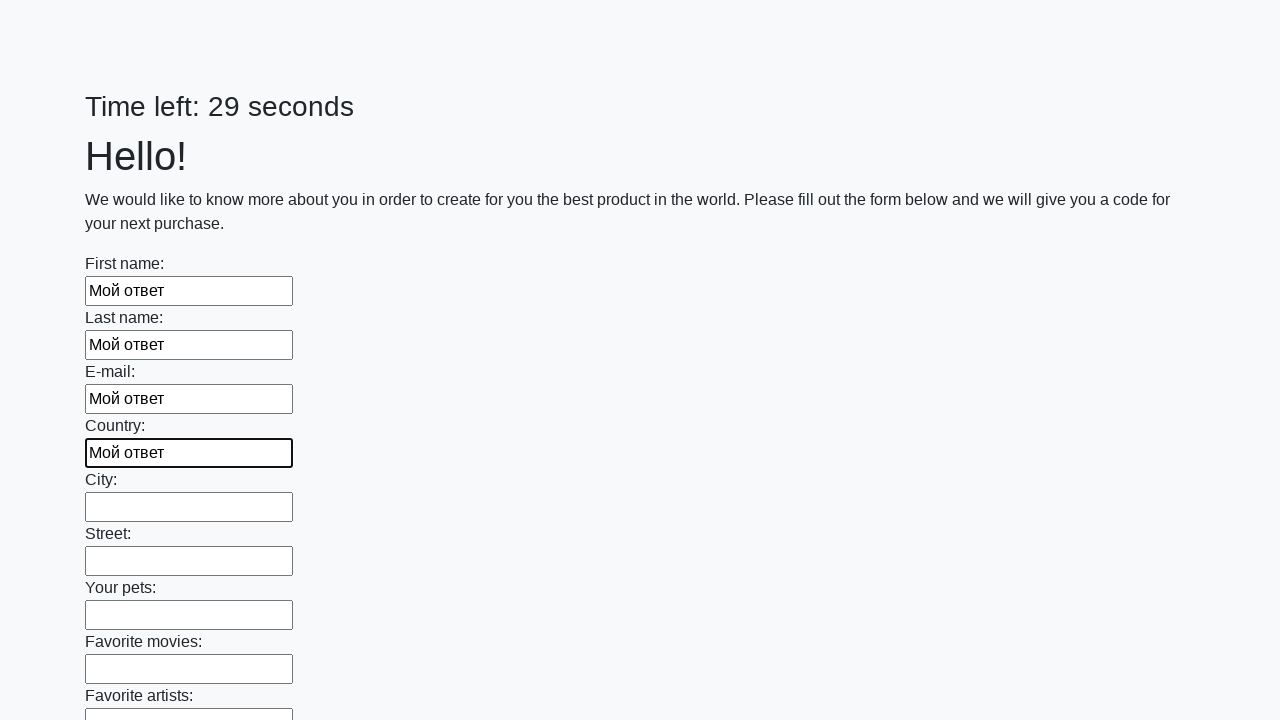

Filled an input field with 'Мой ответ' on input >> nth=4
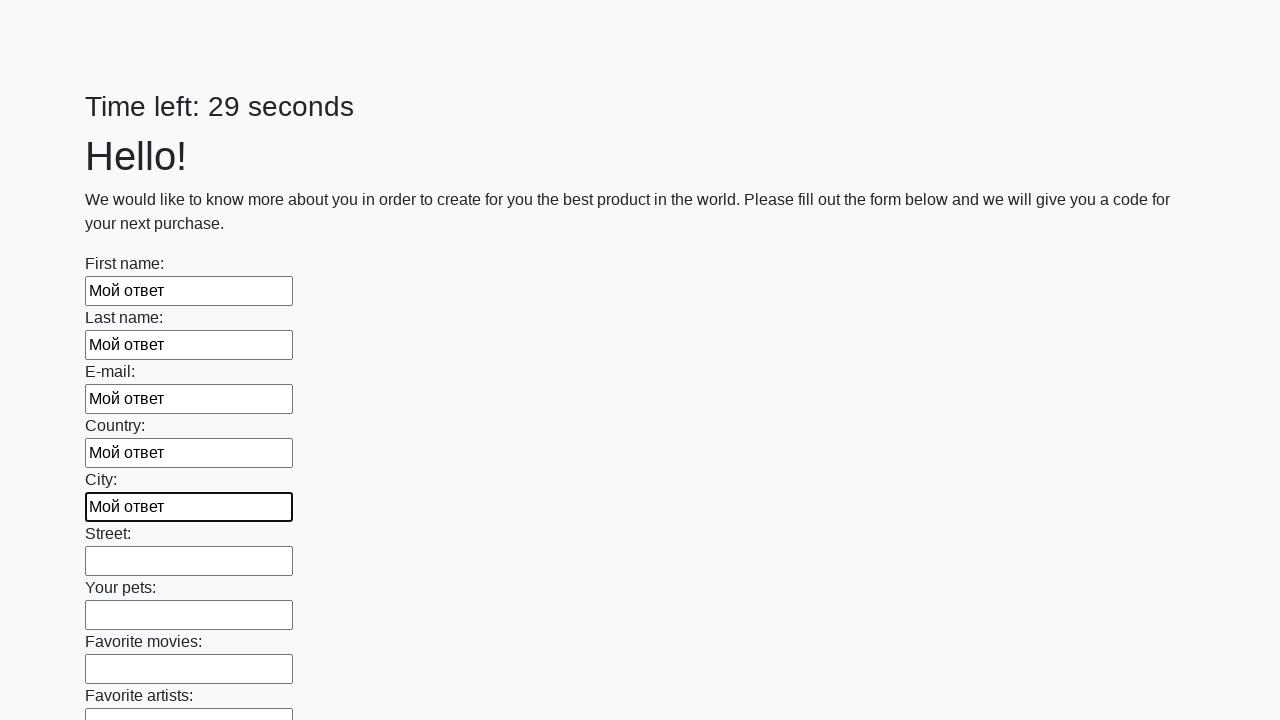

Filled an input field with 'Мой ответ' on input >> nth=5
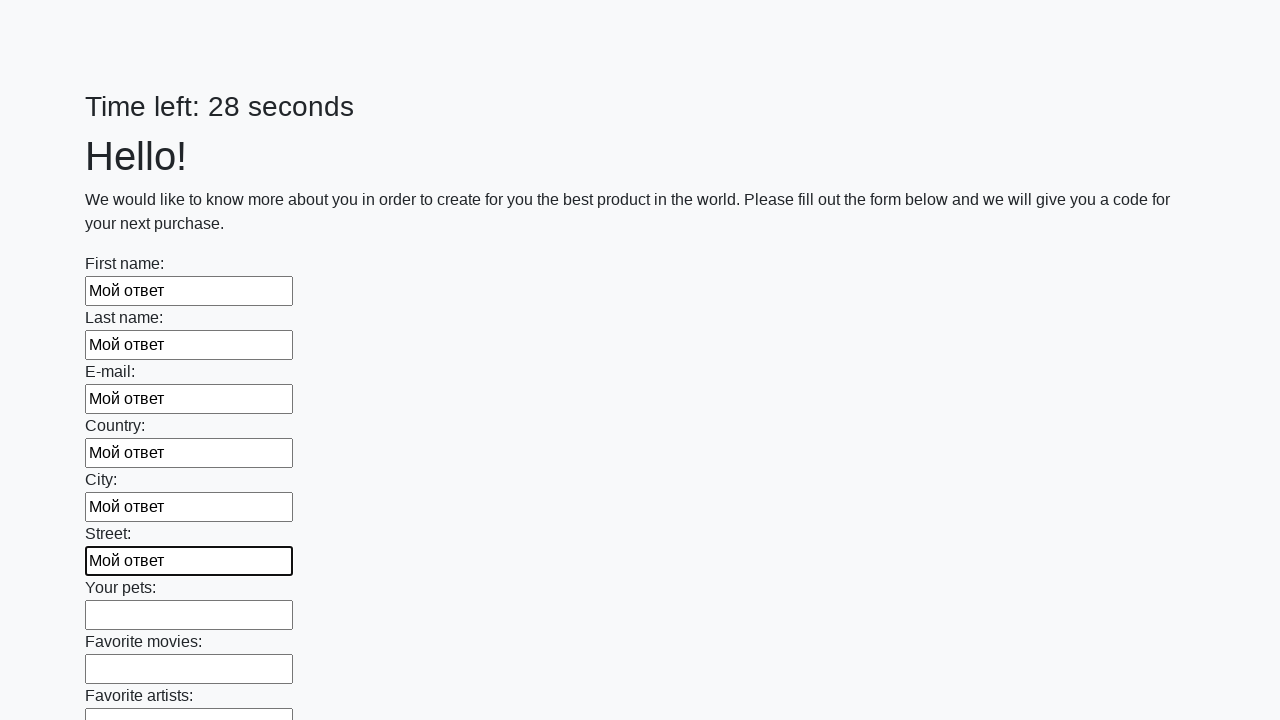

Filled an input field with 'Мой ответ' on input >> nth=6
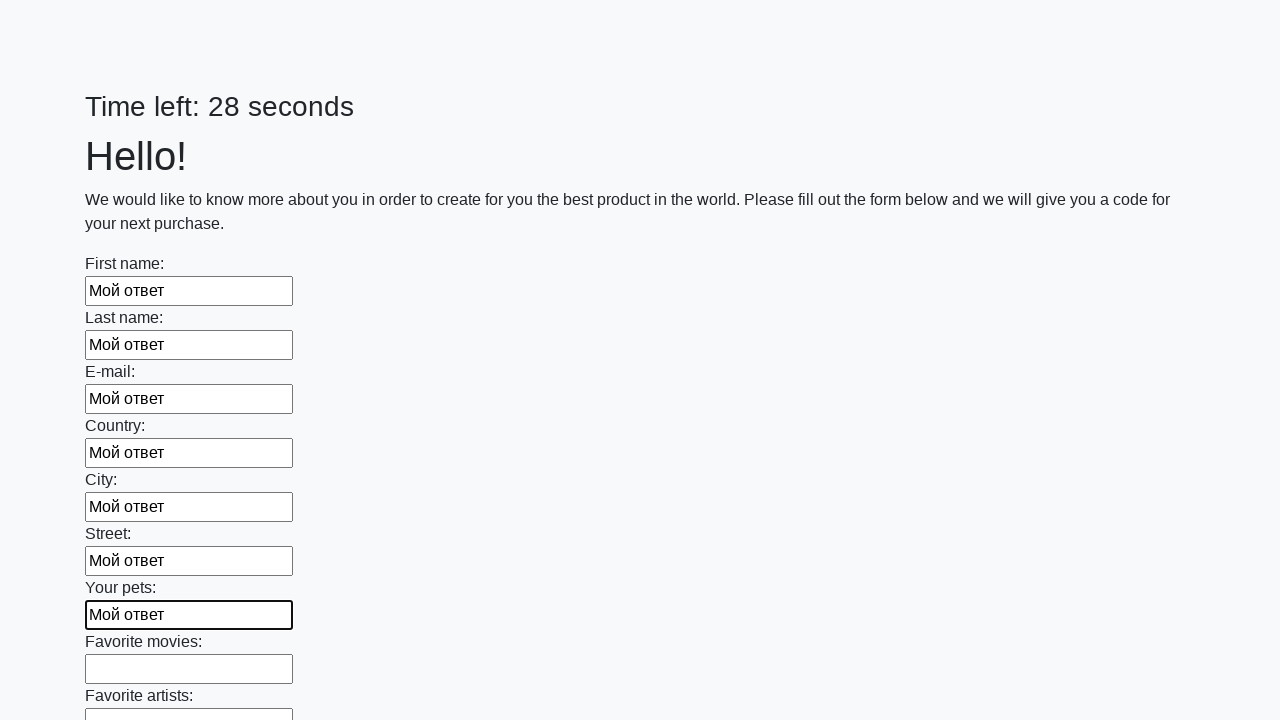

Filled an input field with 'Мой ответ' on input >> nth=7
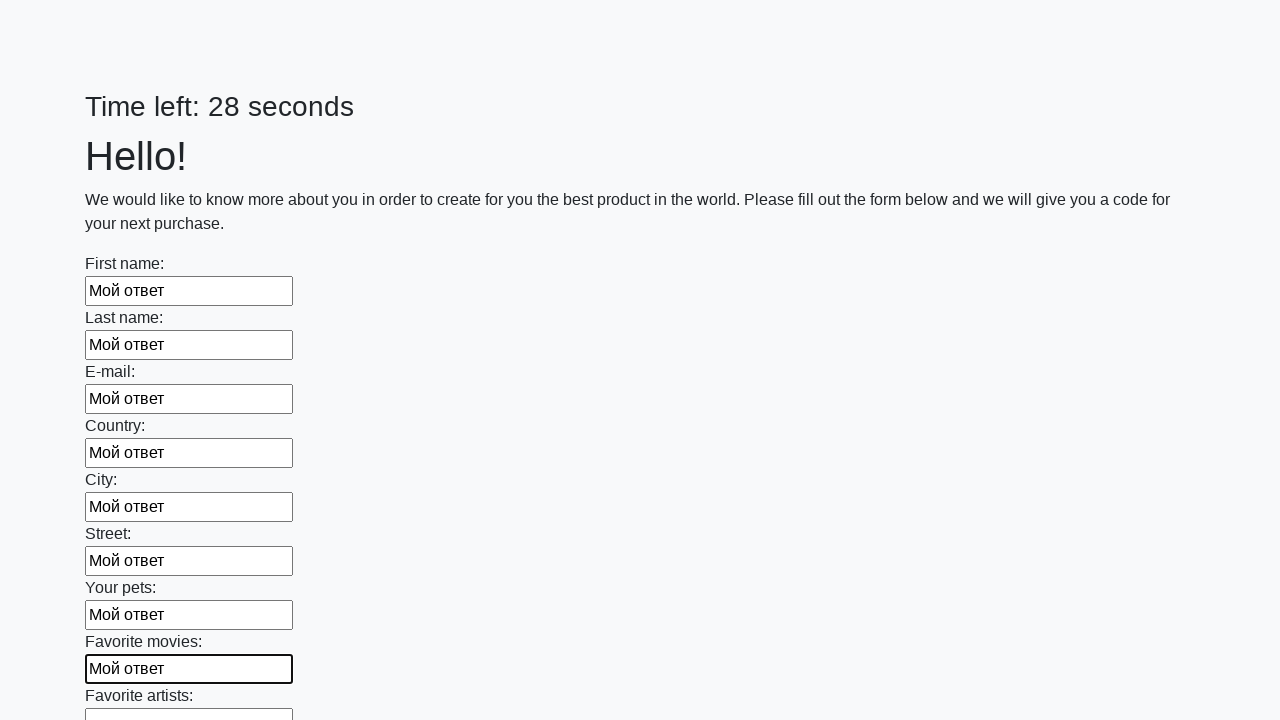

Filled an input field with 'Мой ответ' on input >> nth=8
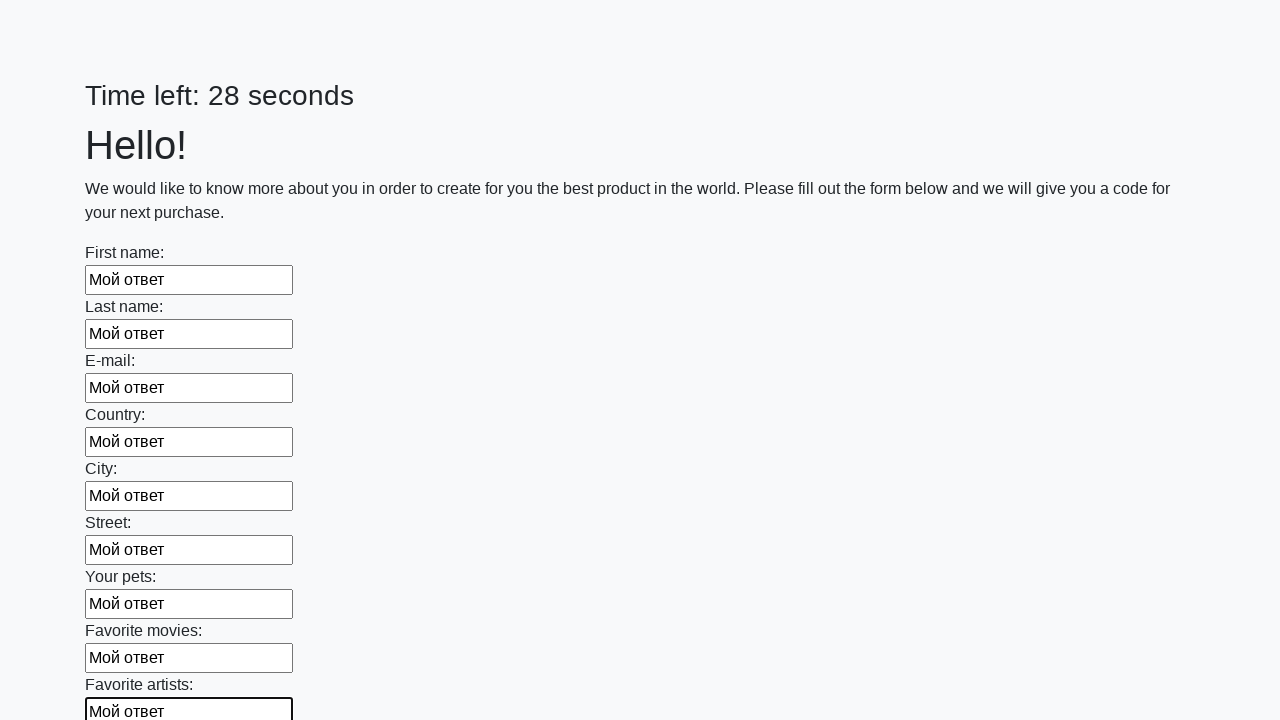

Filled an input field with 'Мой ответ' on input >> nth=9
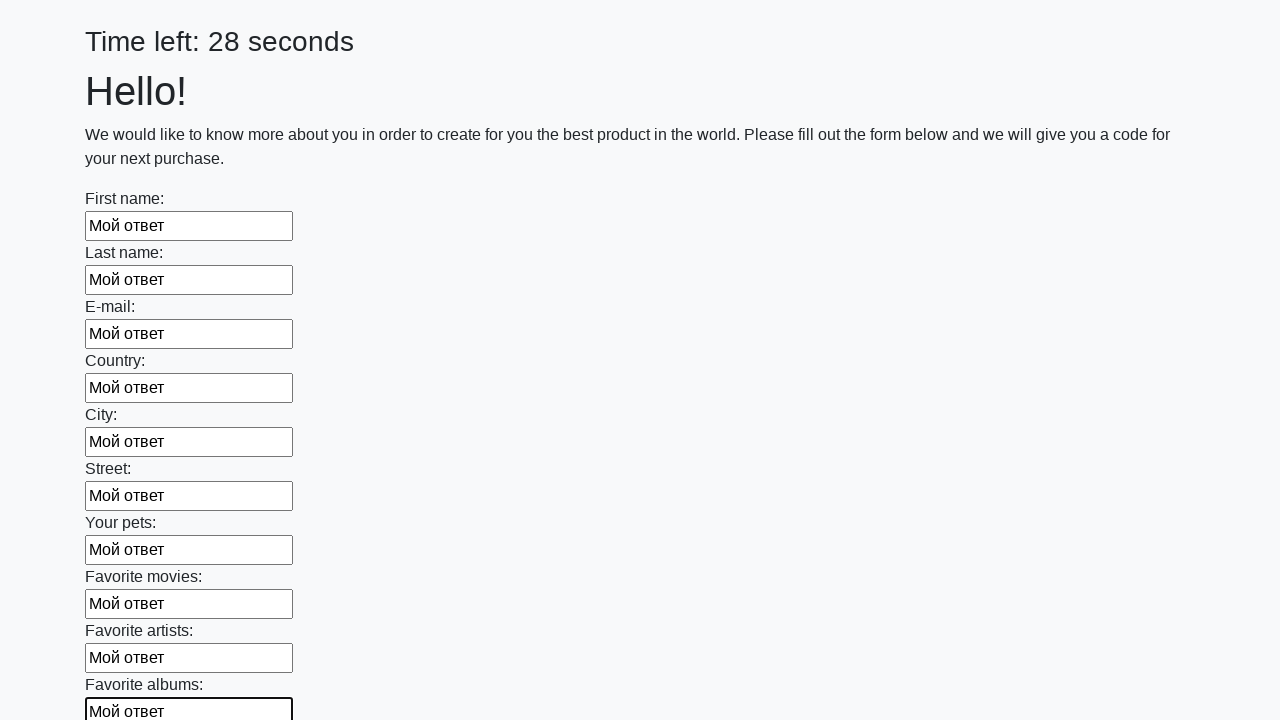

Filled an input field with 'Мой ответ' on input >> nth=10
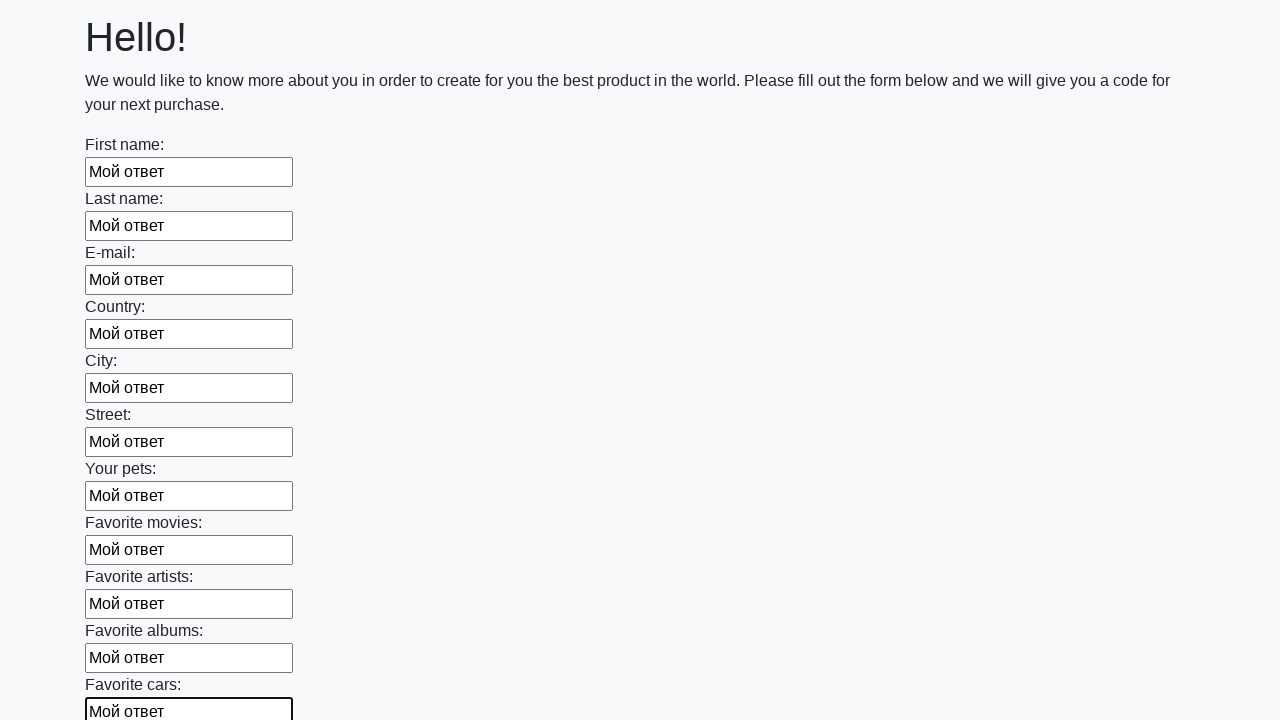

Filled an input field with 'Мой ответ' on input >> nth=11
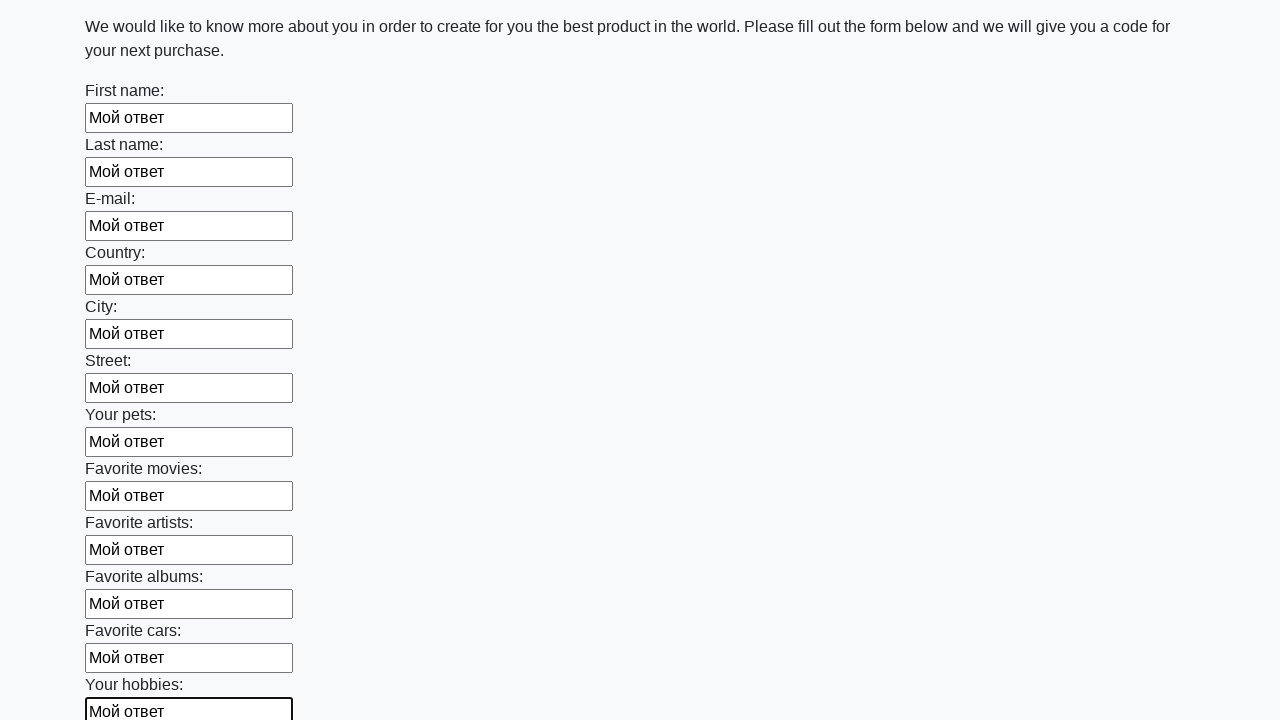

Filled an input field with 'Мой ответ' on input >> nth=12
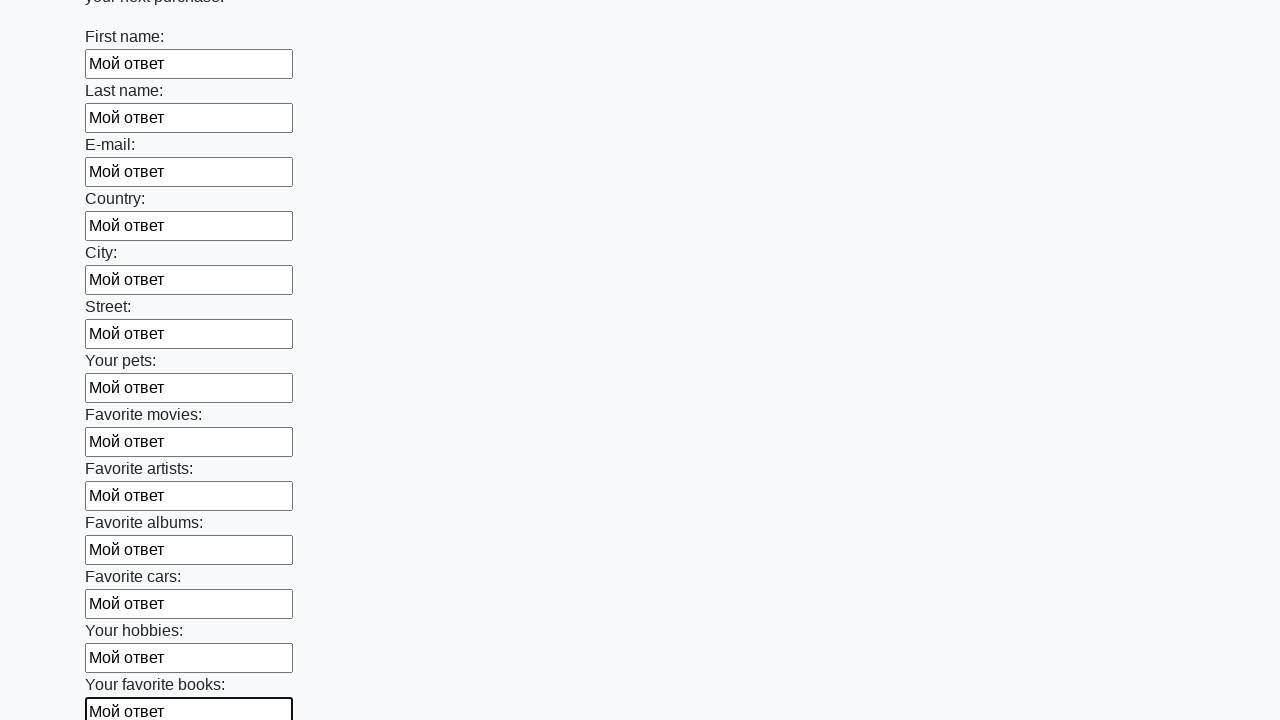

Filled an input field with 'Мой ответ' on input >> nth=13
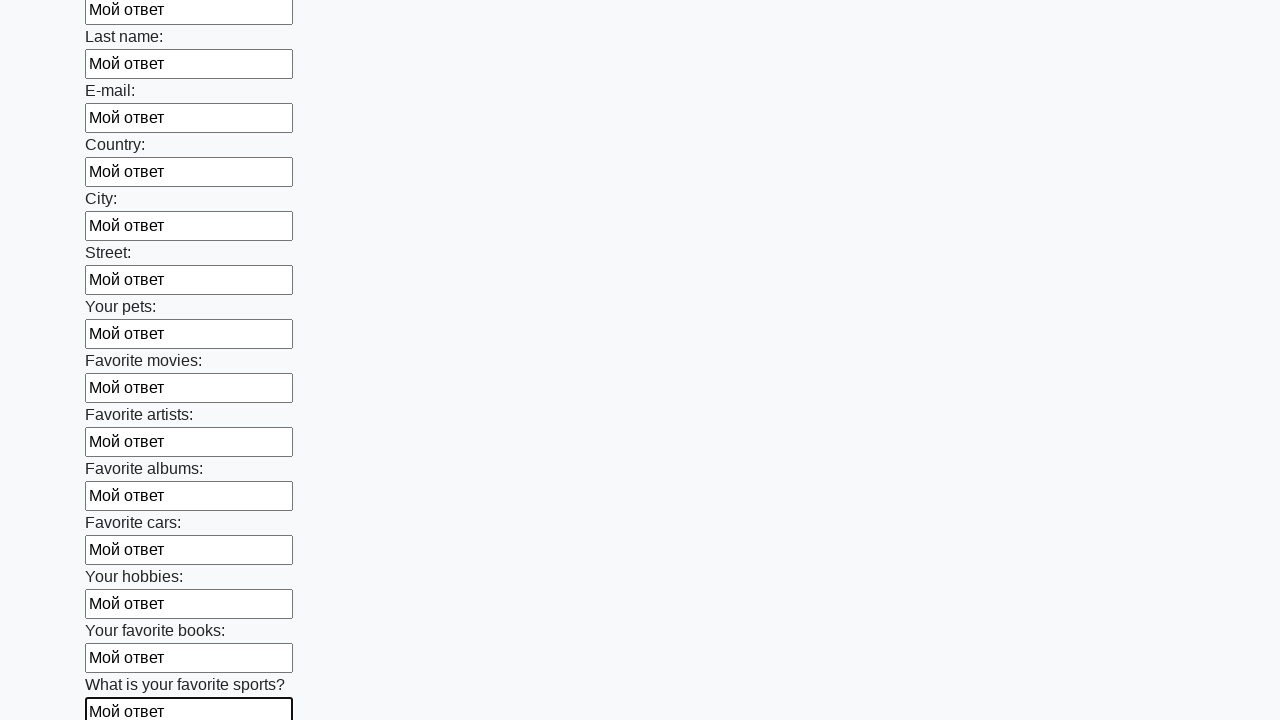

Filled an input field with 'Мой ответ' on input >> nth=14
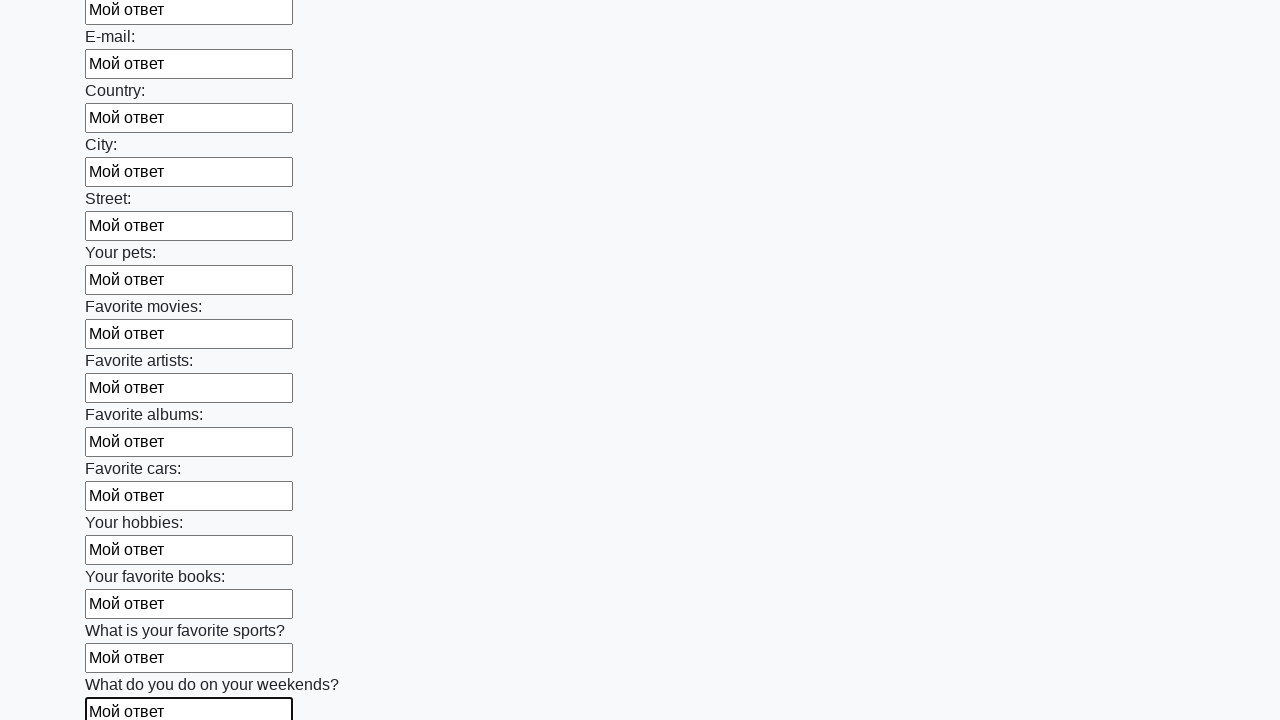

Filled an input field with 'Мой ответ' on input >> nth=15
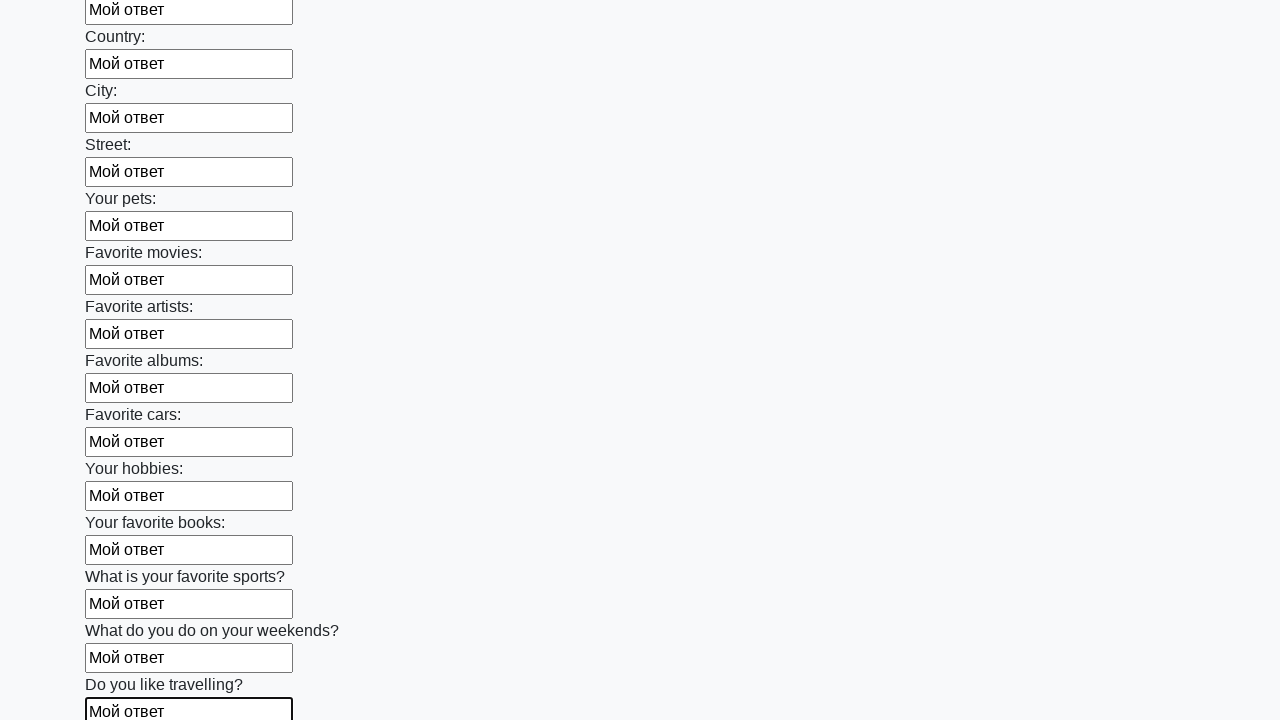

Filled an input field with 'Мой ответ' on input >> nth=16
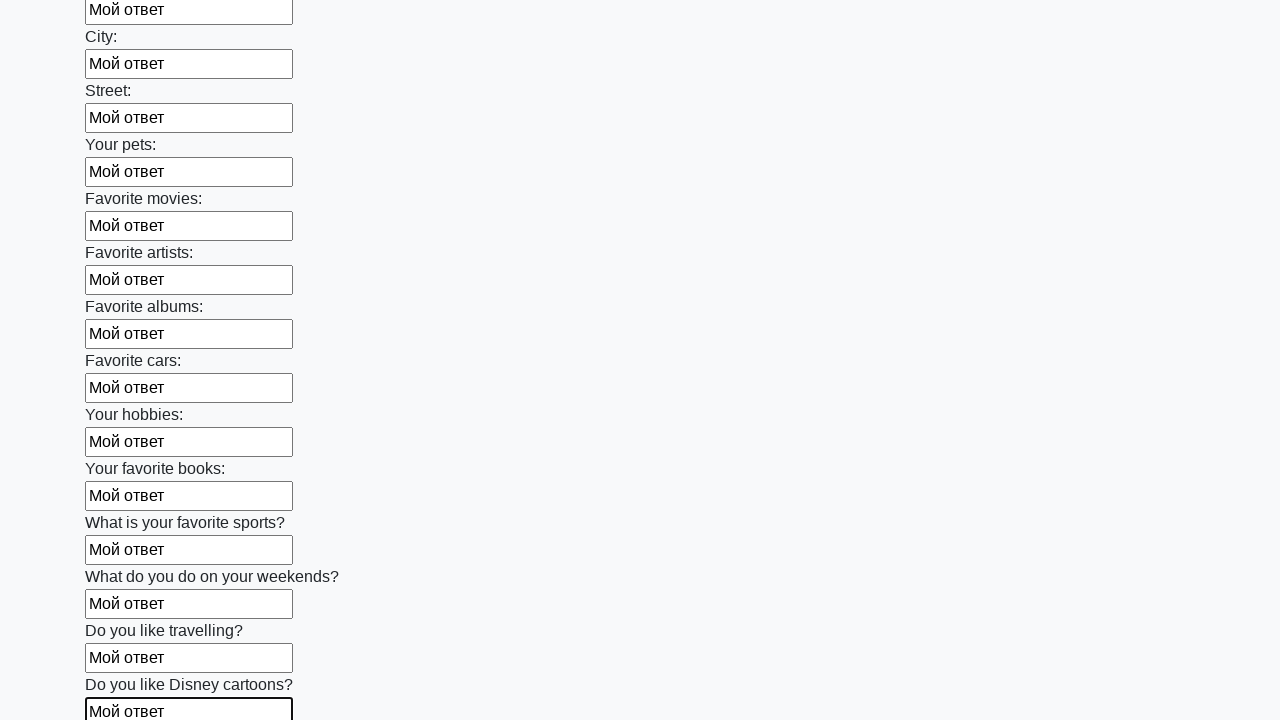

Filled an input field with 'Мой ответ' on input >> nth=17
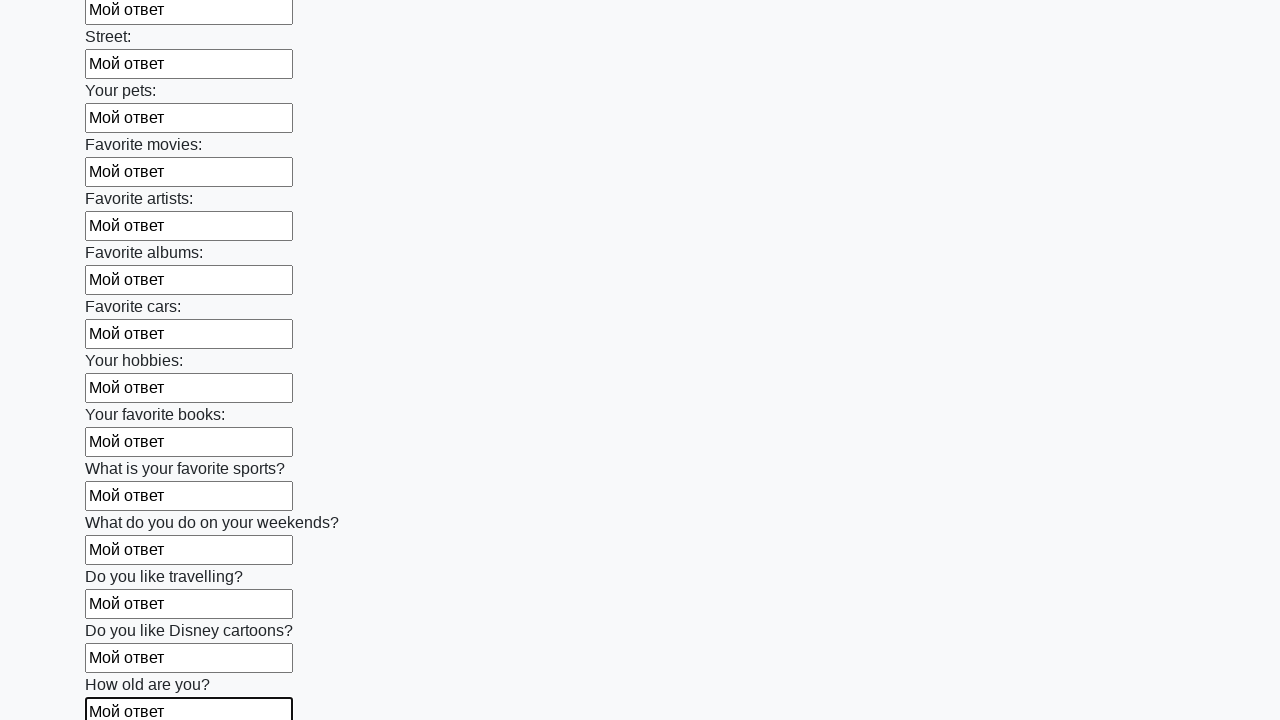

Filled an input field with 'Мой ответ' on input >> nth=18
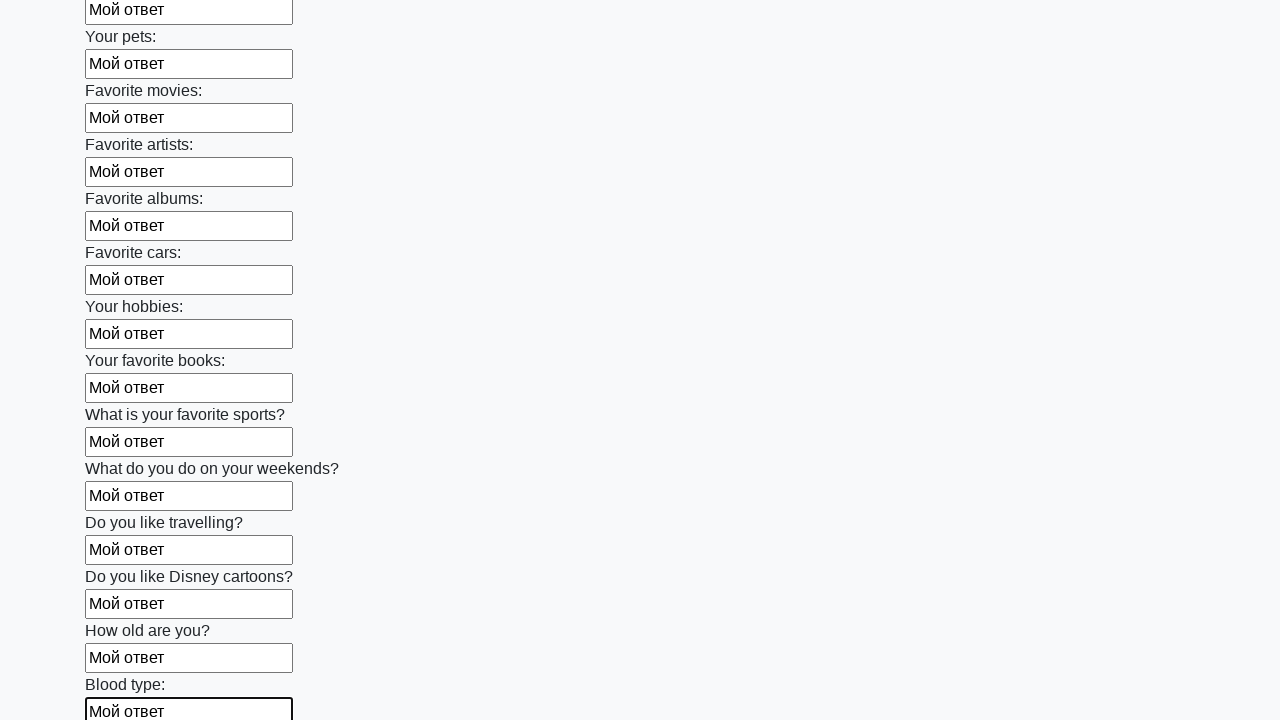

Filled an input field with 'Мой ответ' on input >> nth=19
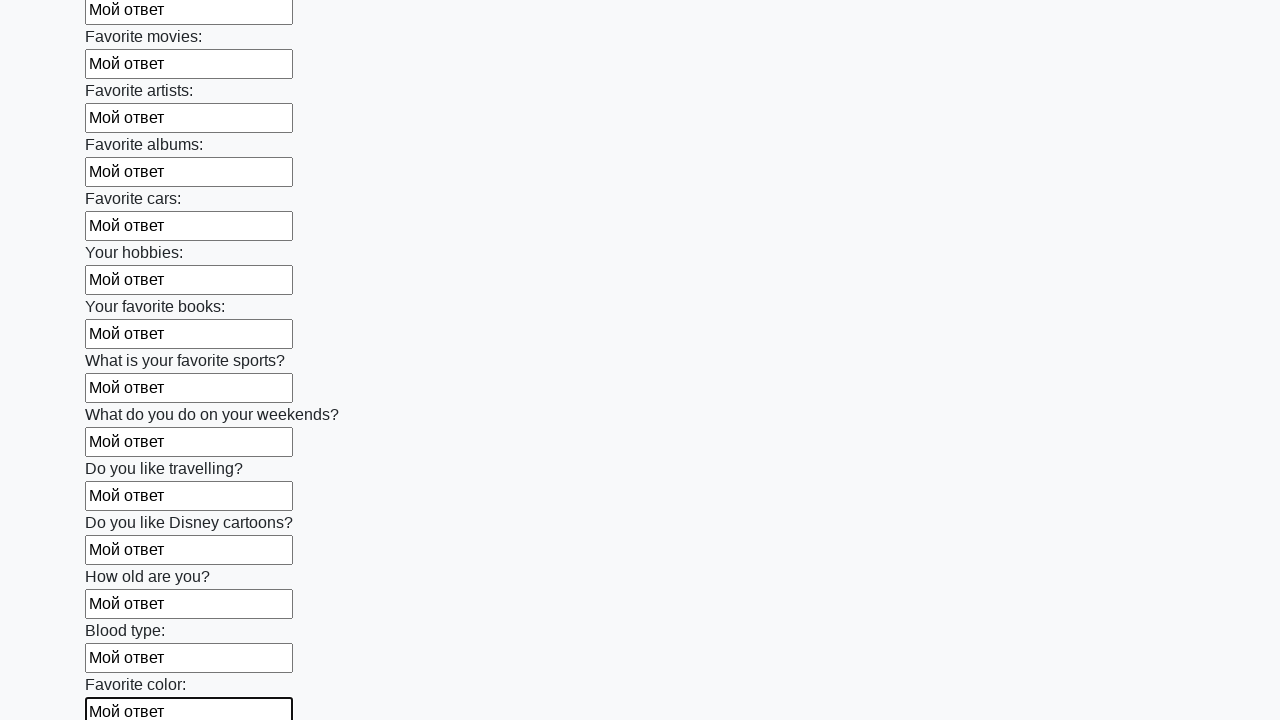

Filled an input field with 'Мой ответ' on input >> nth=20
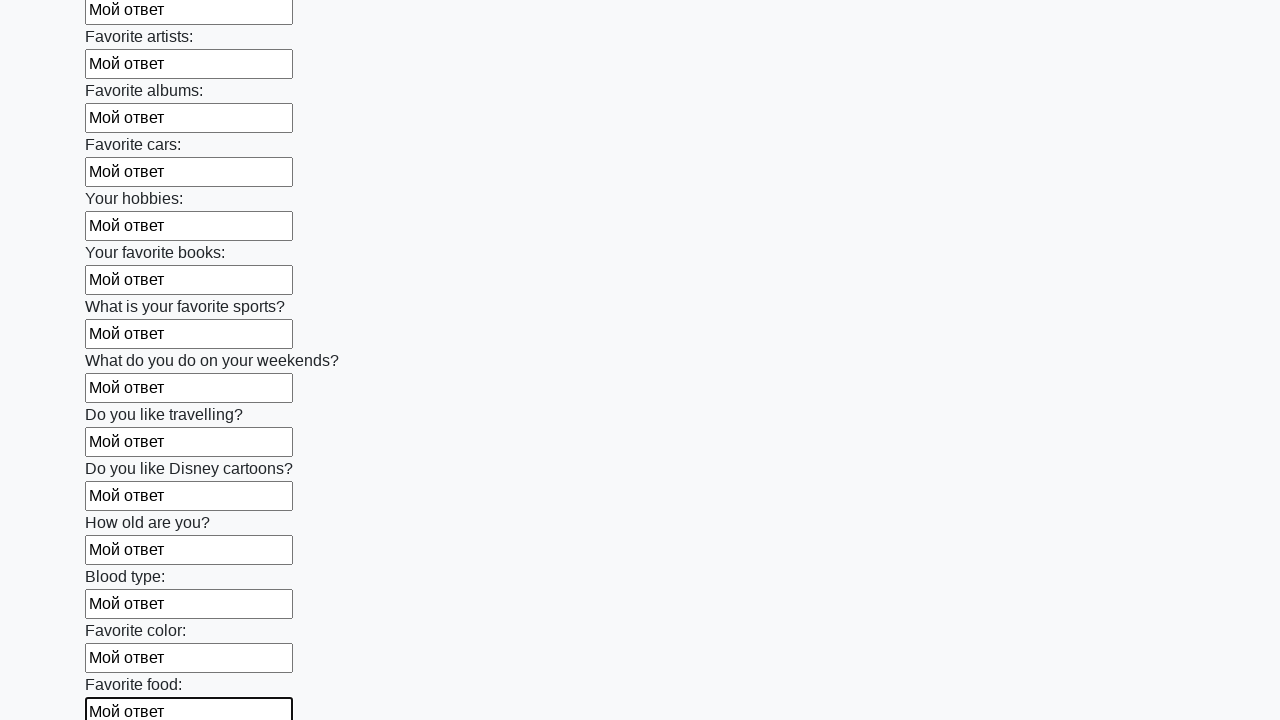

Filled an input field with 'Мой ответ' on input >> nth=21
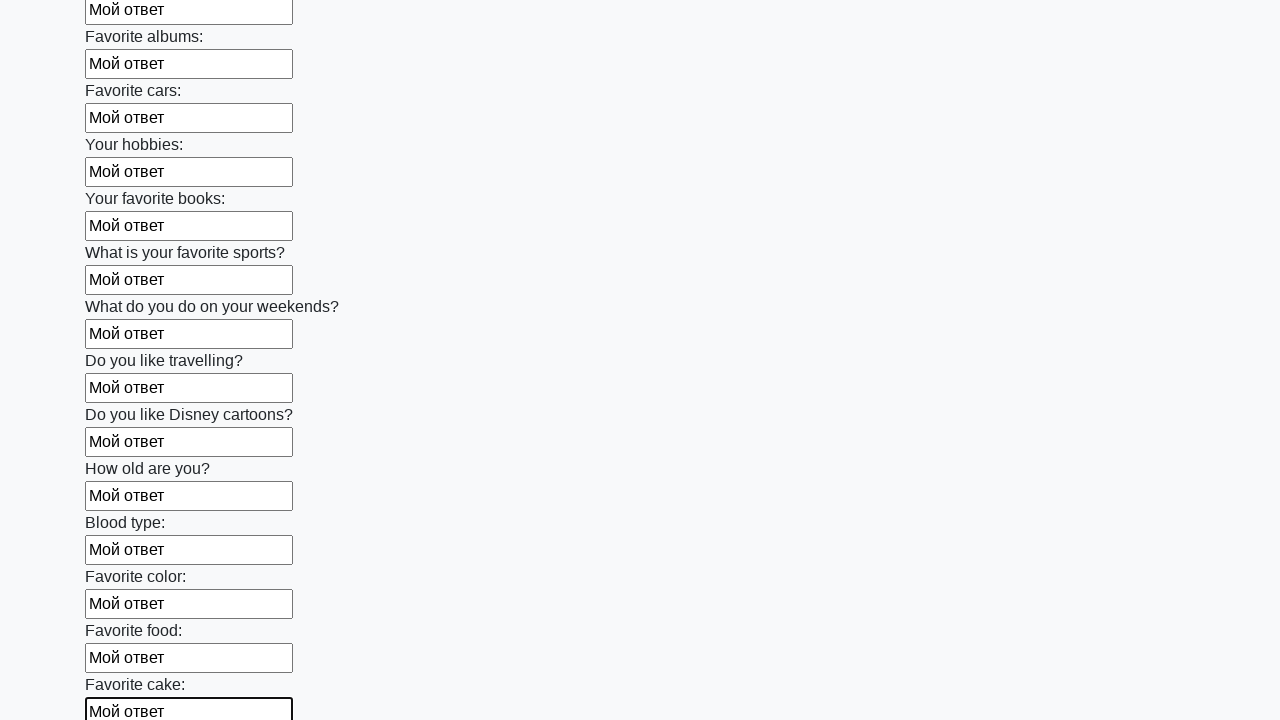

Filled an input field with 'Мой ответ' on input >> nth=22
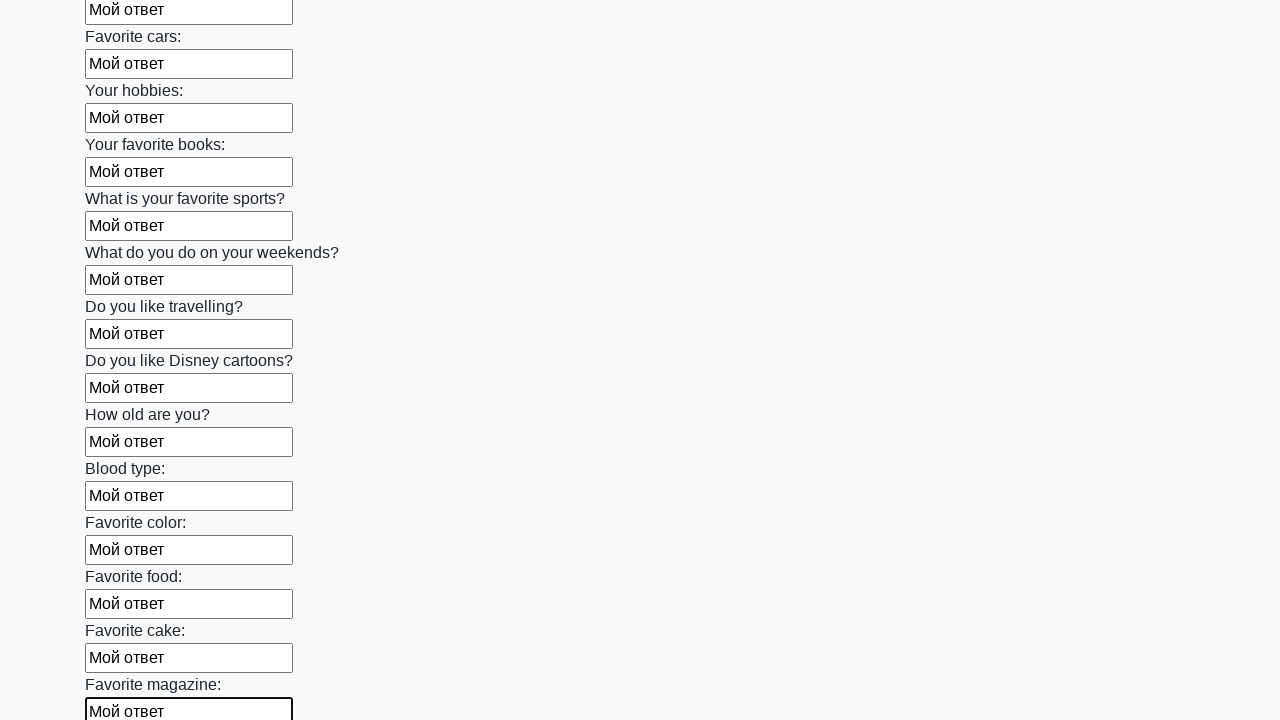

Filled an input field with 'Мой ответ' on input >> nth=23
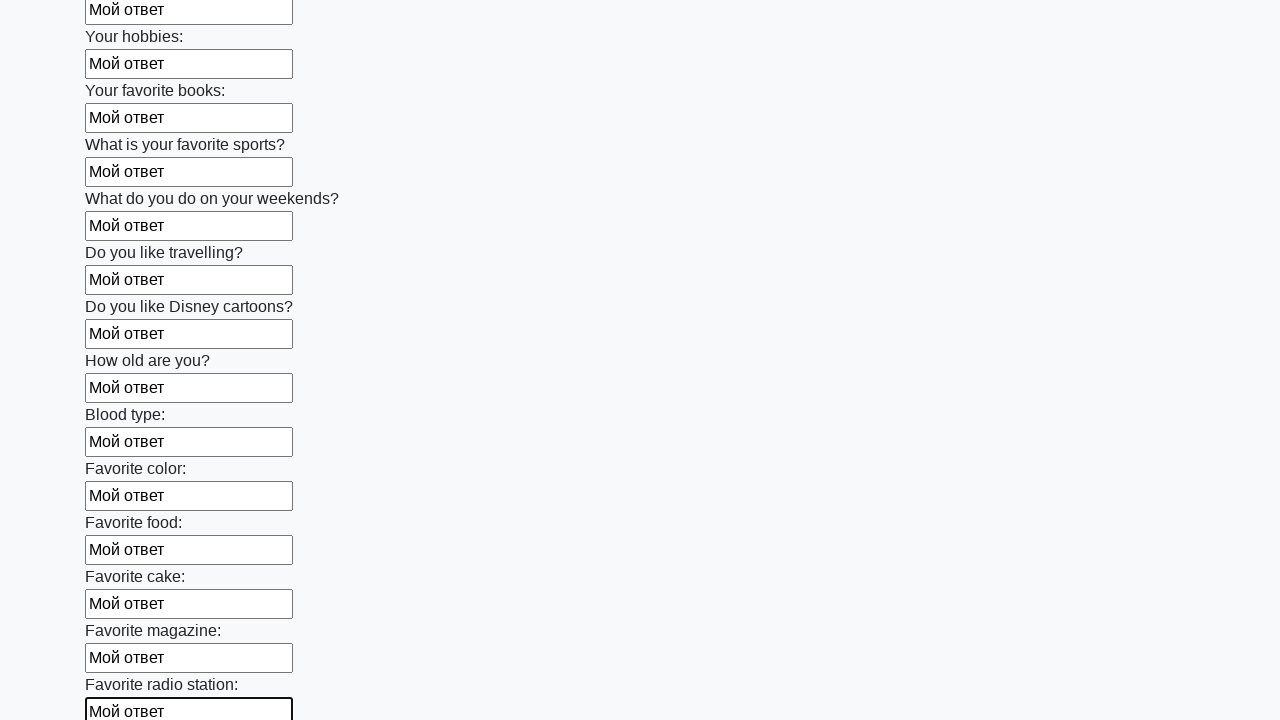

Filled an input field with 'Мой ответ' on input >> nth=24
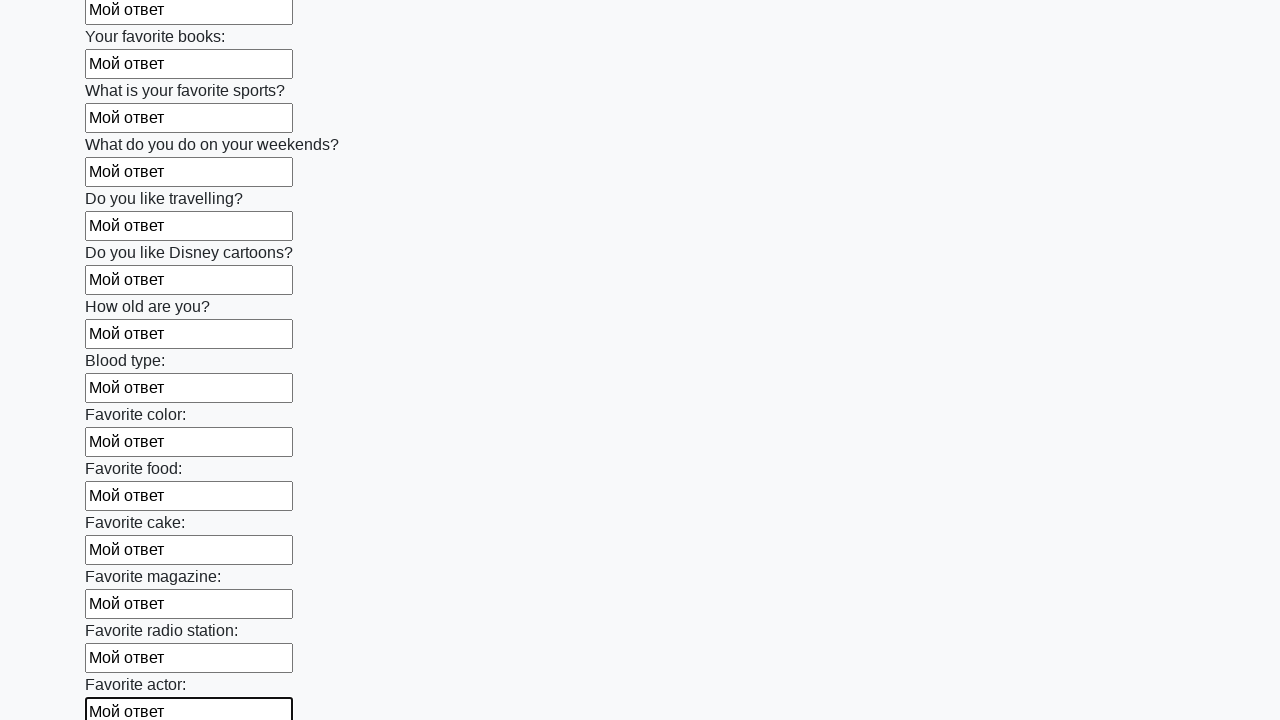

Filled an input field with 'Мой ответ' on input >> nth=25
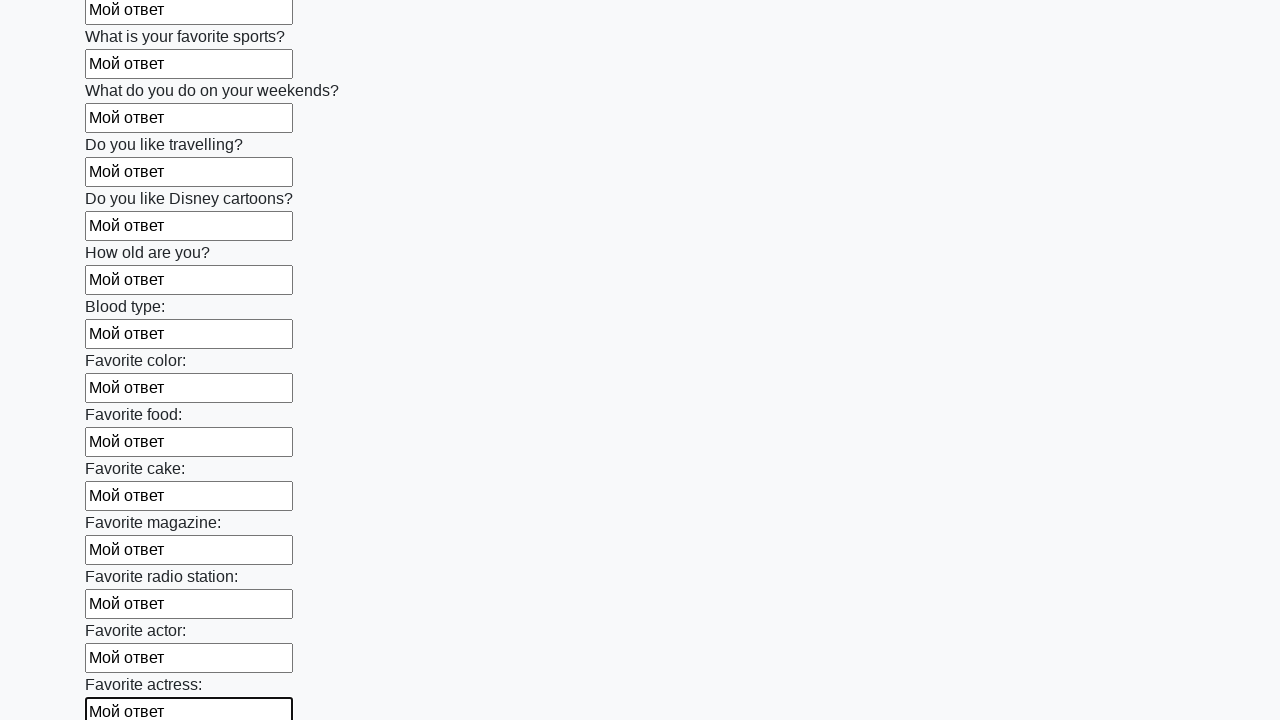

Filled an input field with 'Мой ответ' on input >> nth=26
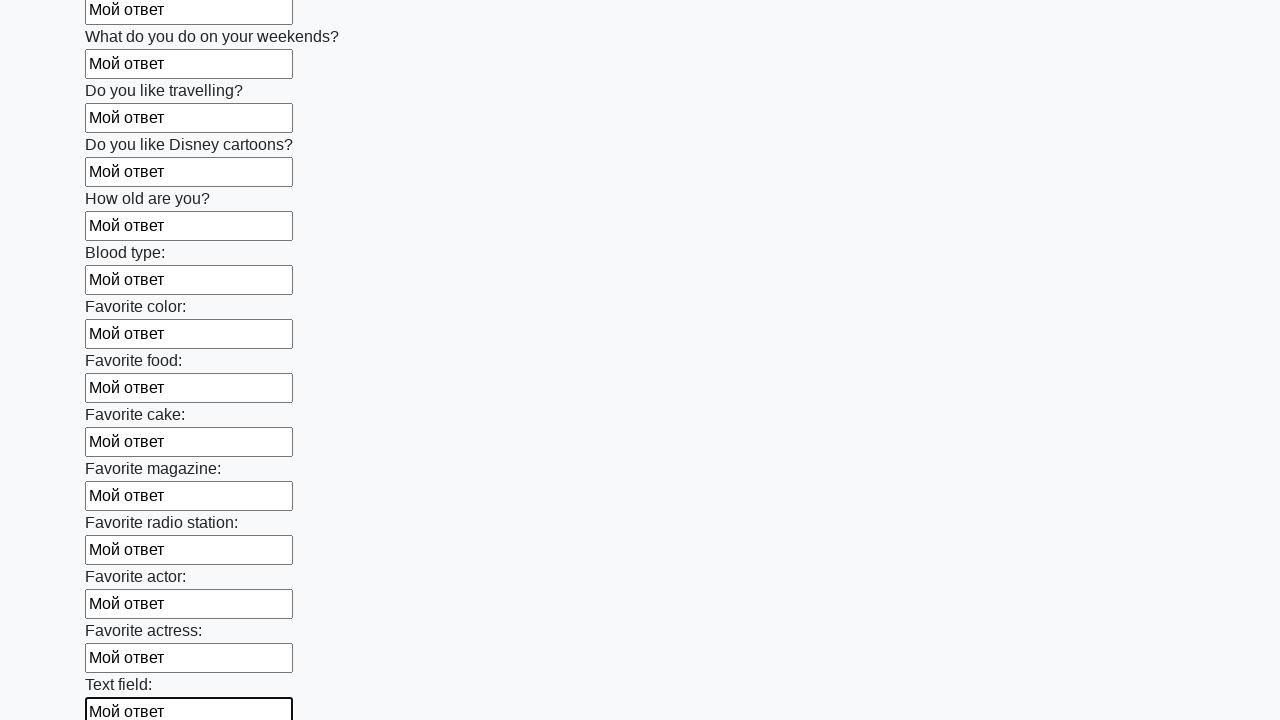

Filled an input field with 'Мой ответ' on input >> nth=27
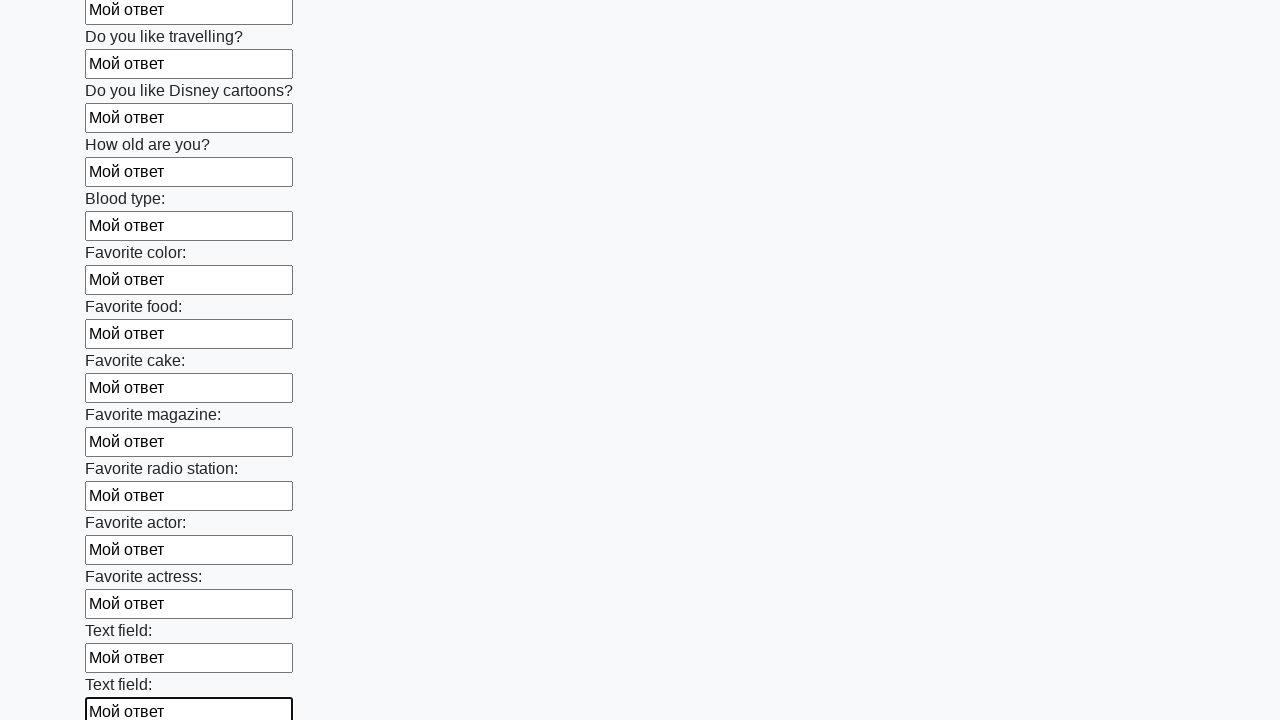

Filled an input field with 'Мой ответ' on input >> nth=28
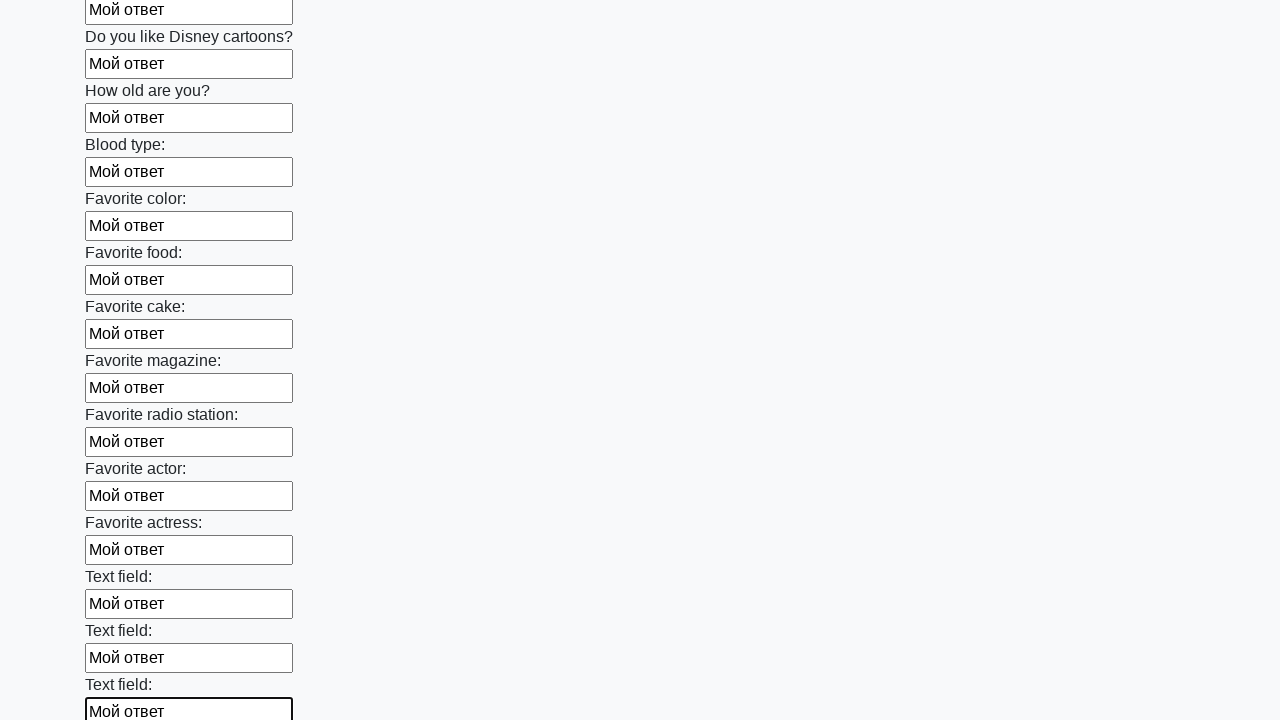

Filled an input field with 'Мой ответ' on input >> nth=29
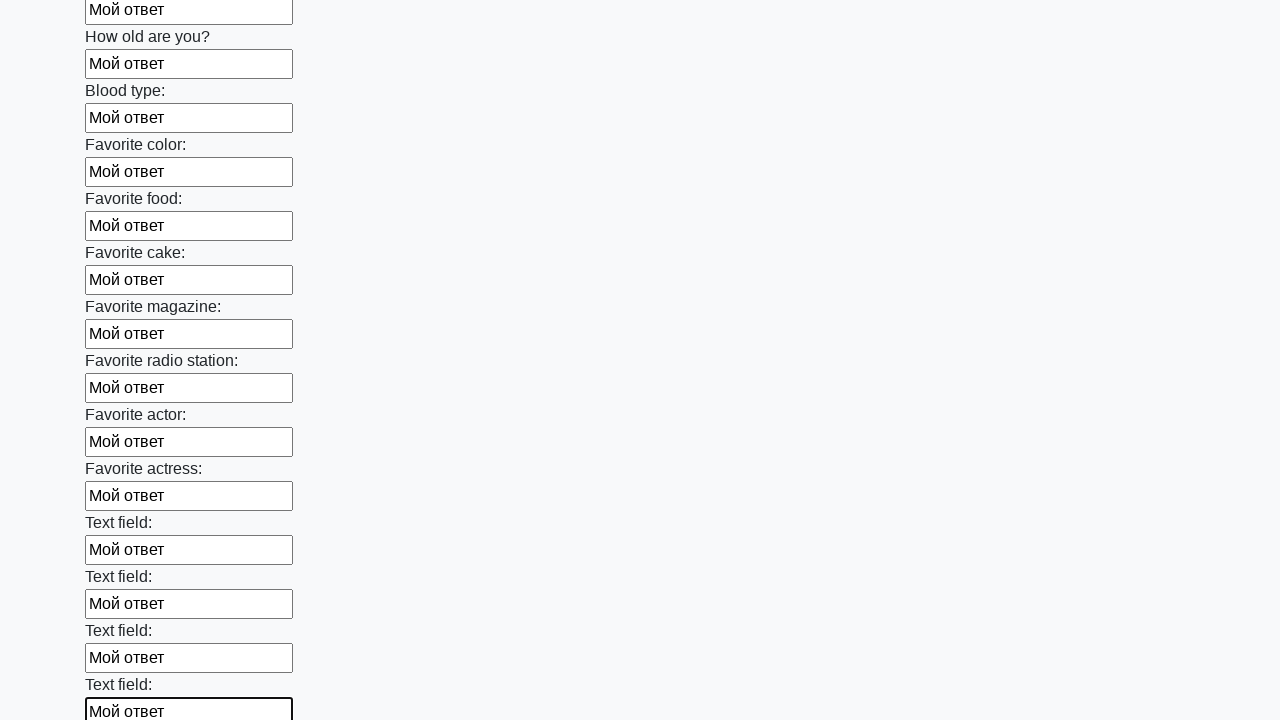

Filled an input field with 'Мой ответ' on input >> nth=30
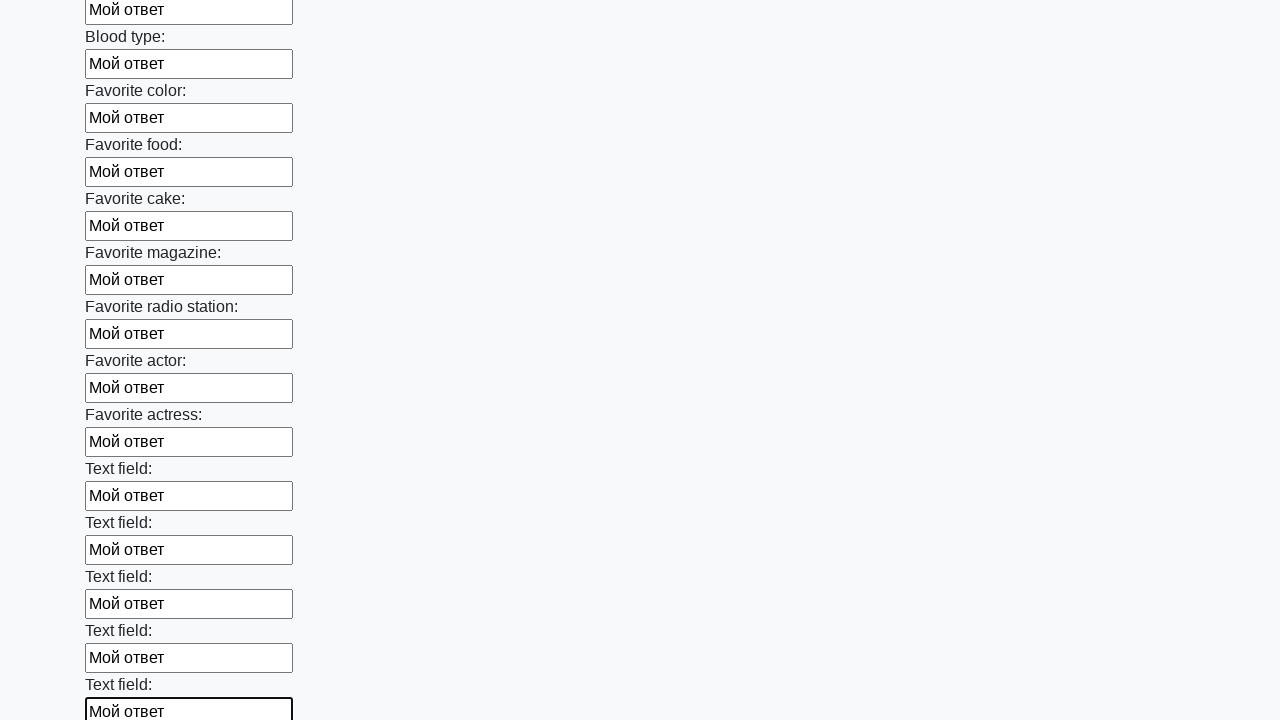

Filled an input field with 'Мой ответ' on input >> nth=31
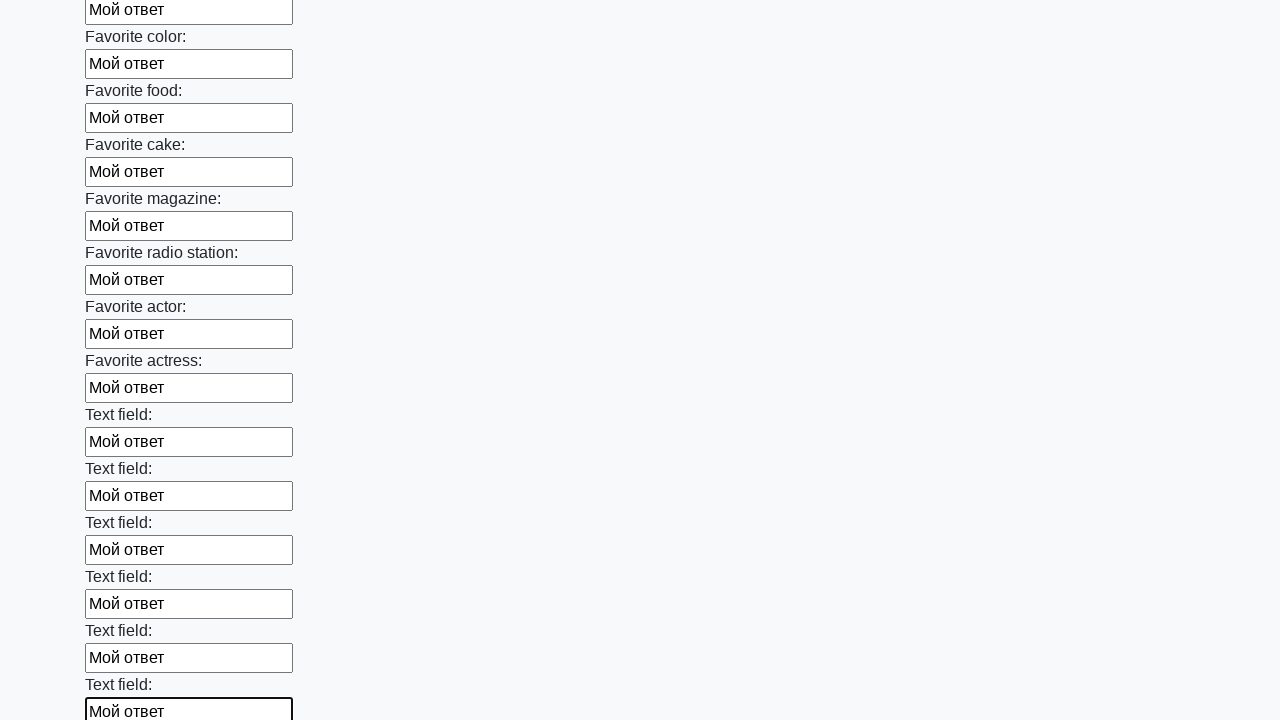

Filled an input field with 'Мой ответ' on input >> nth=32
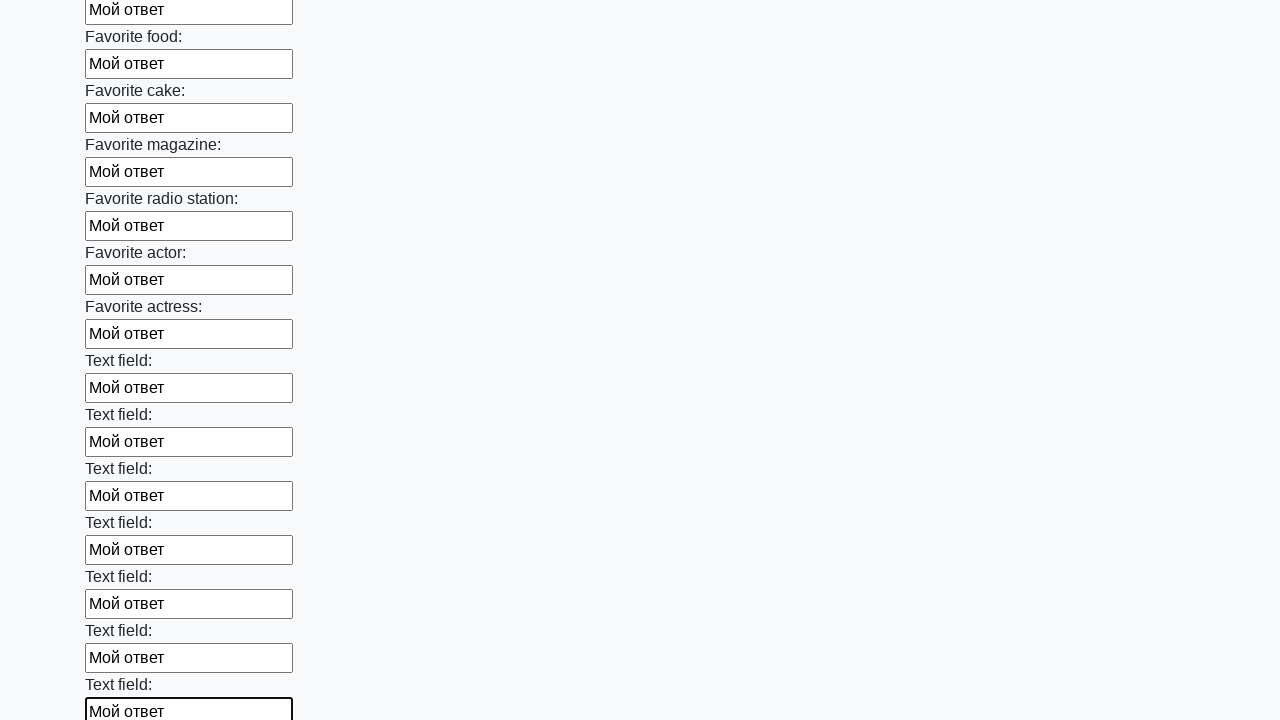

Filled an input field with 'Мой ответ' on input >> nth=33
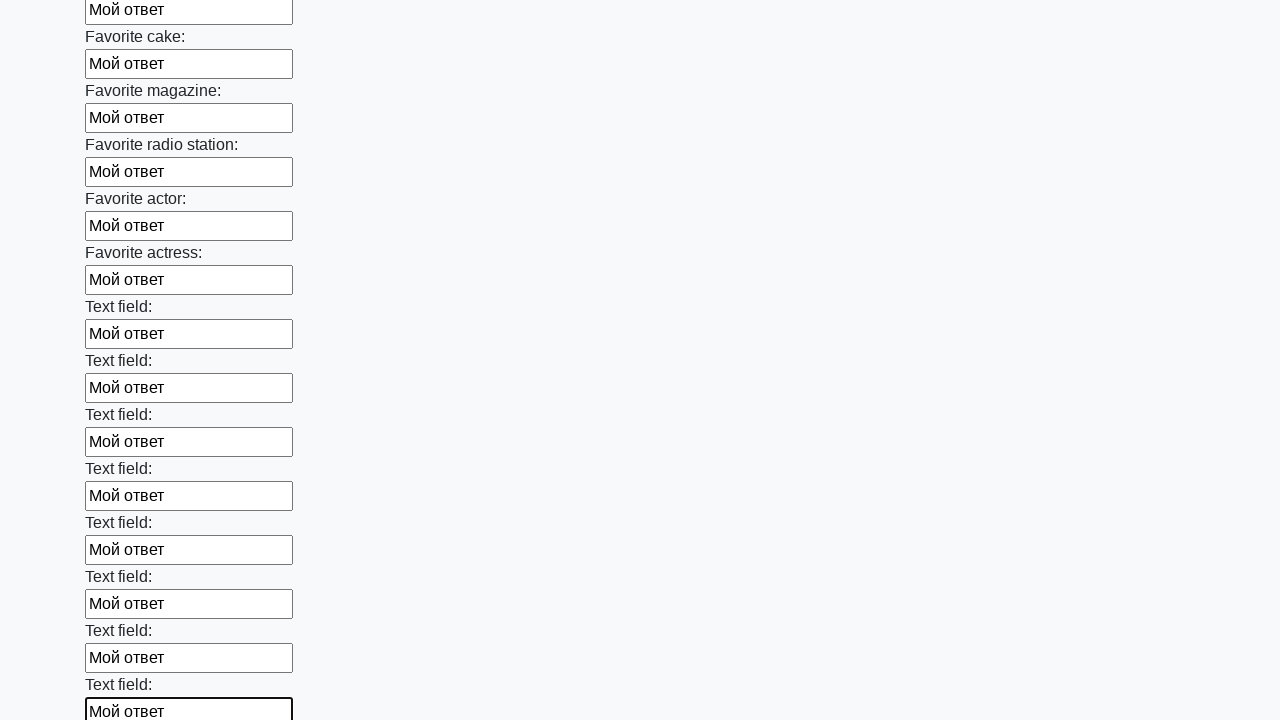

Filled an input field with 'Мой ответ' on input >> nth=34
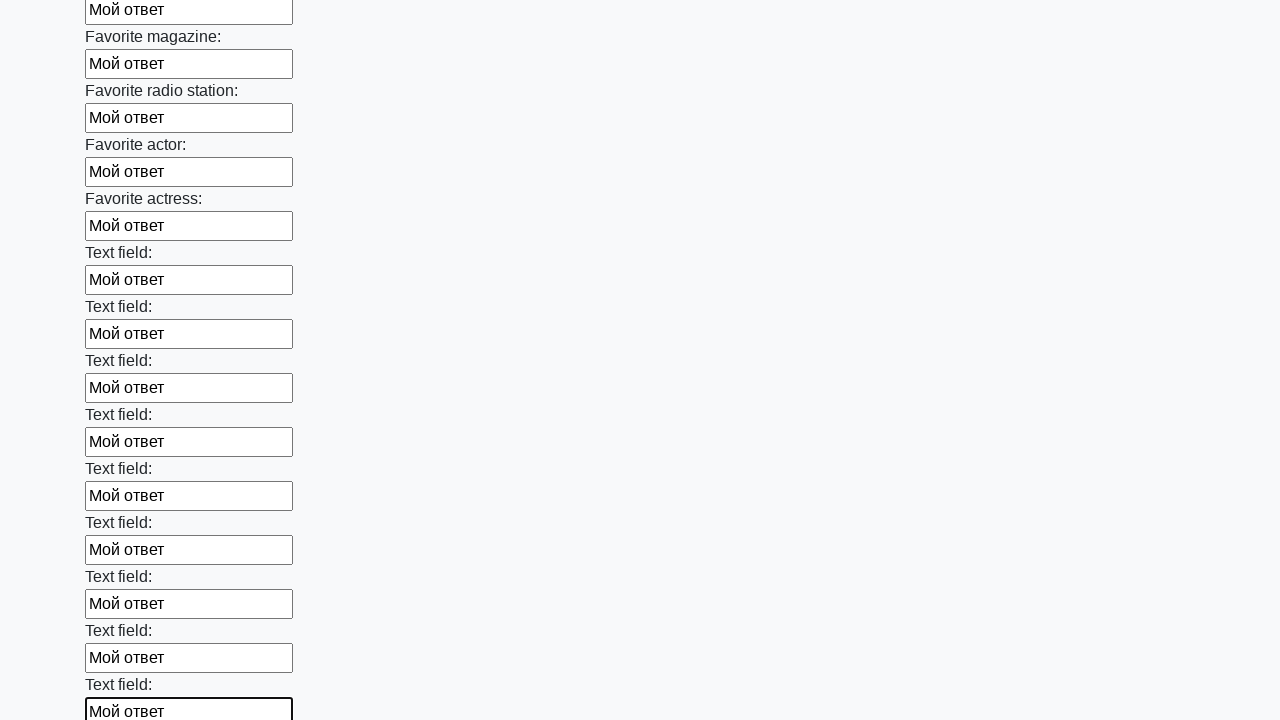

Filled an input field with 'Мой ответ' on input >> nth=35
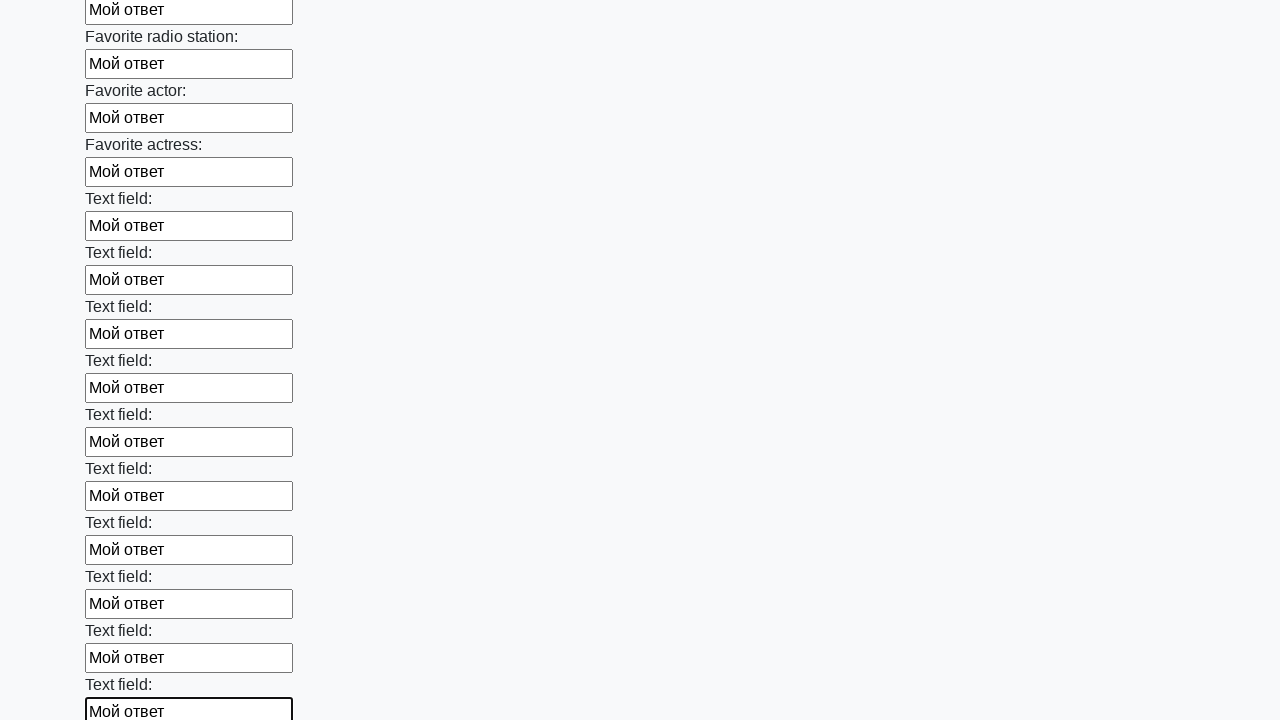

Filled an input field with 'Мой ответ' on input >> nth=36
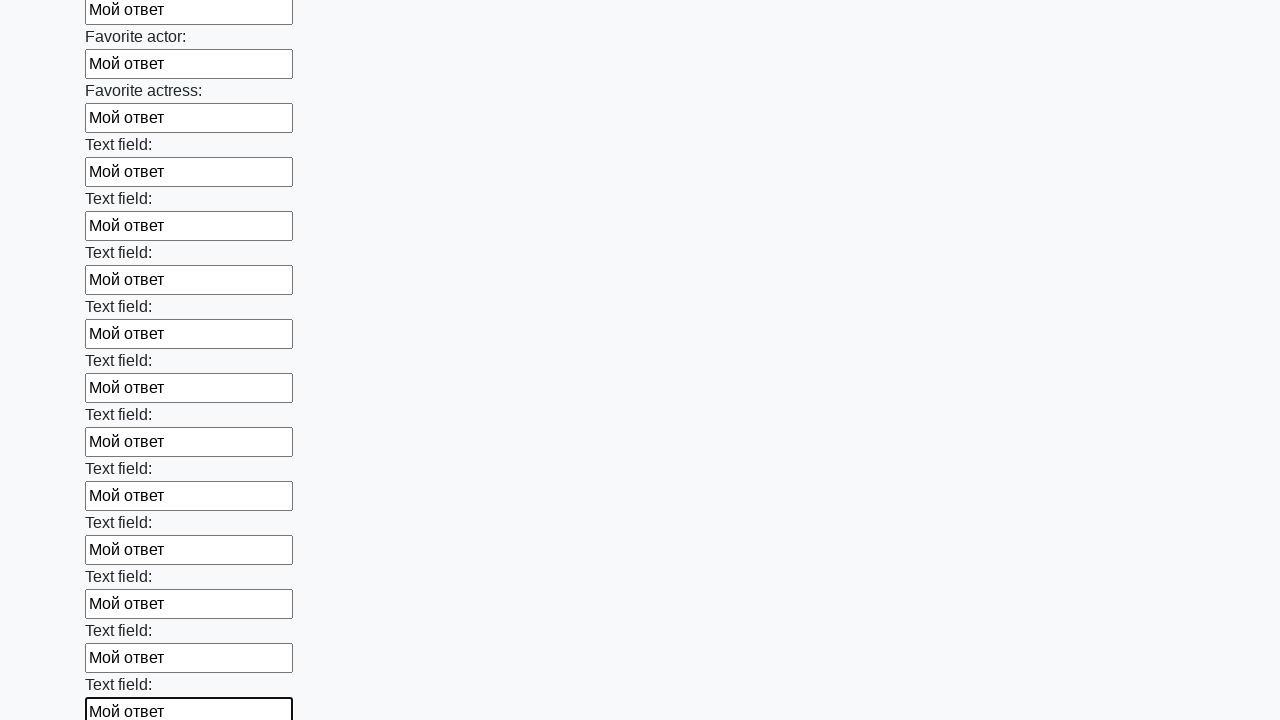

Filled an input field with 'Мой ответ' on input >> nth=37
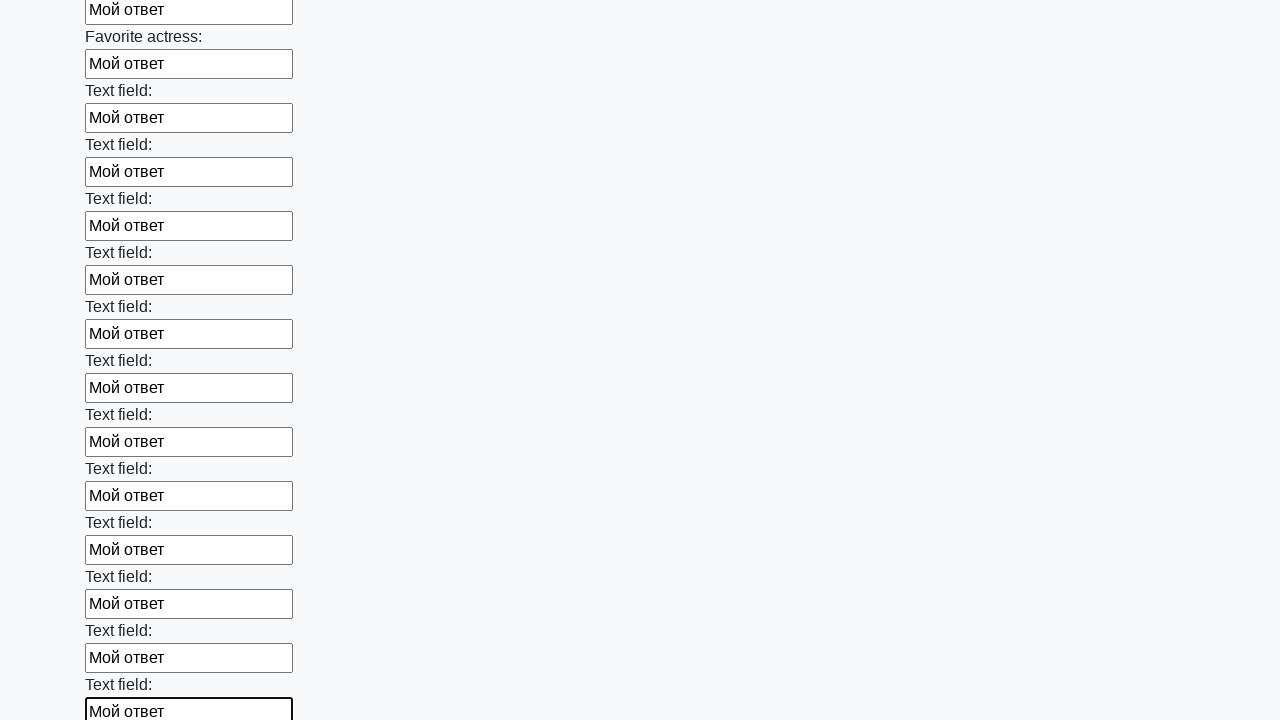

Filled an input field with 'Мой ответ' on input >> nth=38
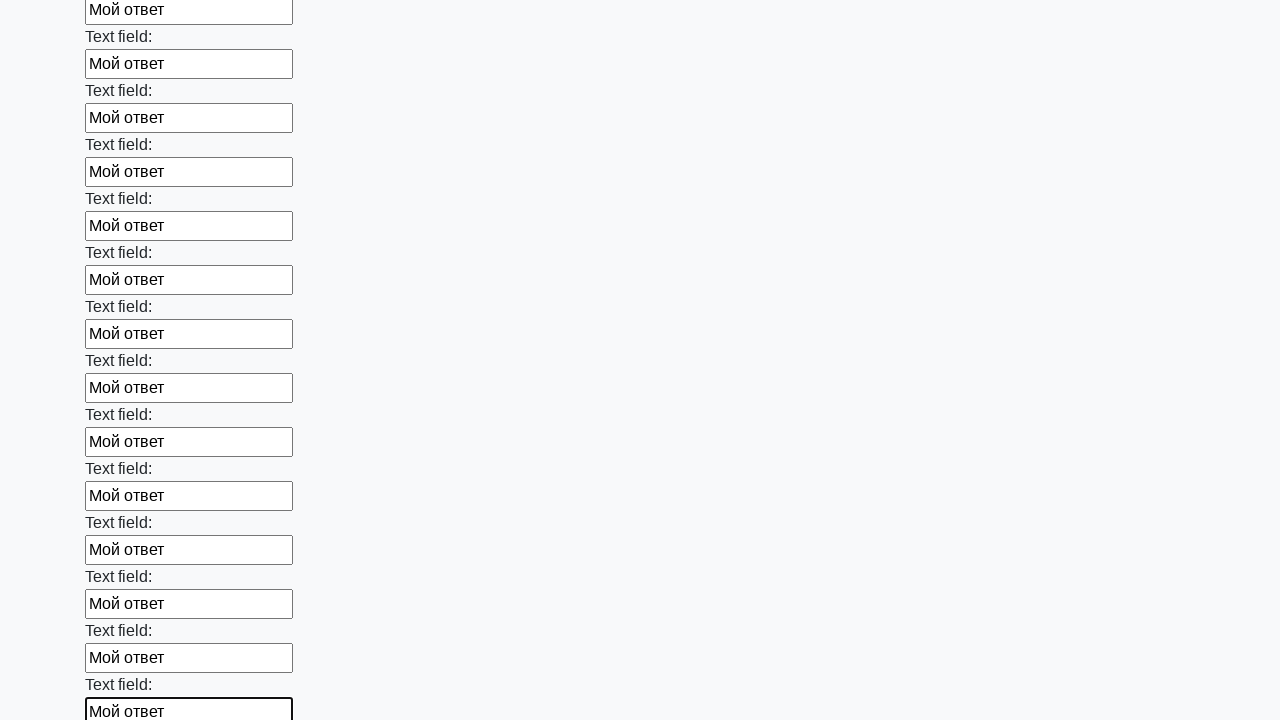

Filled an input field with 'Мой ответ' on input >> nth=39
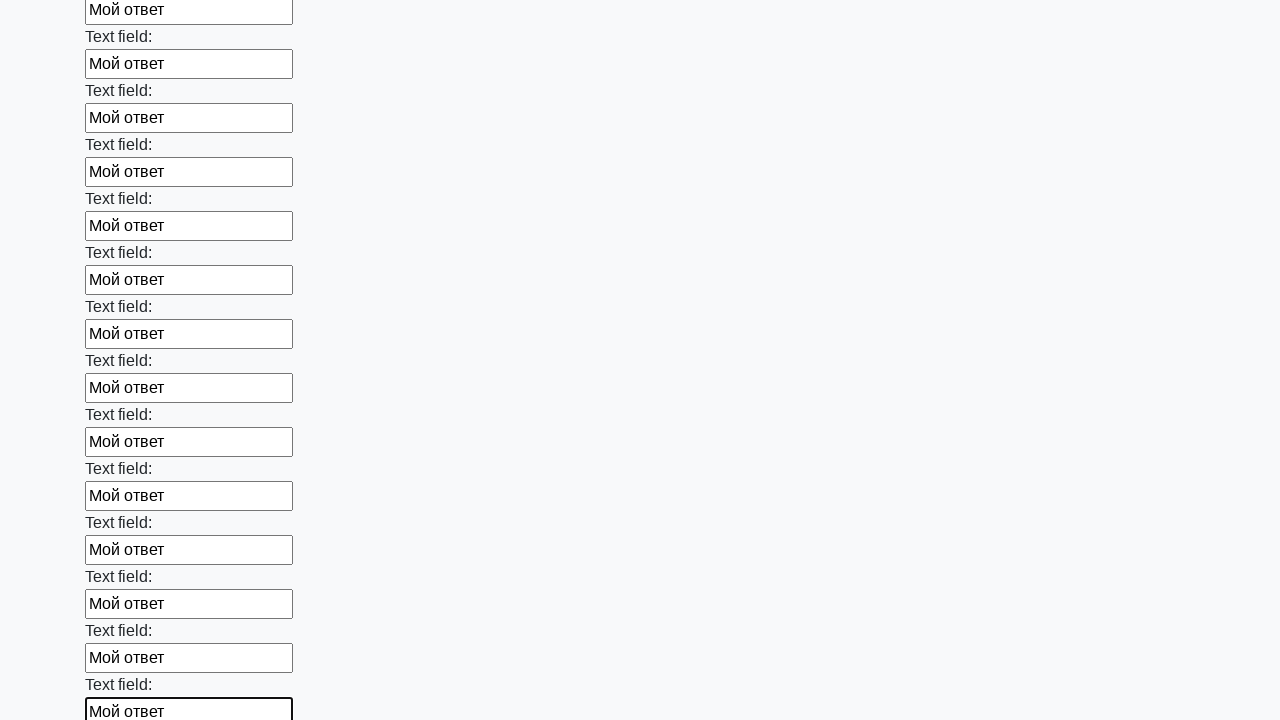

Filled an input field with 'Мой ответ' on input >> nth=40
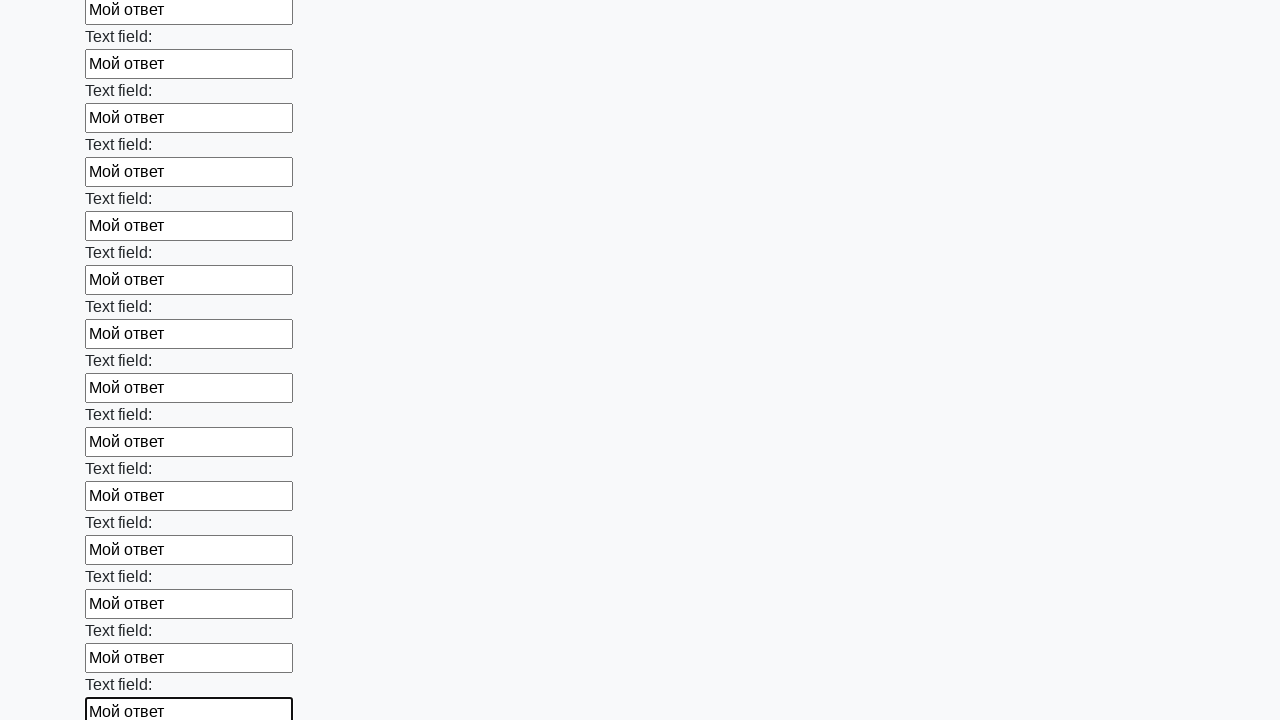

Filled an input field with 'Мой ответ' on input >> nth=41
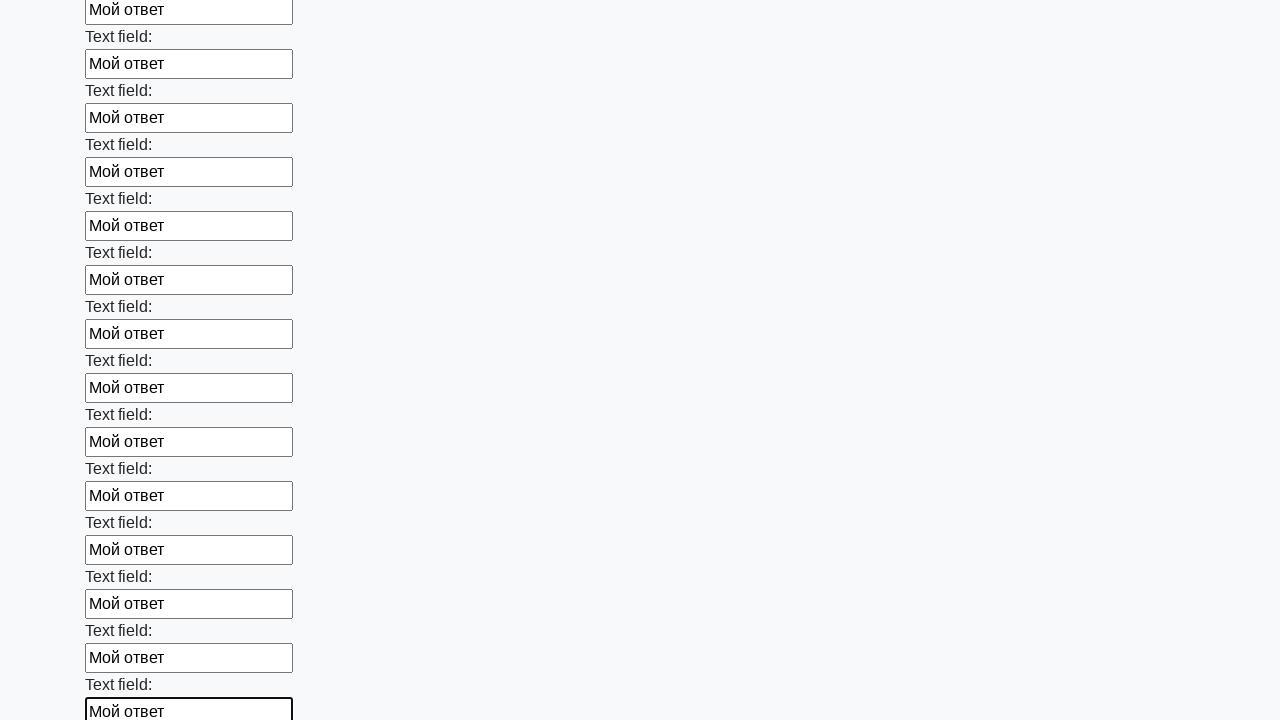

Filled an input field with 'Мой ответ' on input >> nth=42
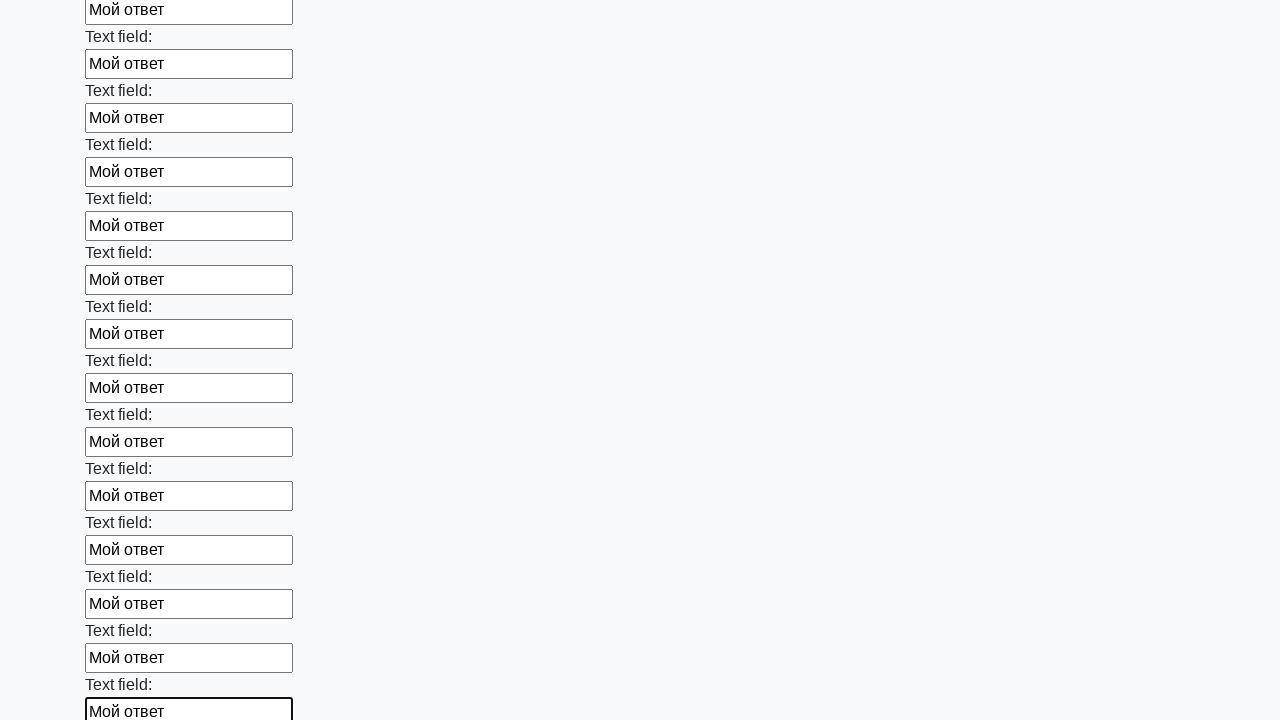

Filled an input field with 'Мой ответ' on input >> nth=43
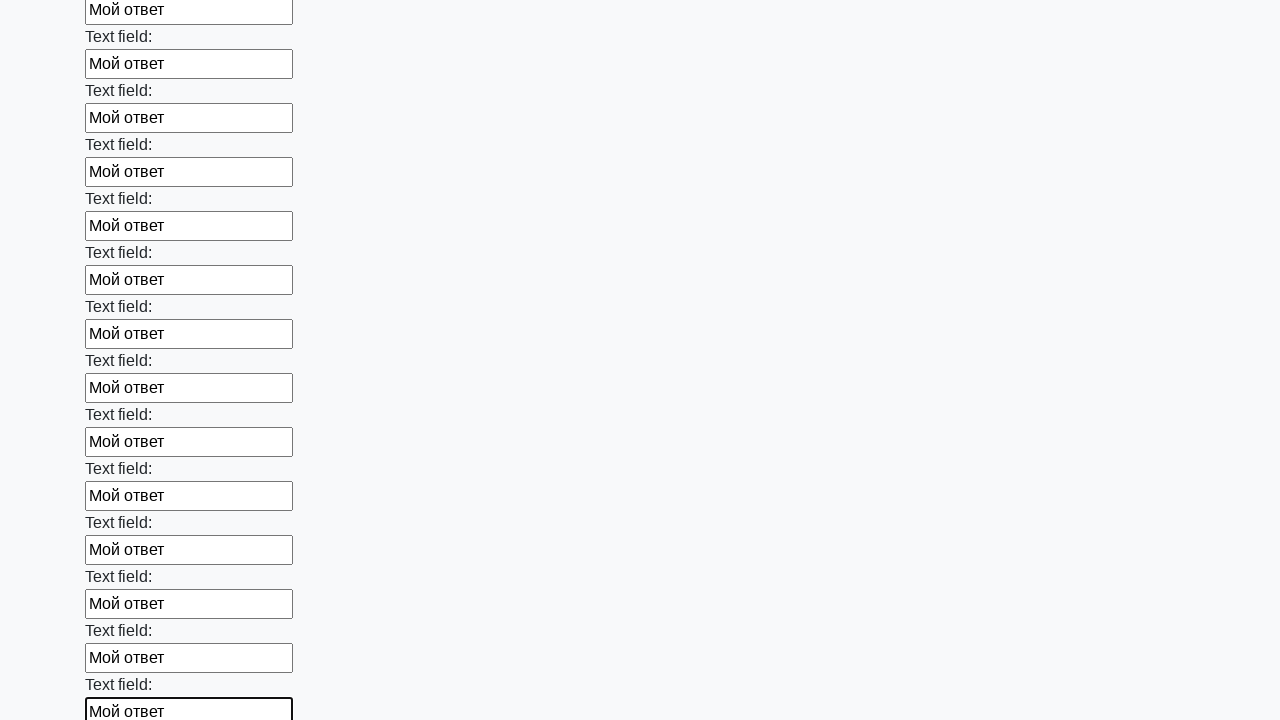

Filled an input field with 'Мой ответ' on input >> nth=44
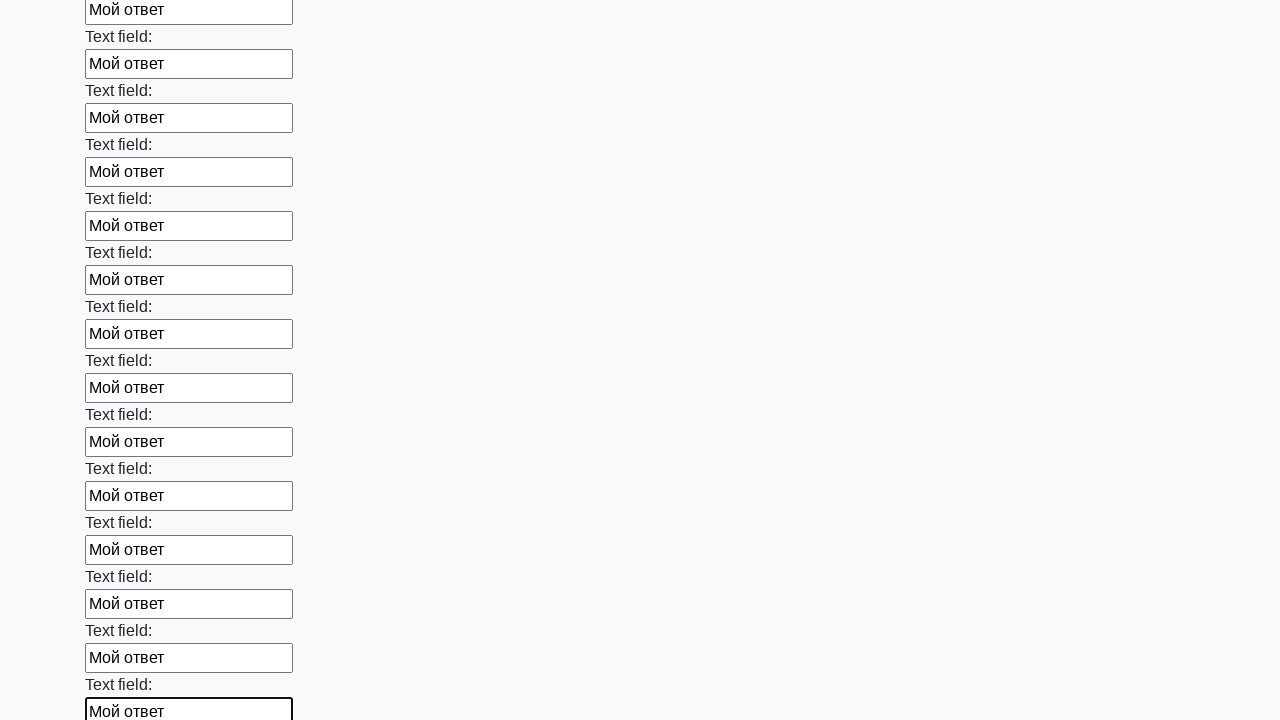

Filled an input field with 'Мой ответ' on input >> nth=45
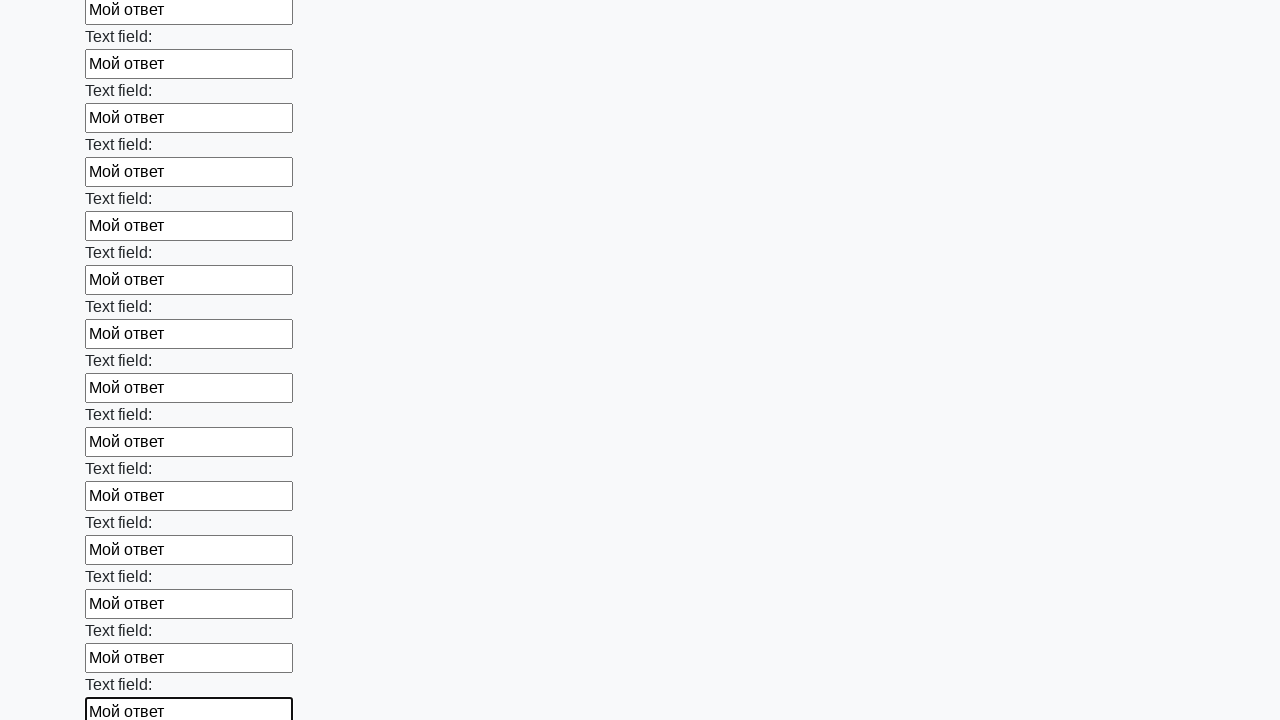

Filled an input field with 'Мой ответ' on input >> nth=46
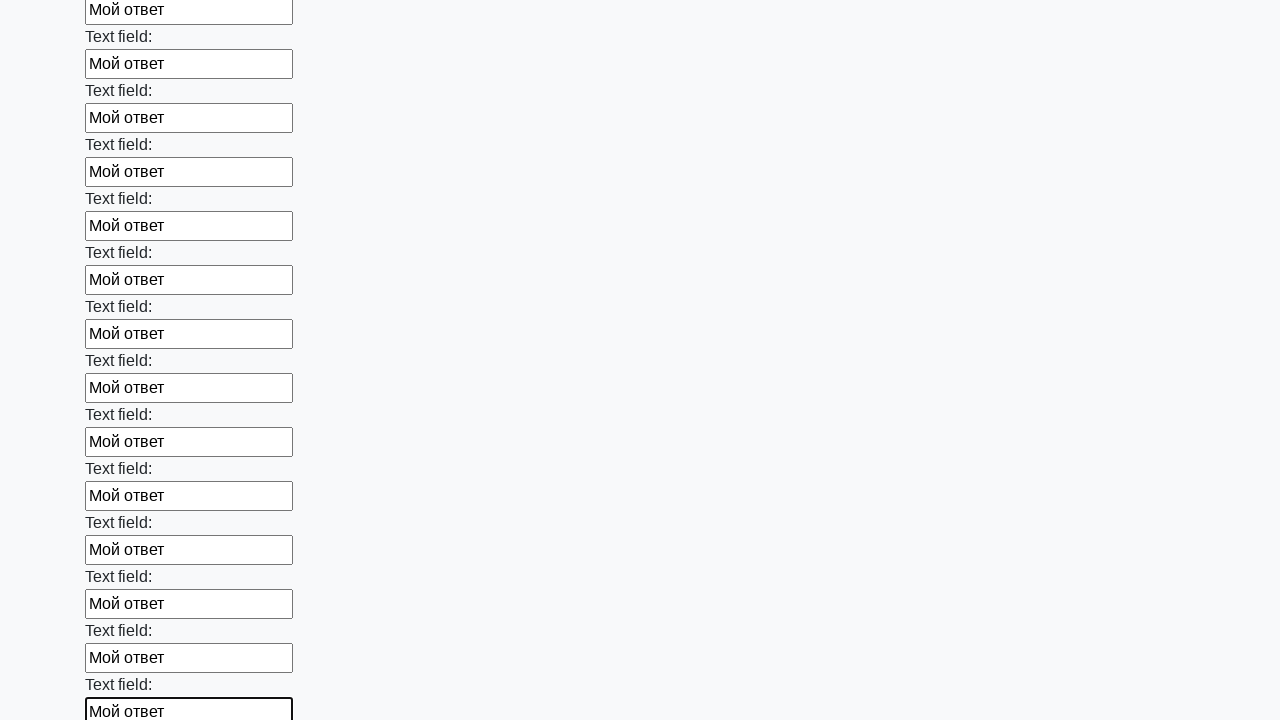

Filled an input field with 'Мой ответ' on input >> nth=47
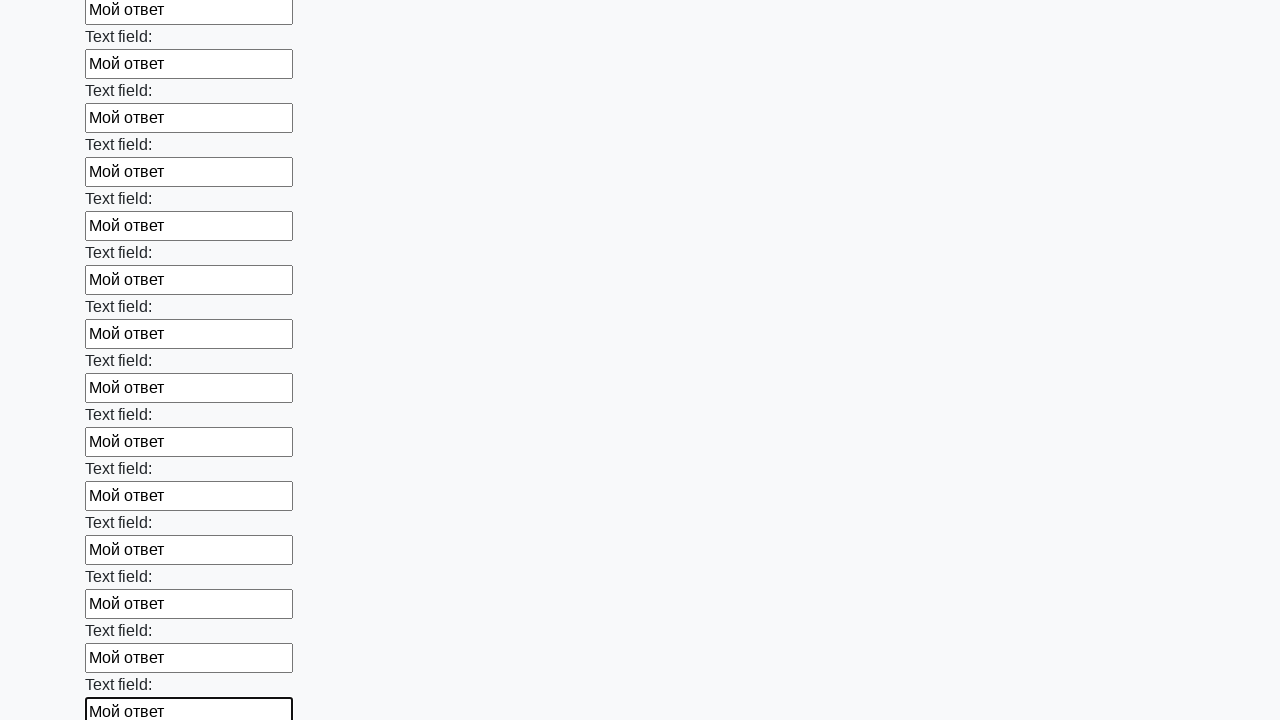

Filled an input field with 'Мой ответ' on input >> nth=48
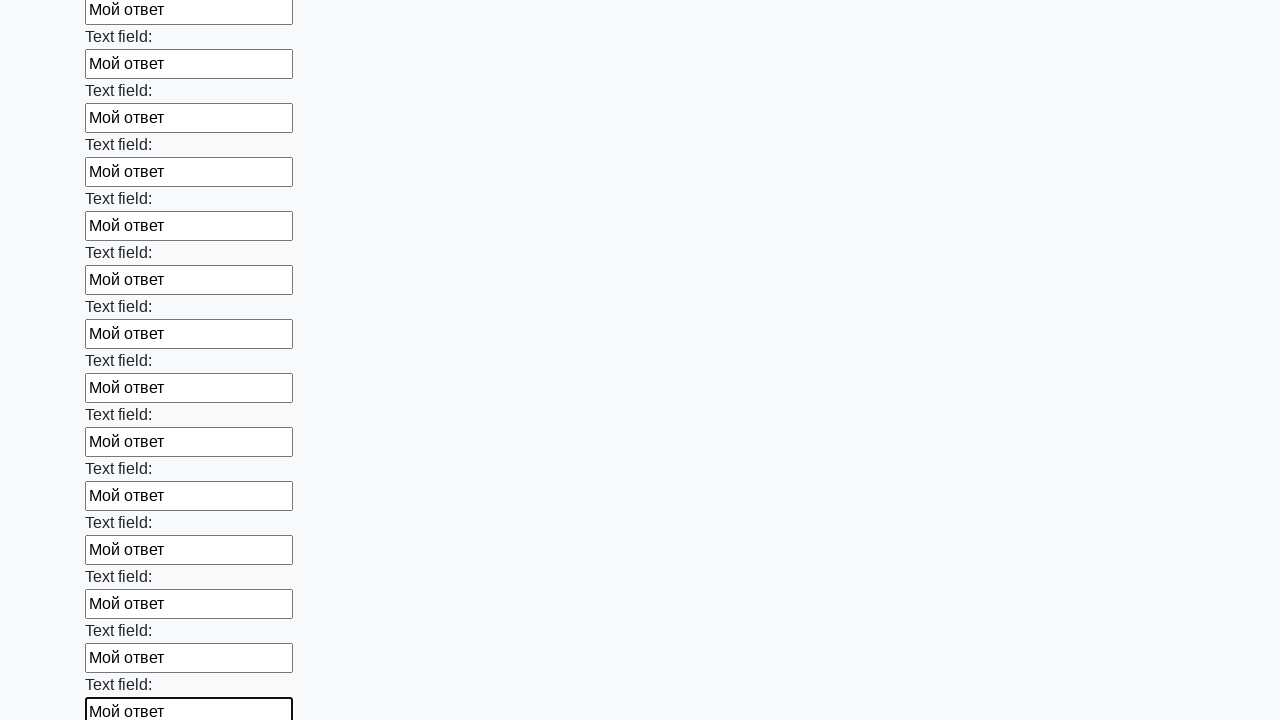

Filled an input field with 'Мой ответ' on input >> nth=49
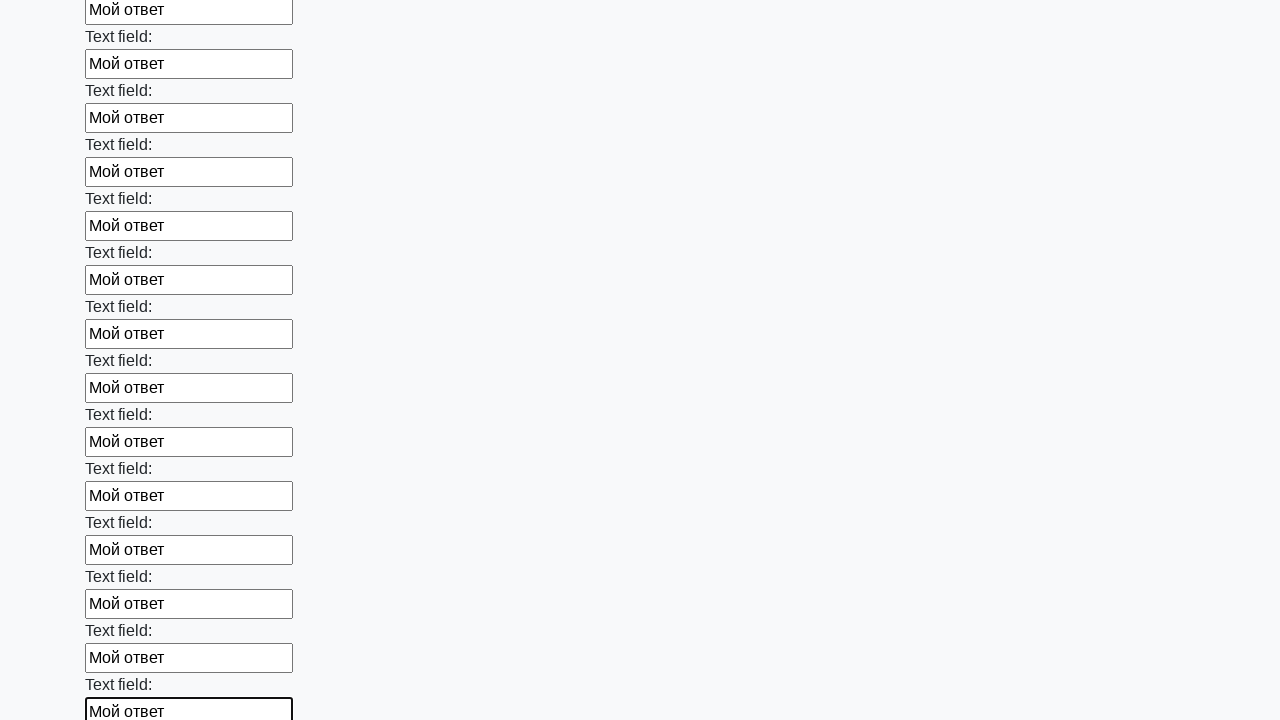

Filled an input field with 'Мой ответ' on input >> nth=50
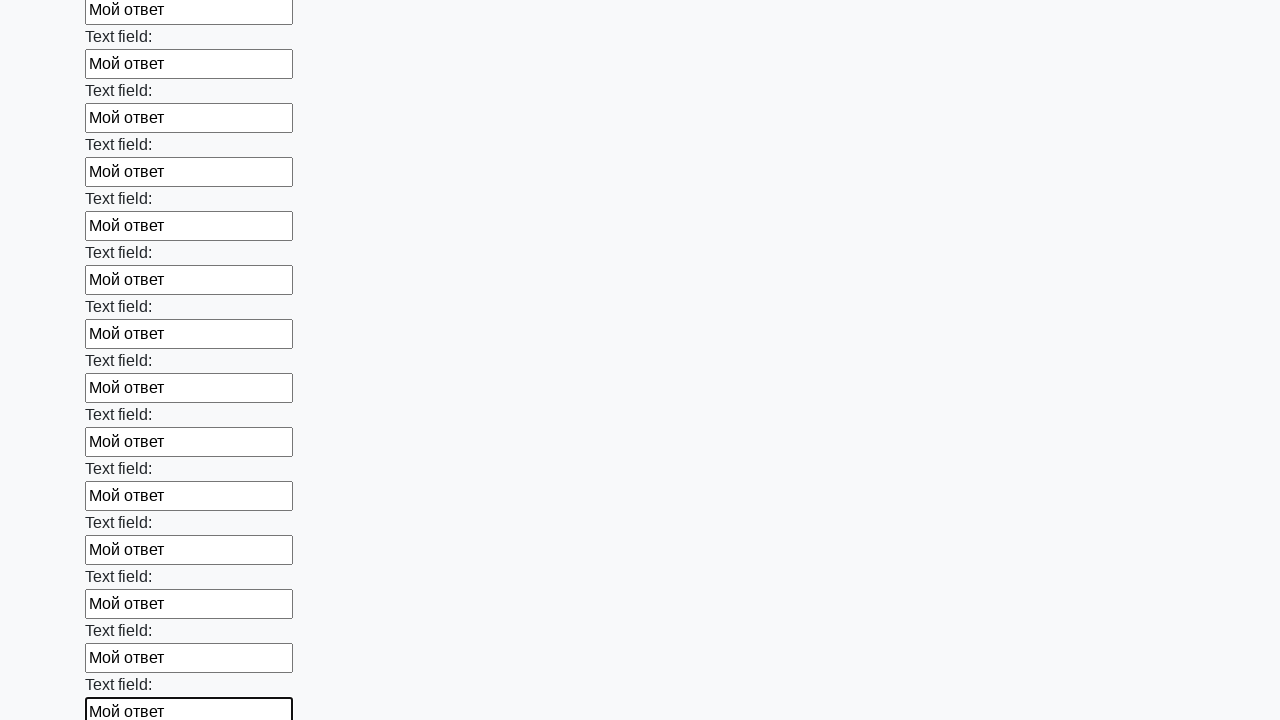

Filled an input field with 'Мой ответ' on input >> nth=51
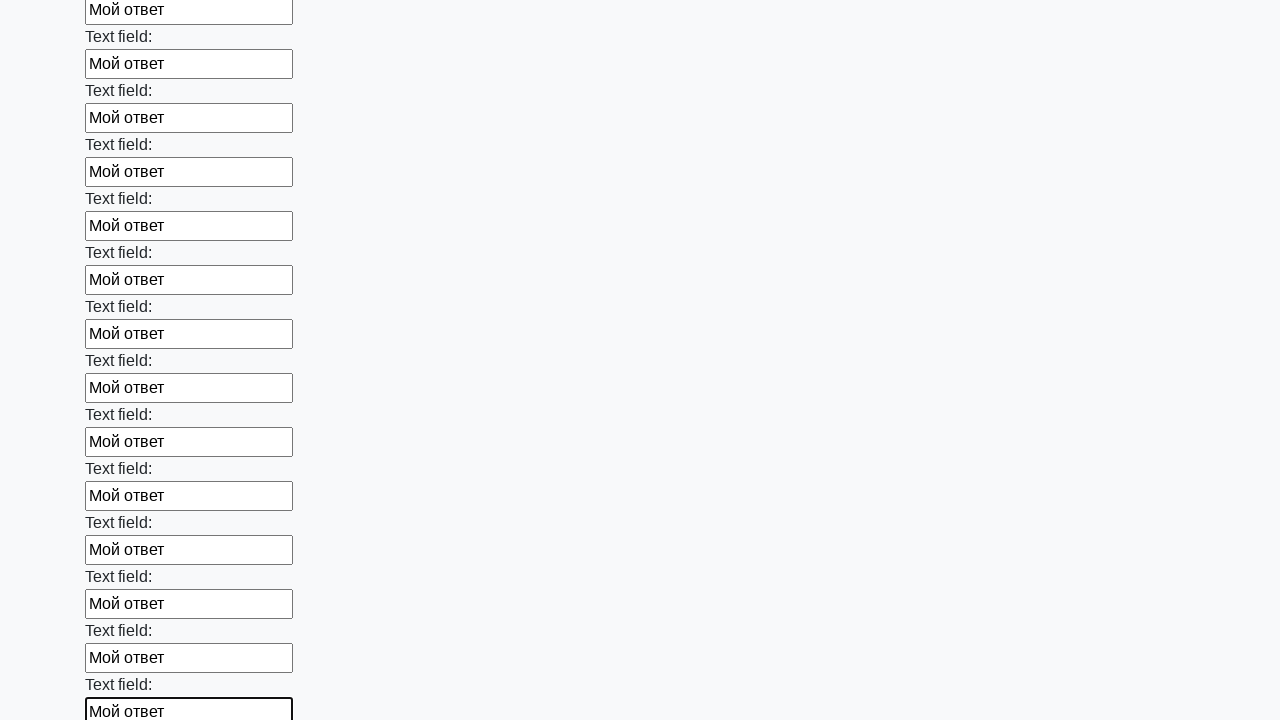

Filled an input field with 'Мой ответ' on input >> nth=52
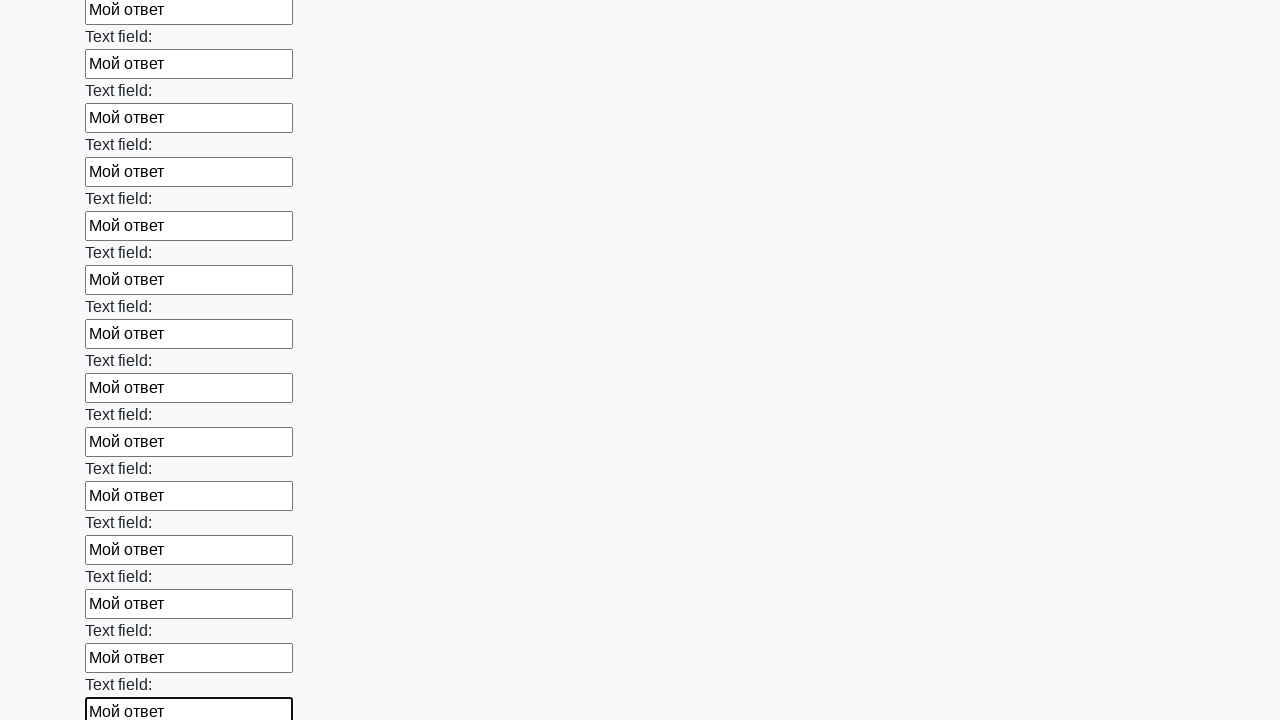

Filled an input field with 'Мой ответ' on input >> nth=53
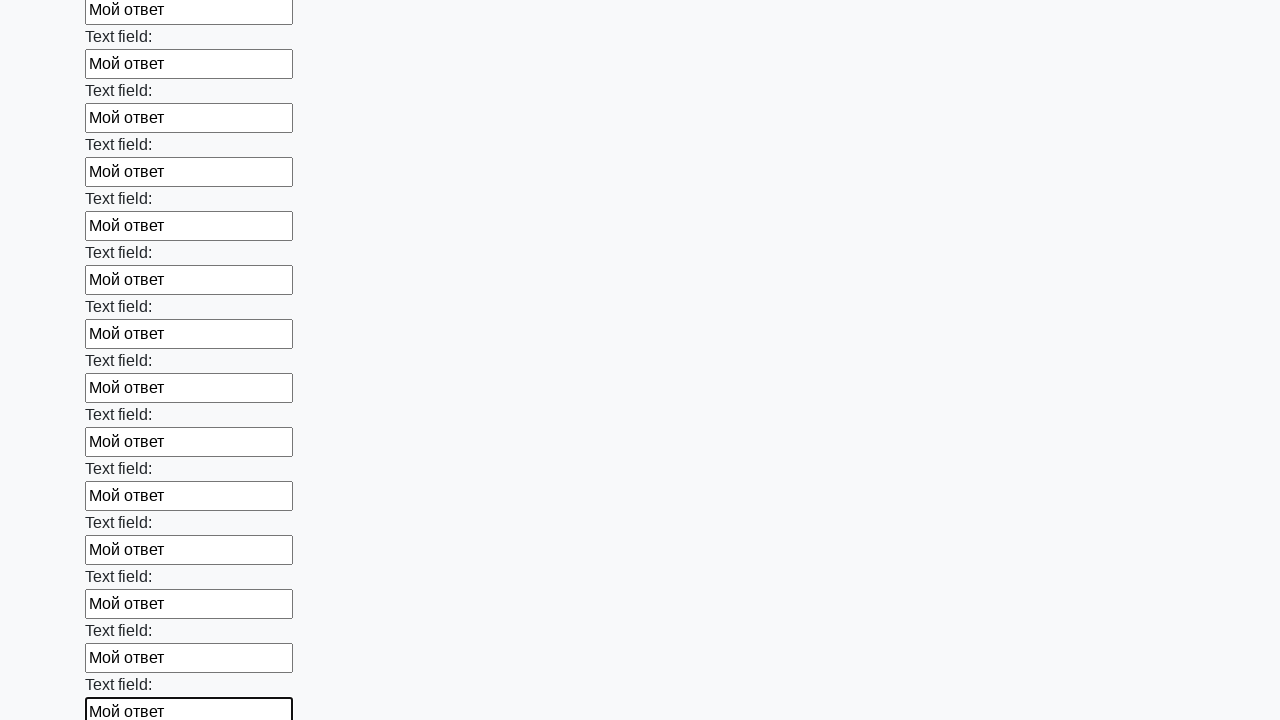

Filled an input field with 'Мой ответ' on input >> nth=54
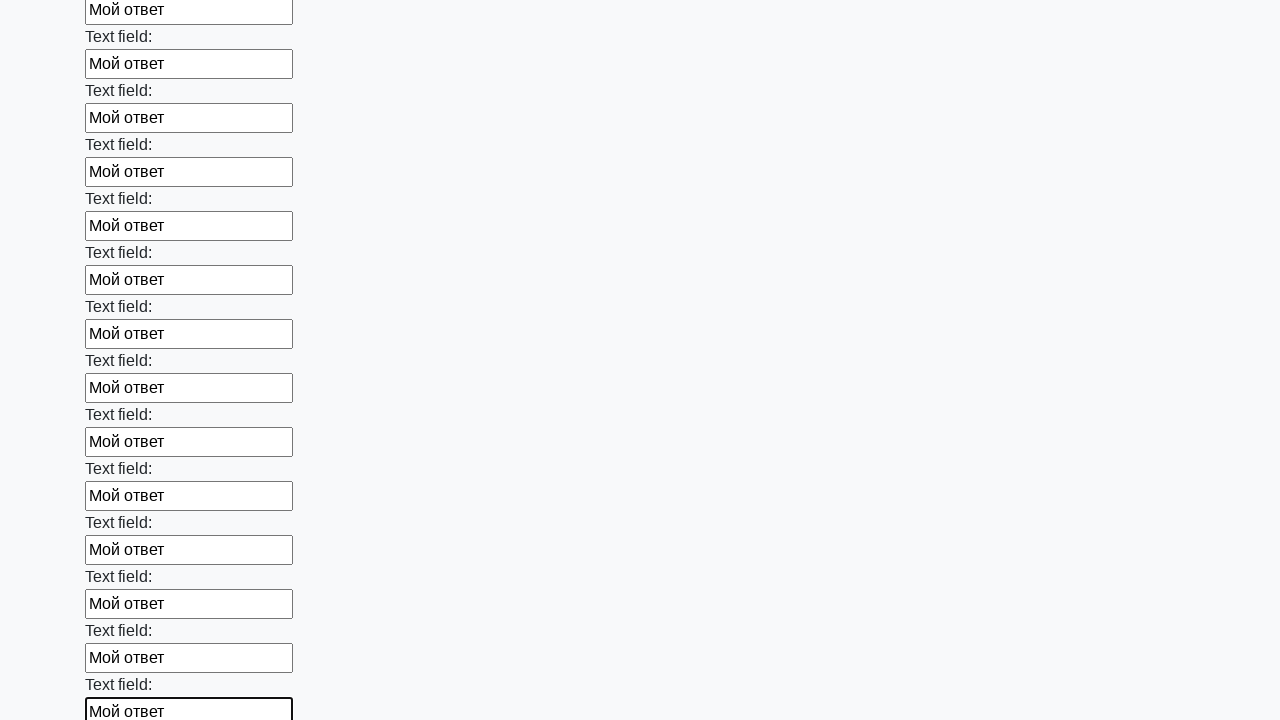

Filled an input field with 'Мой ответ' on input >> nth=55
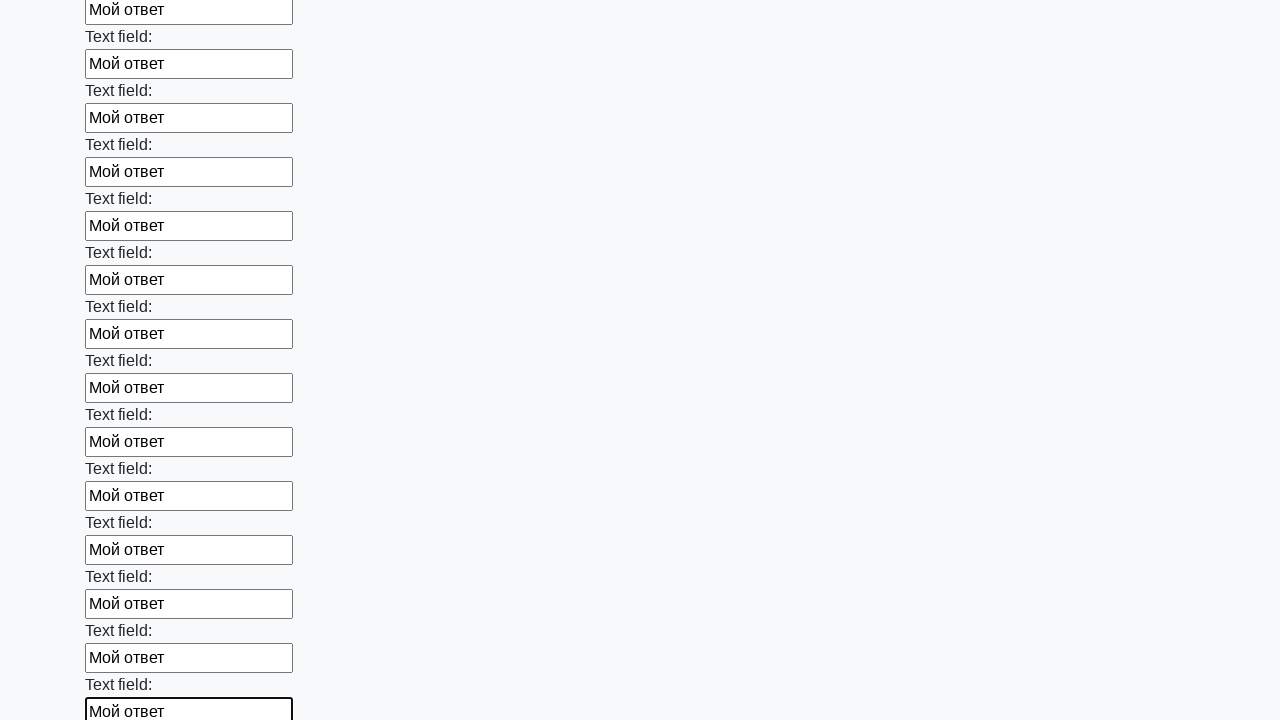

Filled an input field with 'Мой ответ' on input >> nth=56
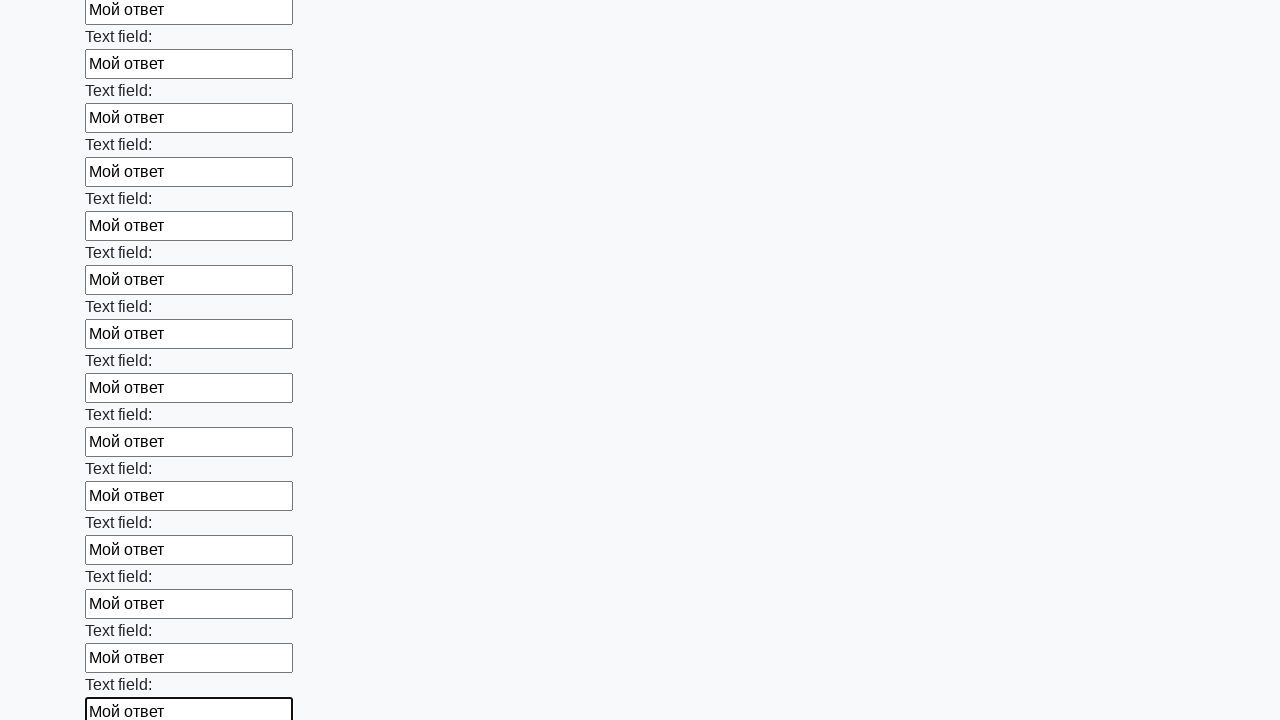

Filled an input field with 'Мой ответ' on input >> nth=57
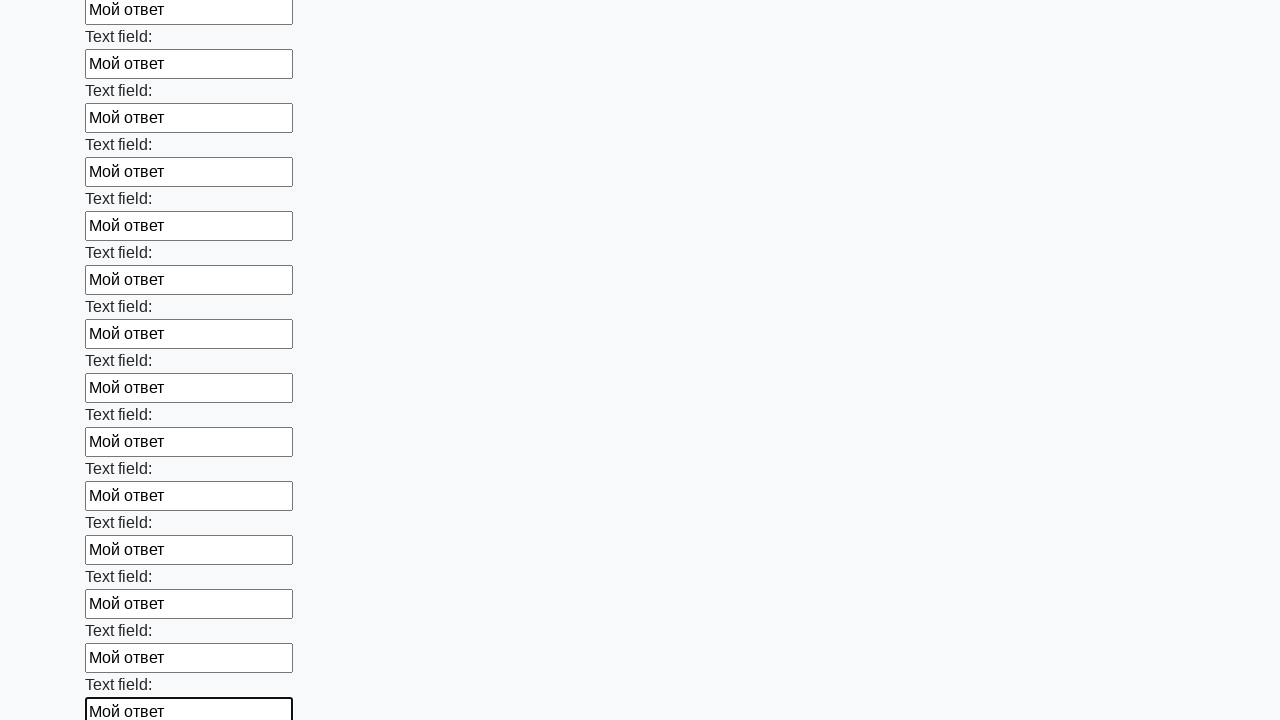

Filled an input field with 'Мой ответ' on input >> nth=58
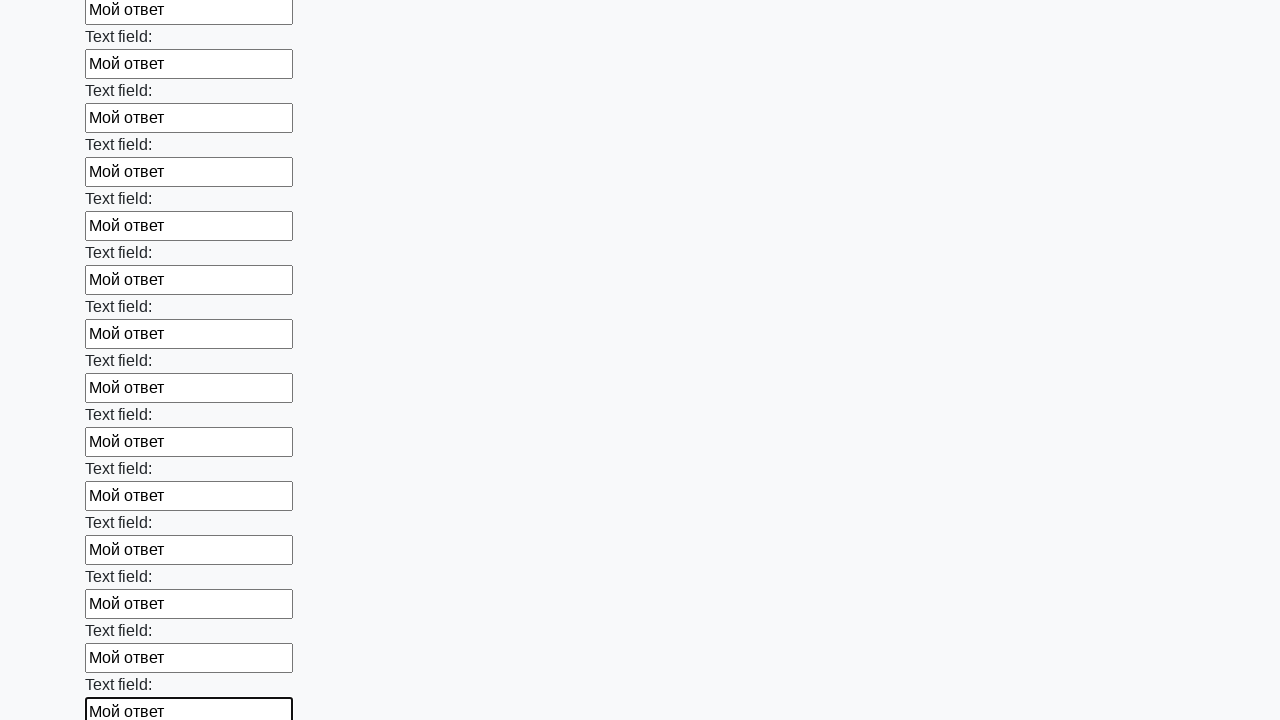

Filled an input field with 'Мой ответ' on input >> nth=59
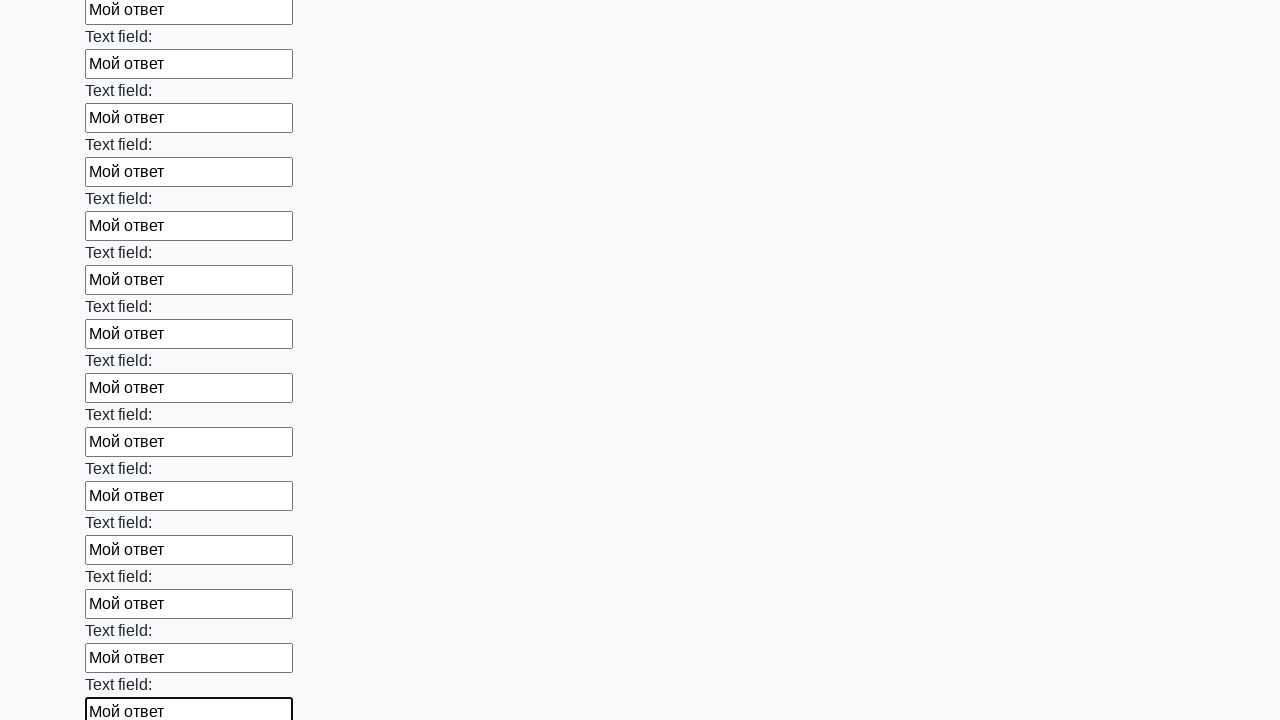

Filled an input field with 'Мой ответ' on input >> nth=60
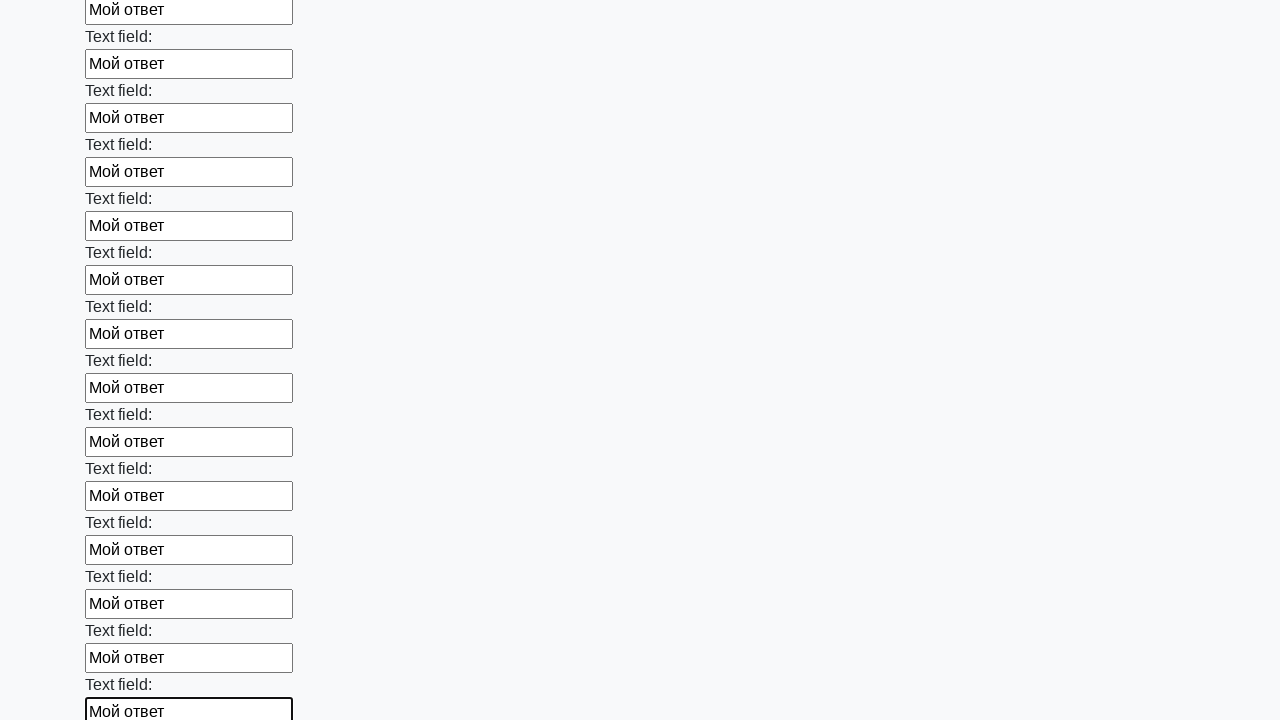

Filled an input field with 'Мой ответ' on input >> nth=61
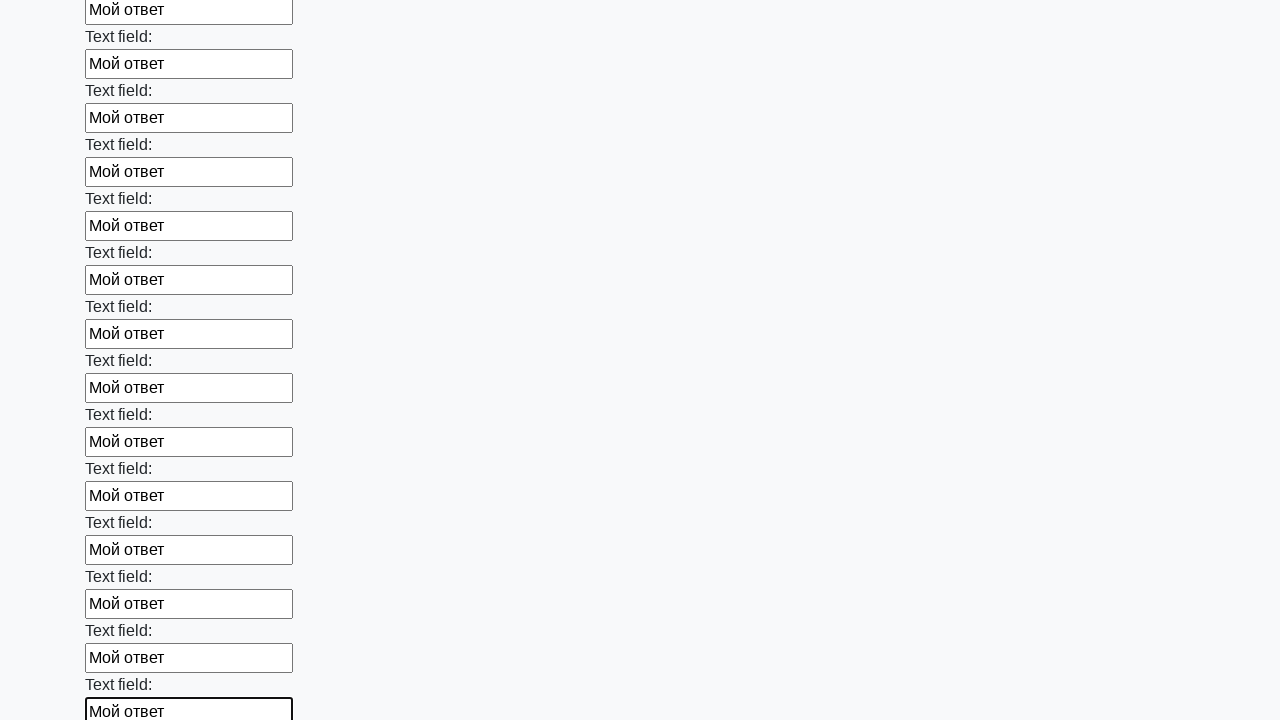

Filled an input field with 'Мой ответ' on input >> nth=62
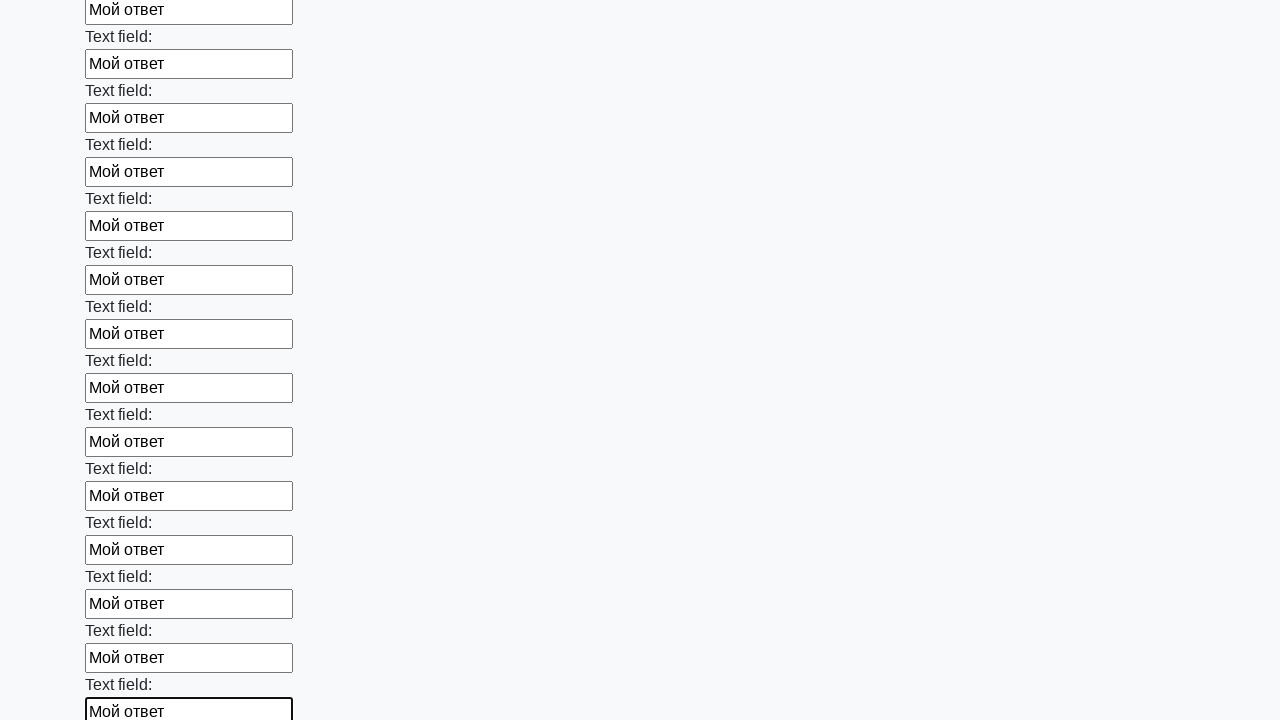

Filled an input field with 'Мой ответ' on input >> nth=63
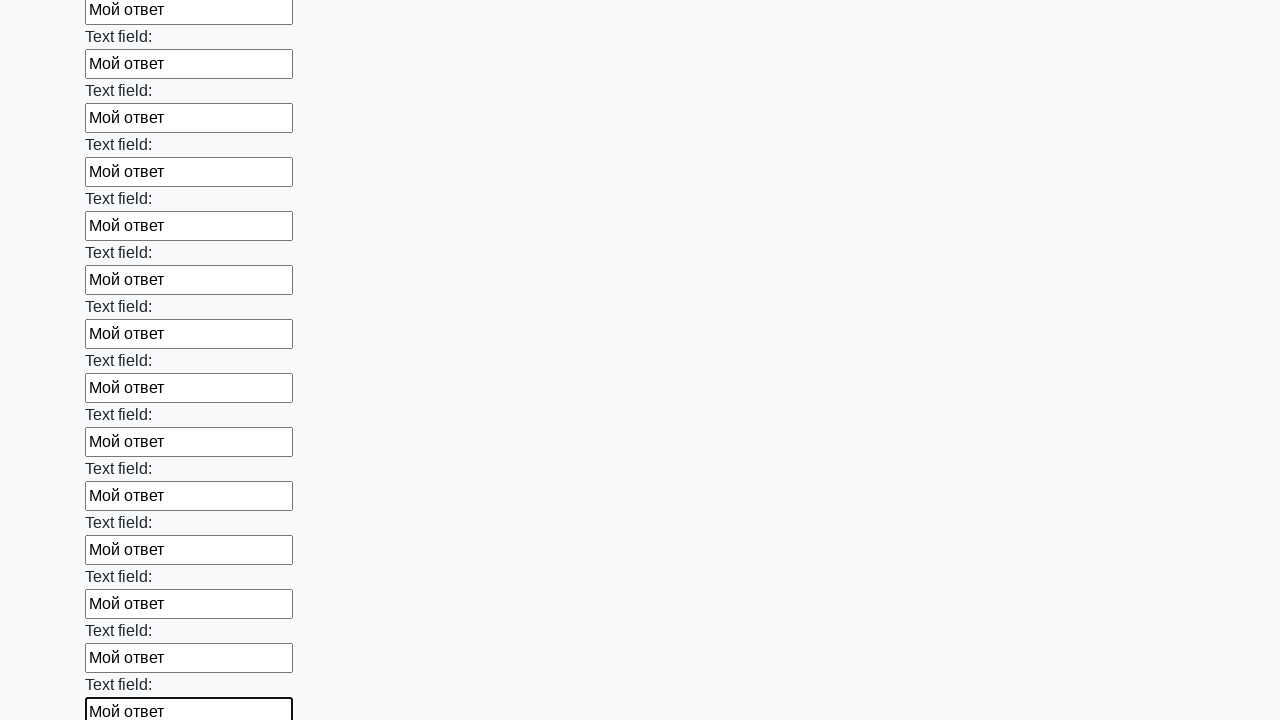

Filled an input field with 'Мой ответ' on input >> nth=64
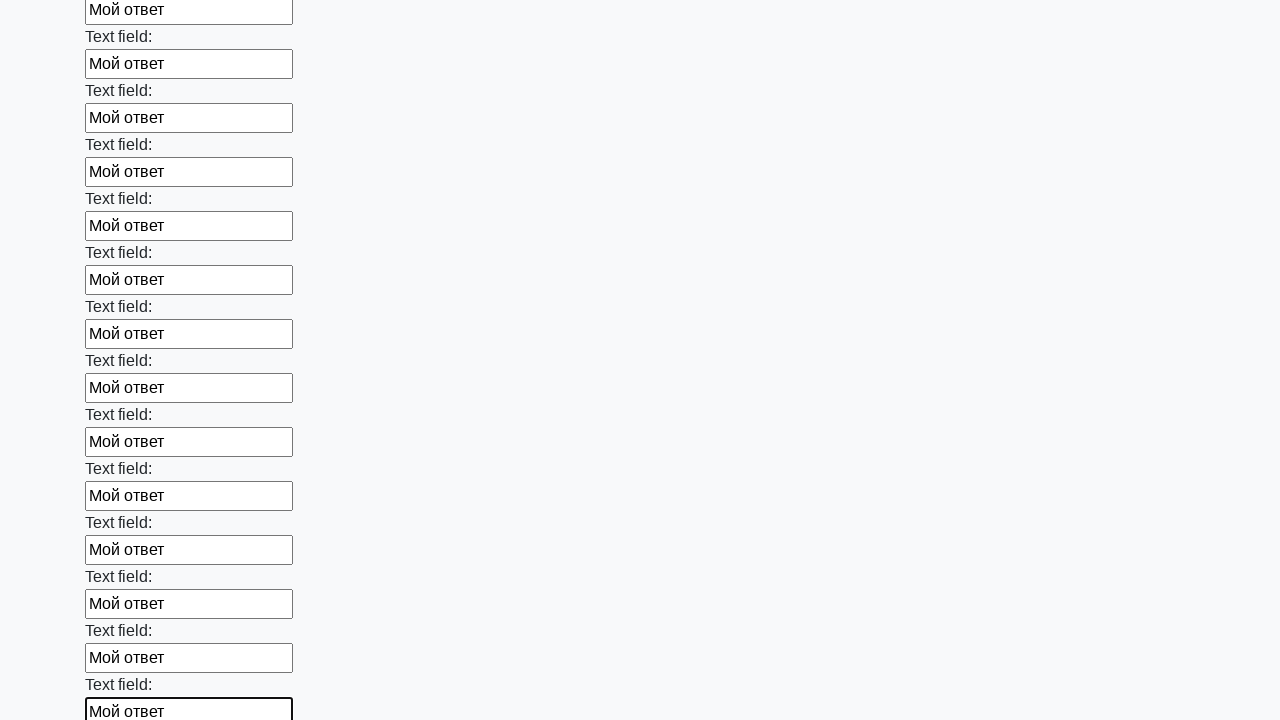

Filled an input field with 'Мой ответ' on input >> nth=65
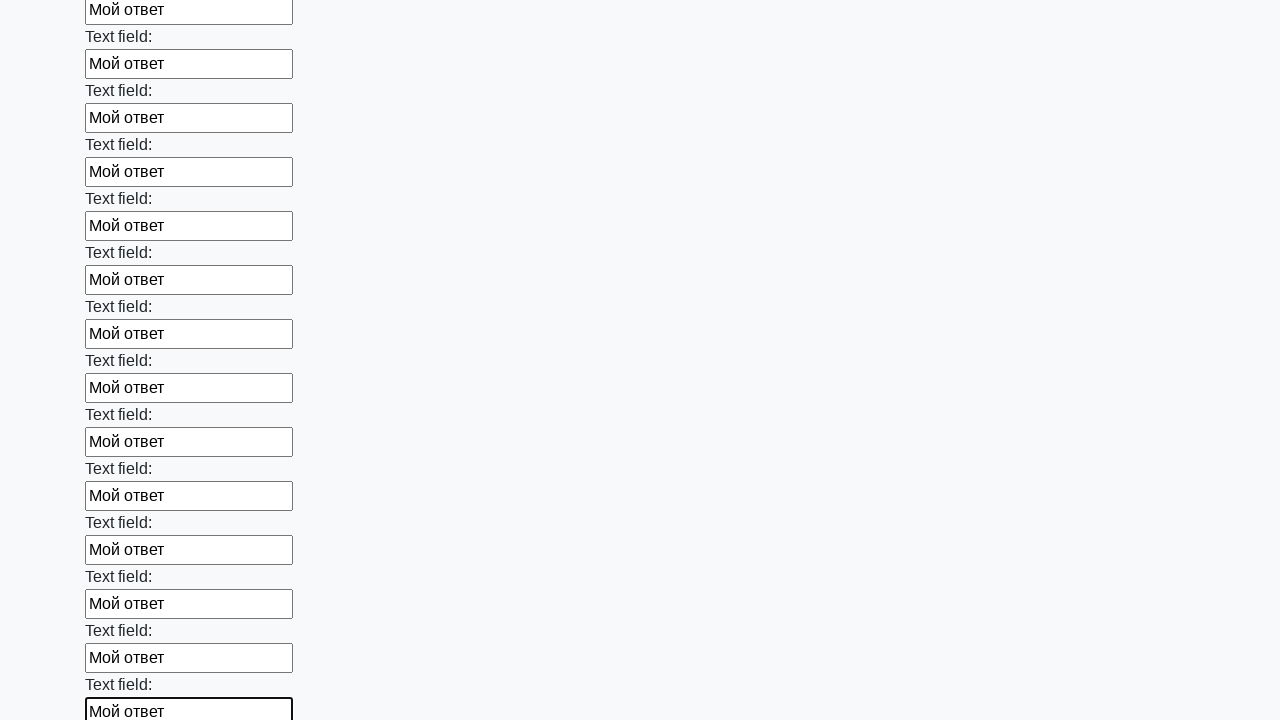

Filled an input field with 'Мой ответ' on input >> nth=66
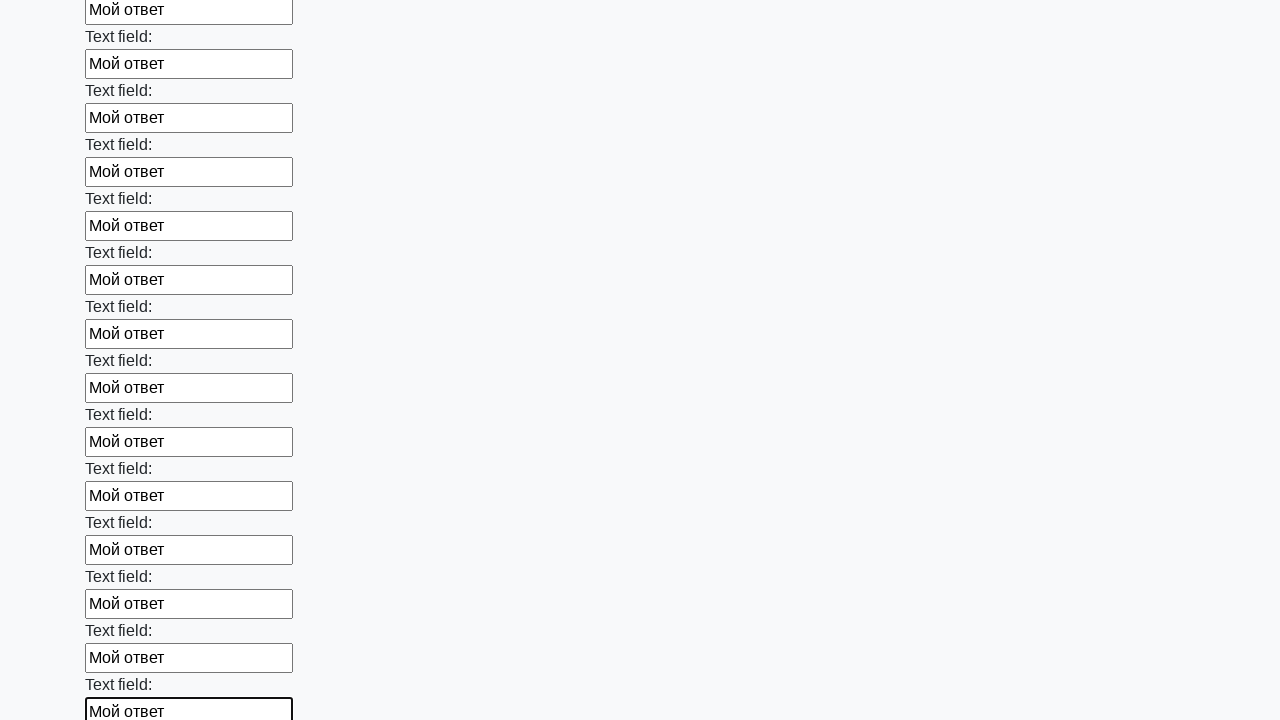

Filled an input field with 'Мой ответ' on input >> nth=67
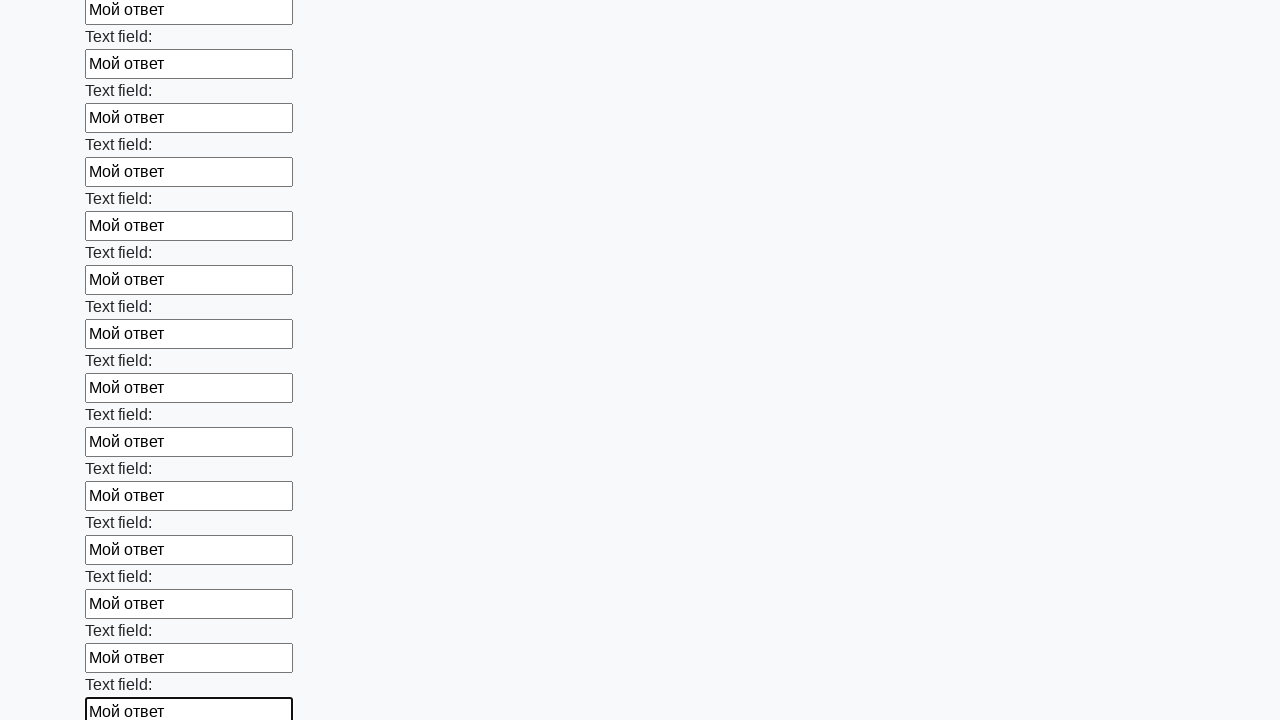

Filled an input field with 'Мой ответ' on input >> nth=68
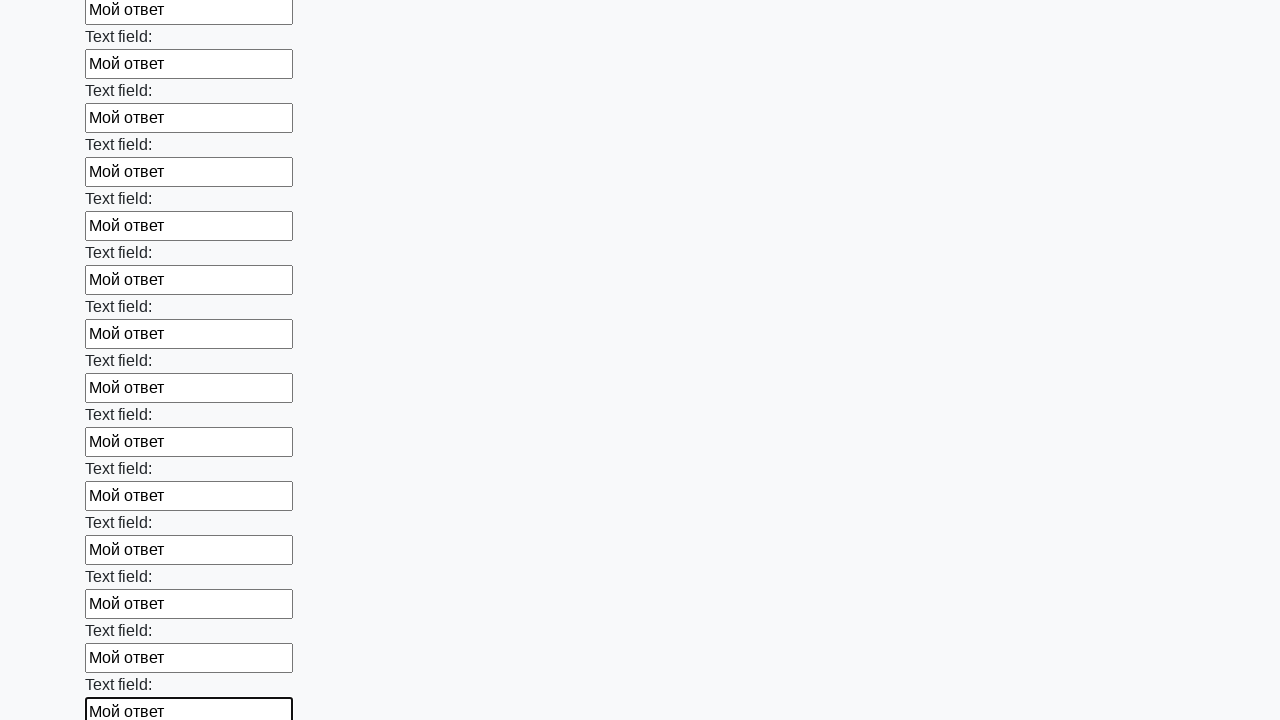

Filled an input field with 'Мой ответ' on input >> nth=69
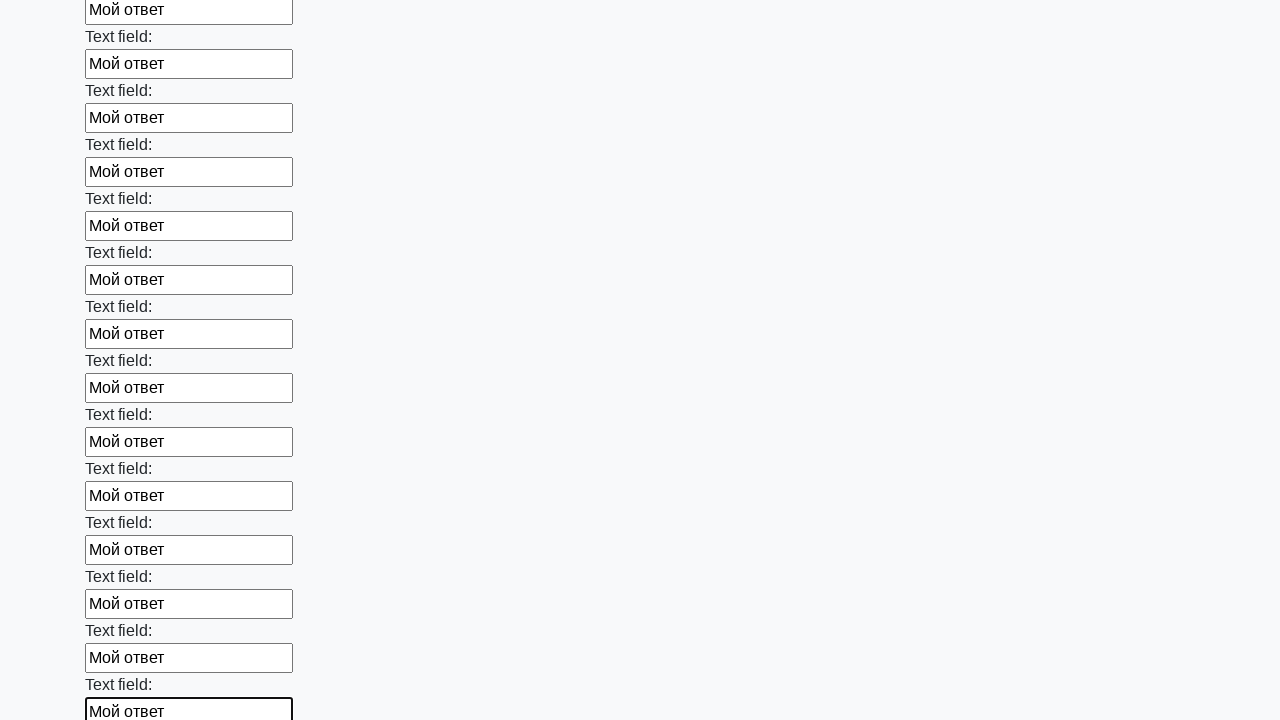

Filled an input field with 'Мой ответ' on input >> nth=70
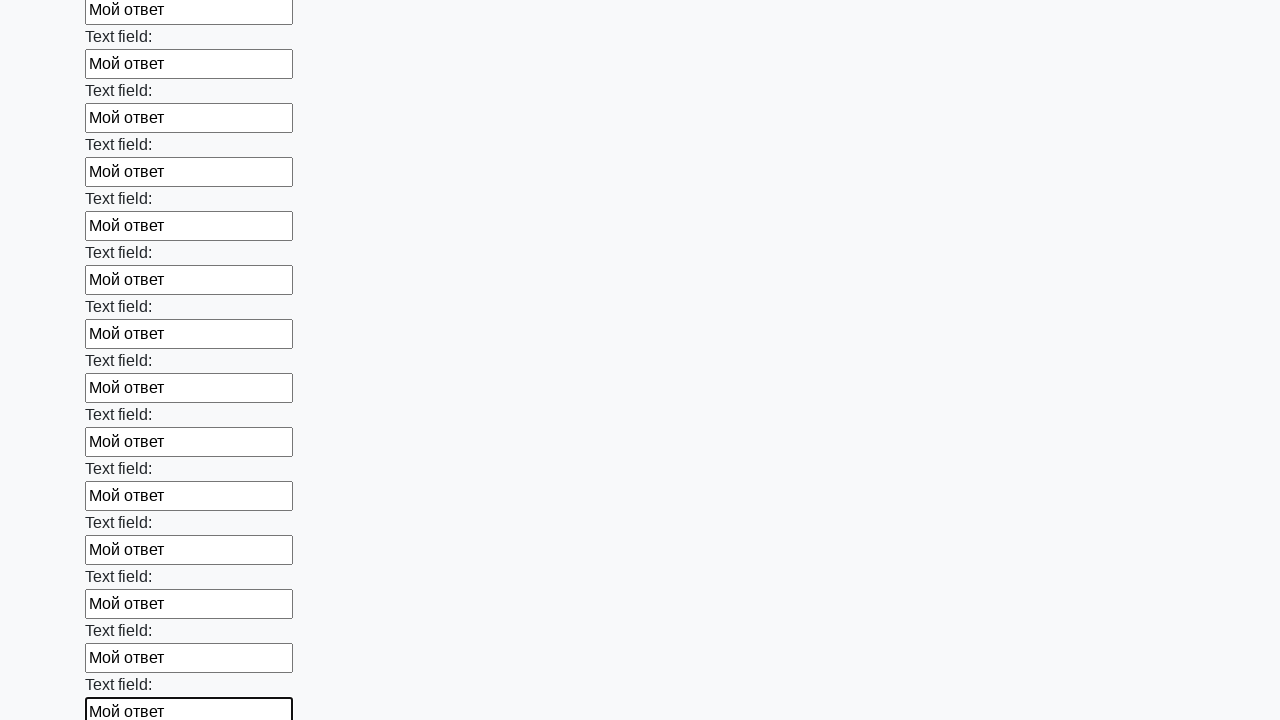

Filled an input field with 'Мой ответ' on input >> nth=71
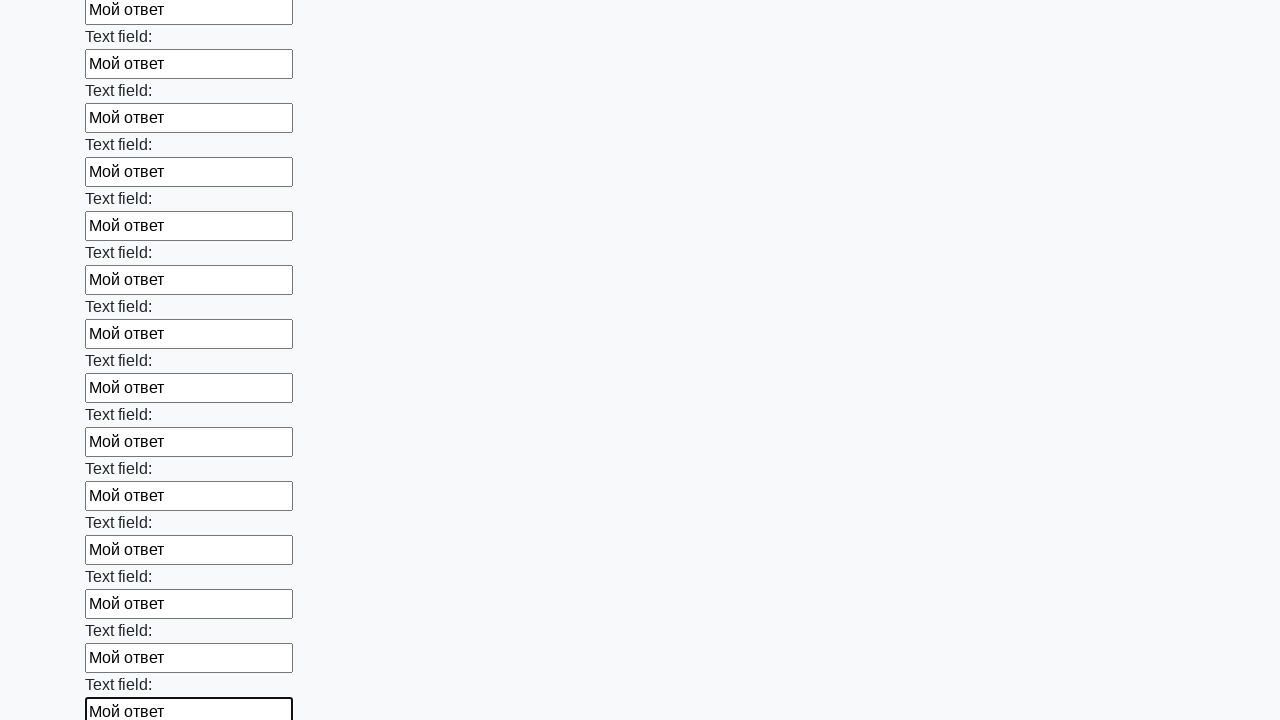

Filled an input field with 'Мой ответ' on input >> nth=72
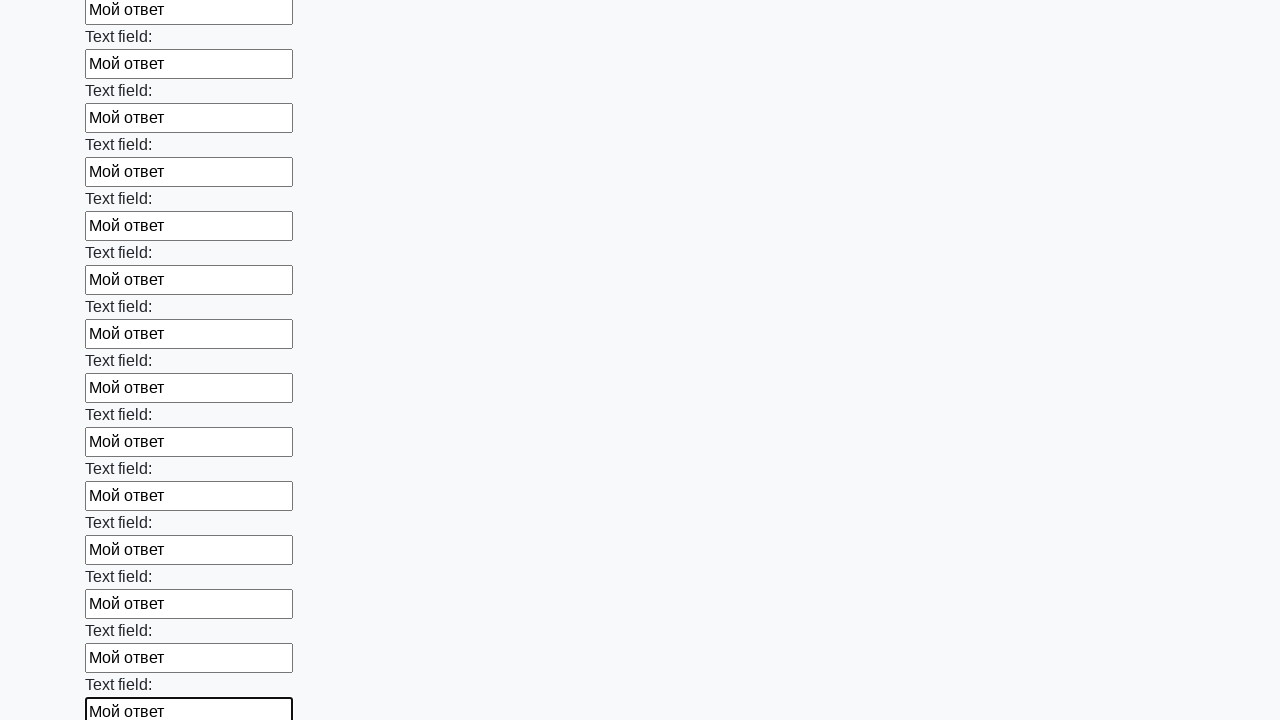

Filled an input field with 'Мой ответ' on input >> nth=73
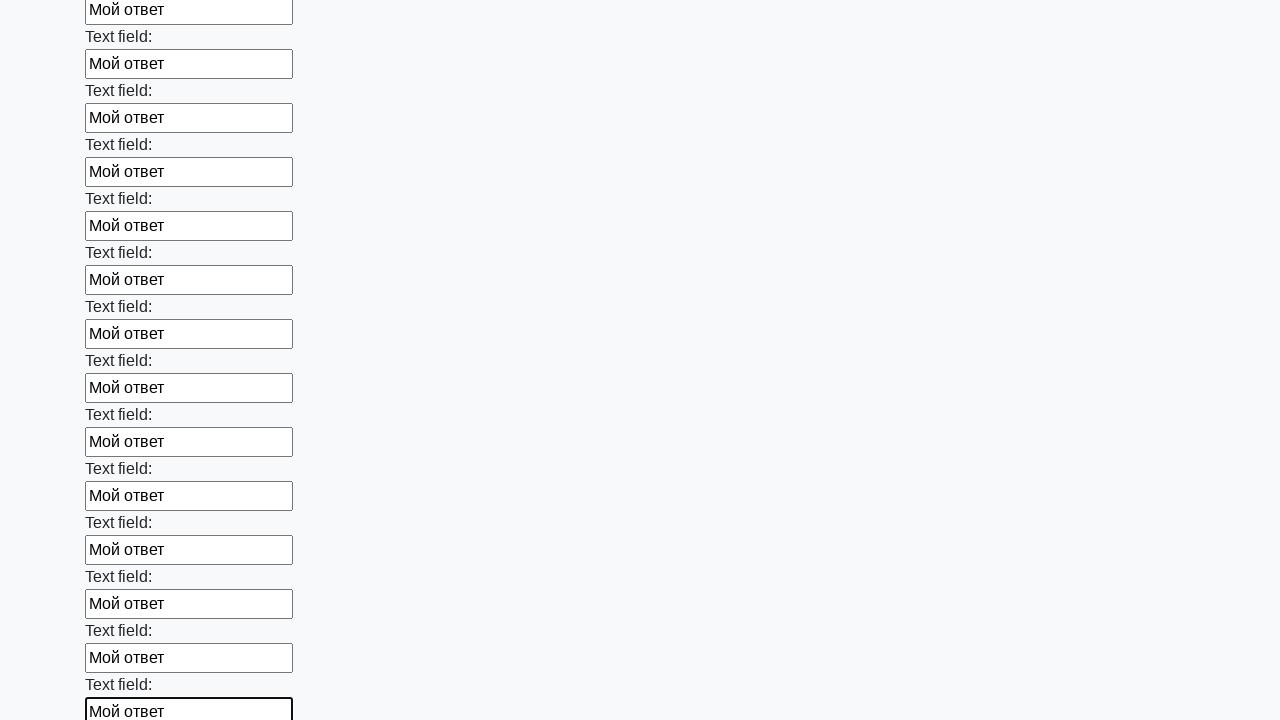

Filled an input field with 'Мой ответ' on input >> nth=74
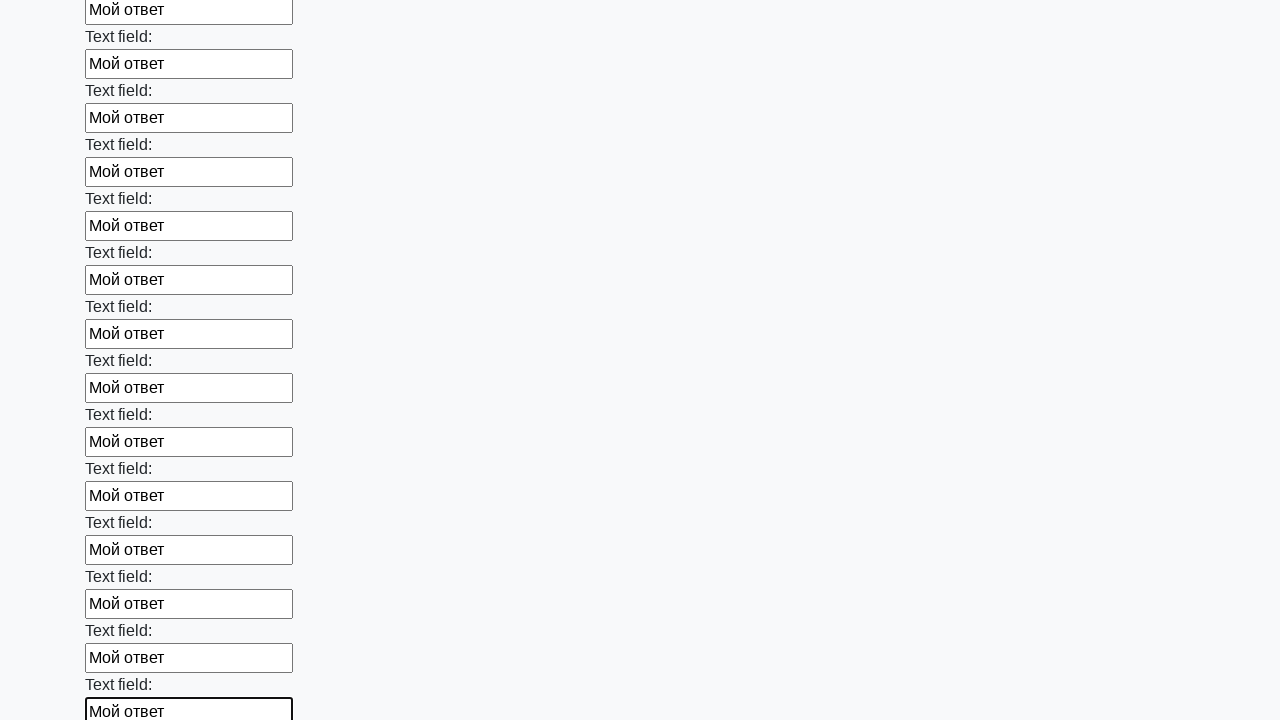

Filled an input field with 'Мой ответ' on input >> nth=75
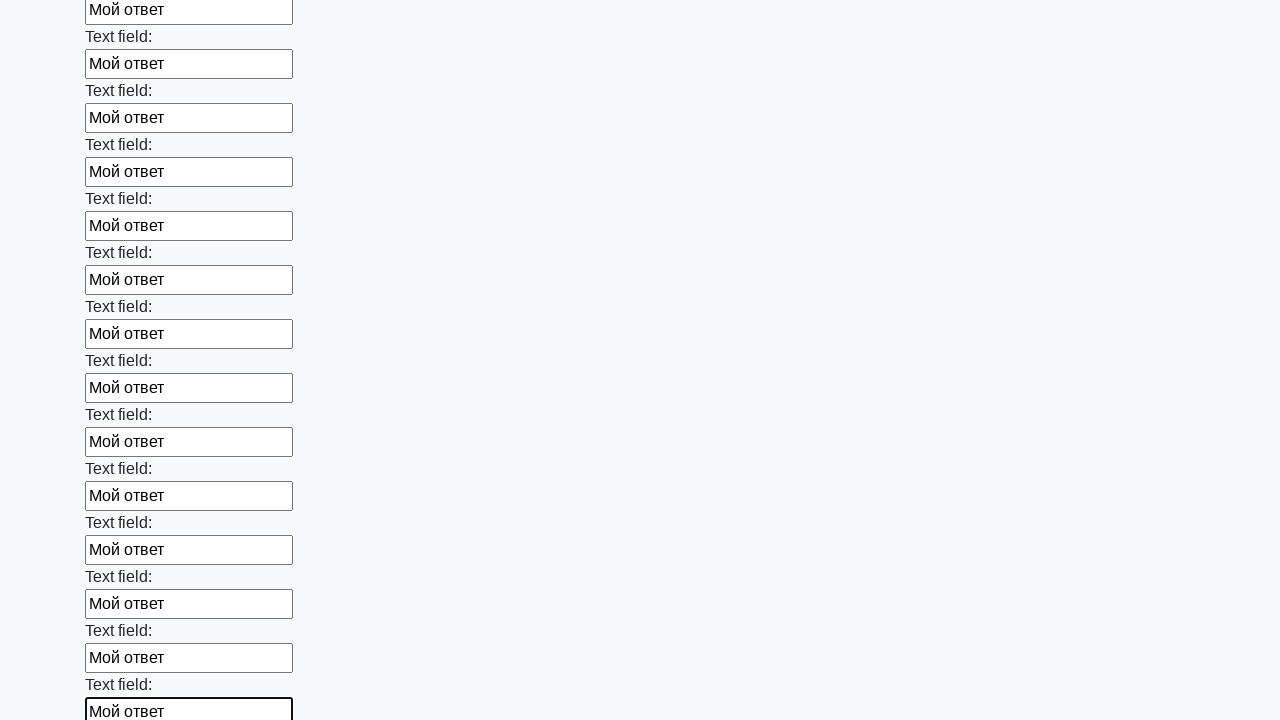

Filled an input field with 'Мой ответ' on input >> nth=76
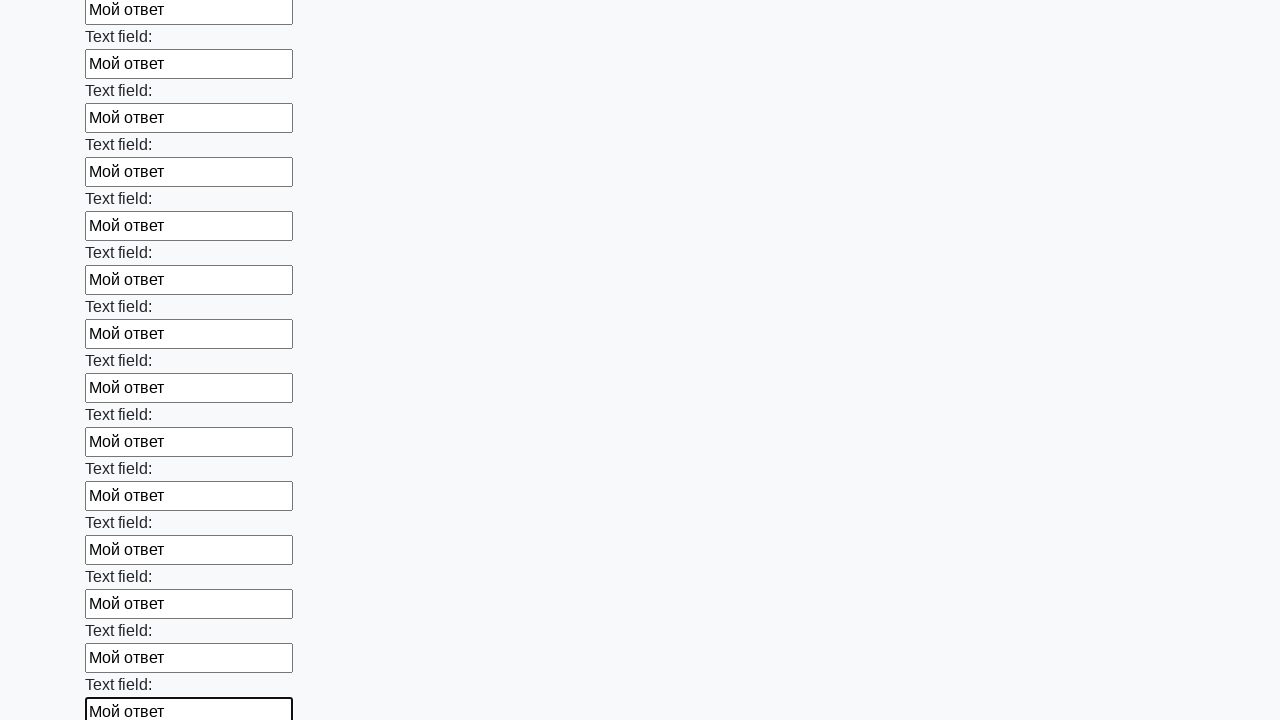

Filled an input field with 'Мой ответ' on input >> nth=77
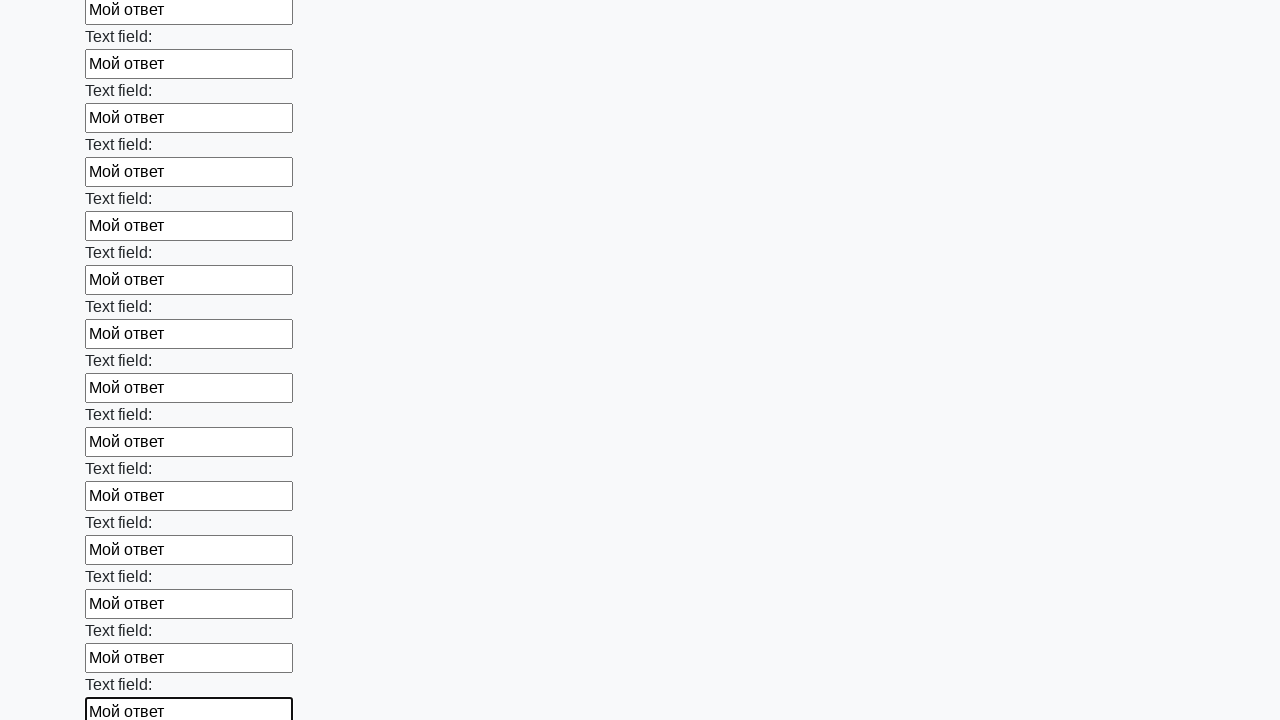

Filled an input field with 'Мой ответ' on input >> nth=78
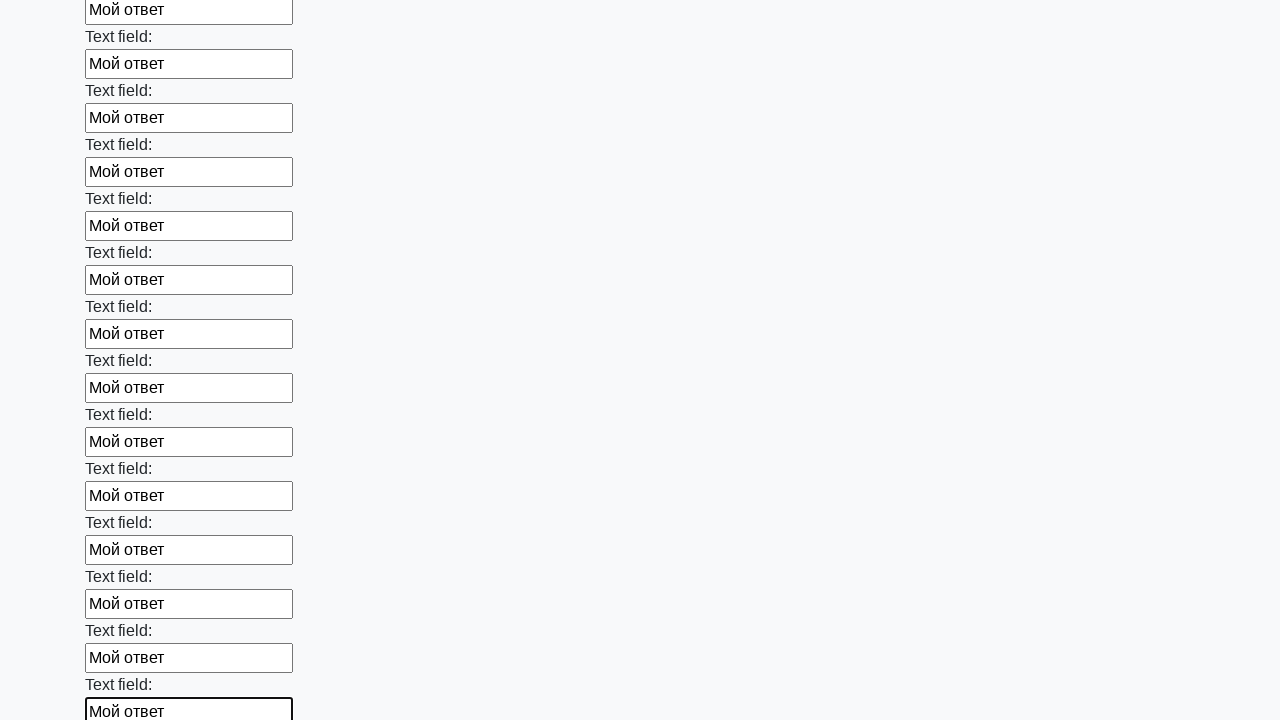

Filled an input field with 'Мой ответ' on input >> nth=79
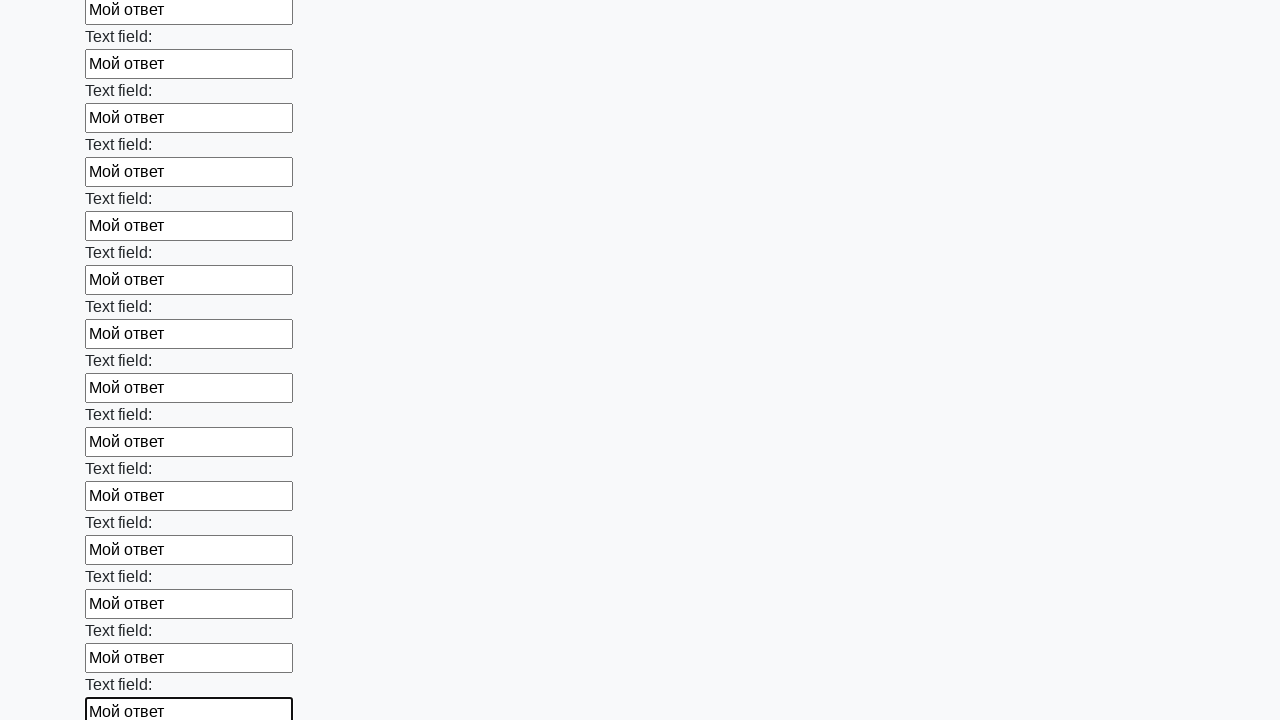

Filled an input field with 'Мой ответ' on input >> nth=80
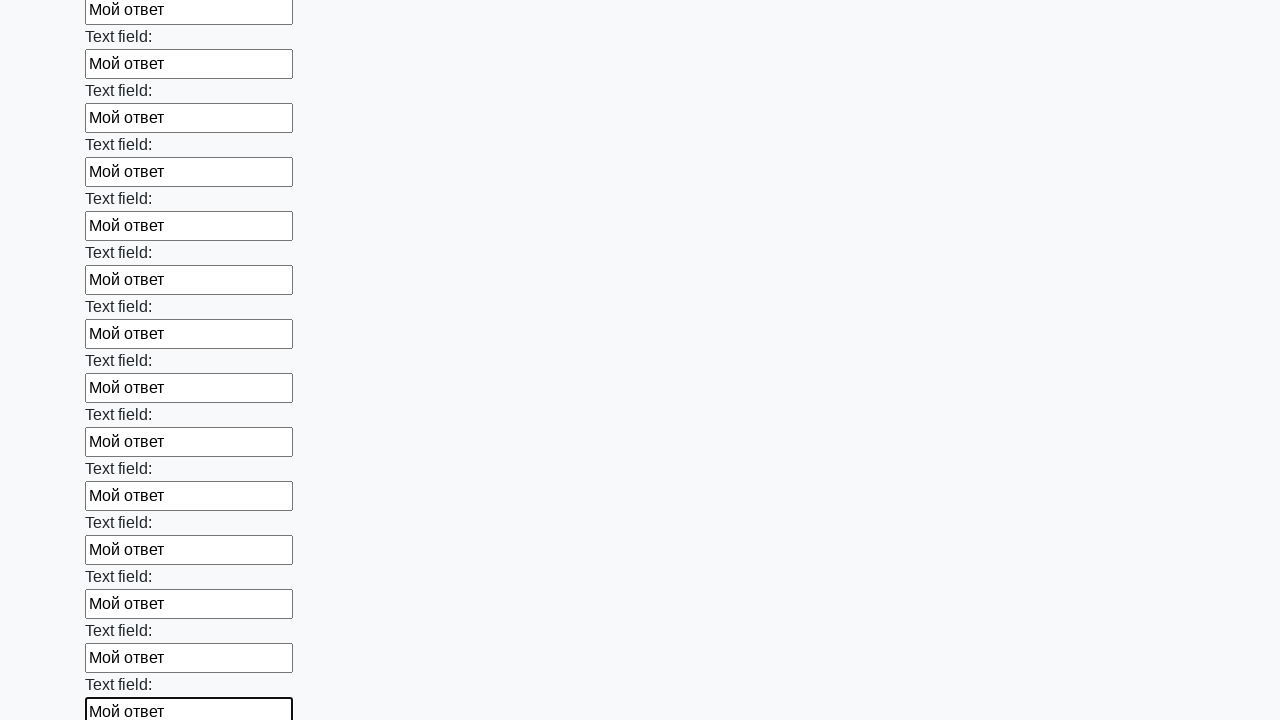

Filled an input field with 'Мой ответ' on input >> nth=81
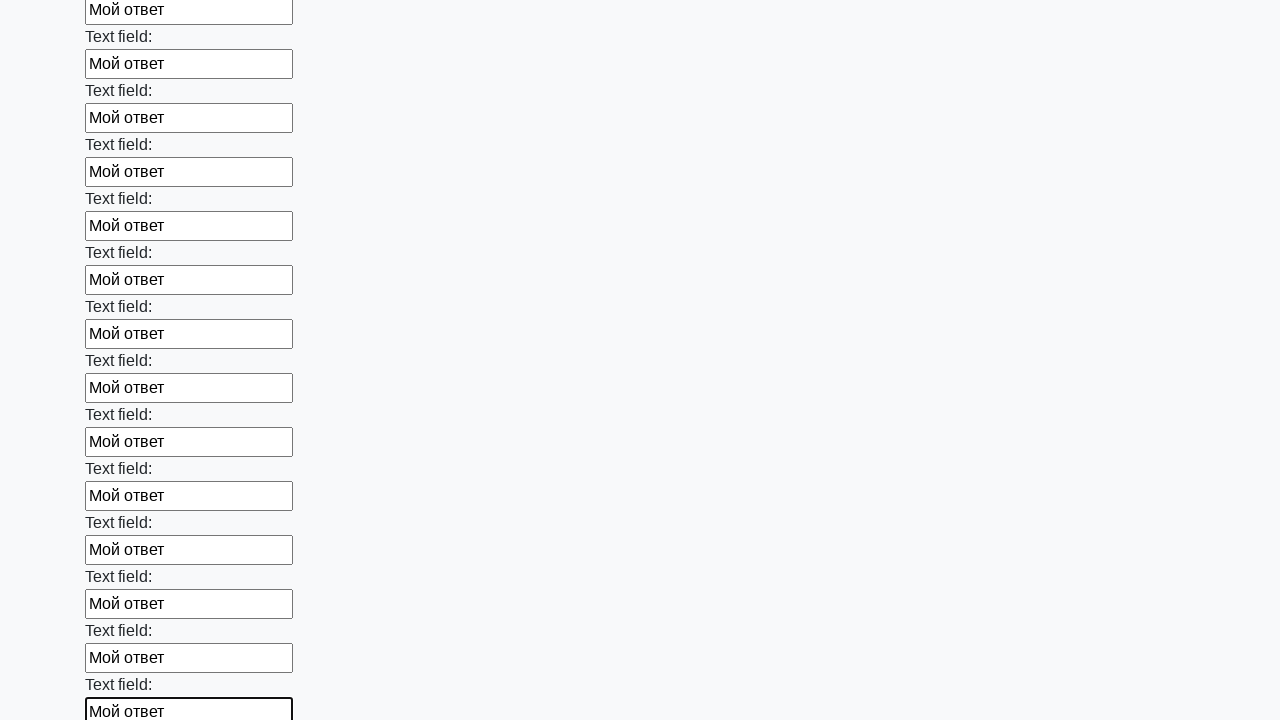

Filled an input field with 'Мой ответ' on input >> nth=82
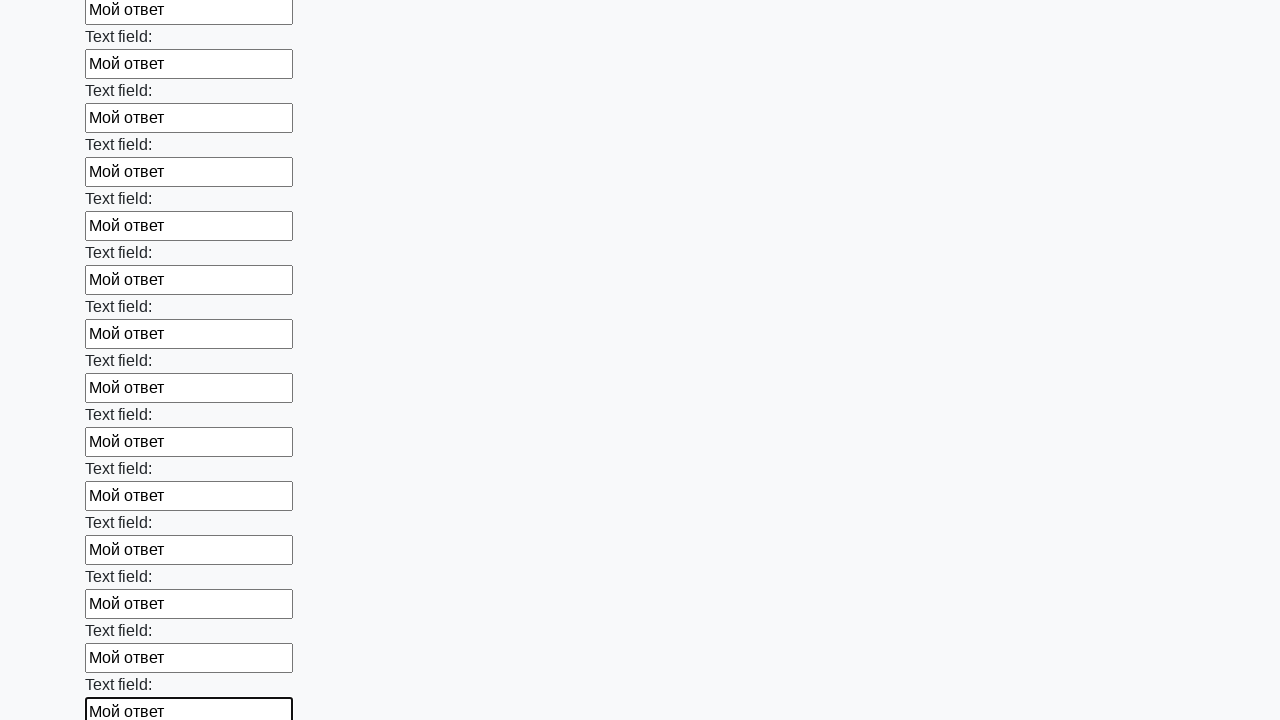

Filled an input field with 'Мой ответ' on input >> nth=83
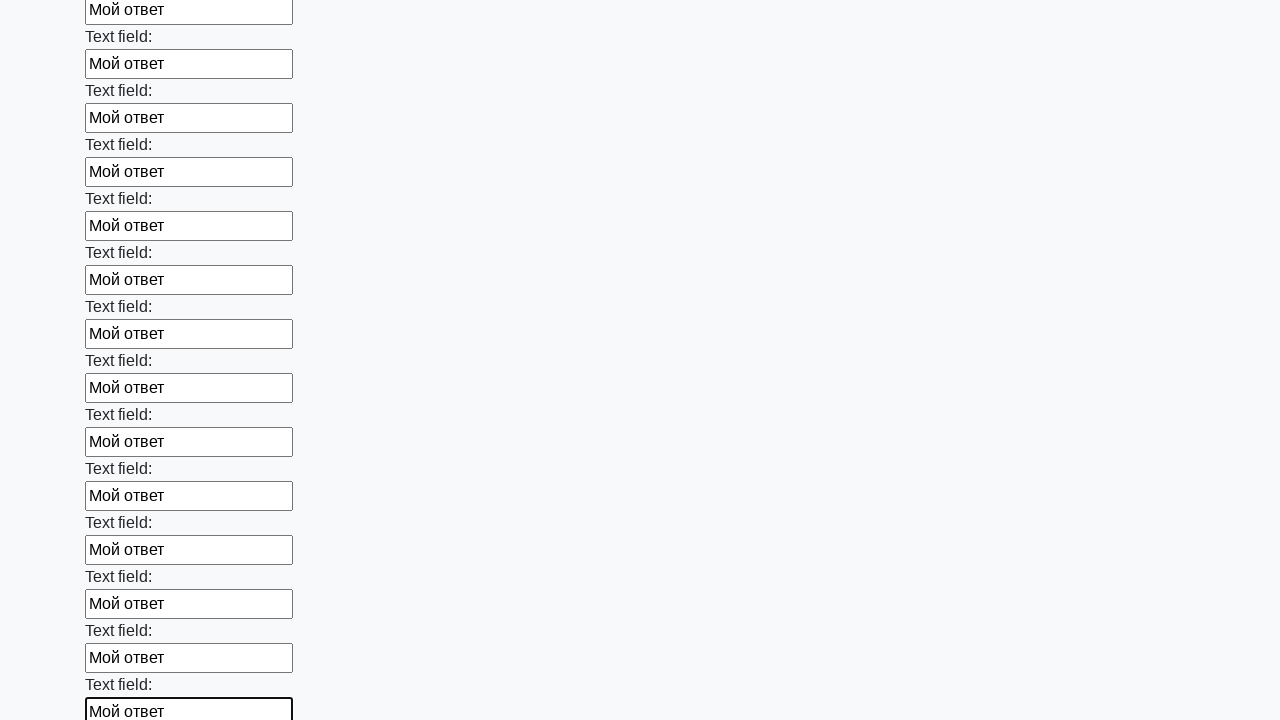

Filled an input field with 'Мой ответ' on input >> nth=84
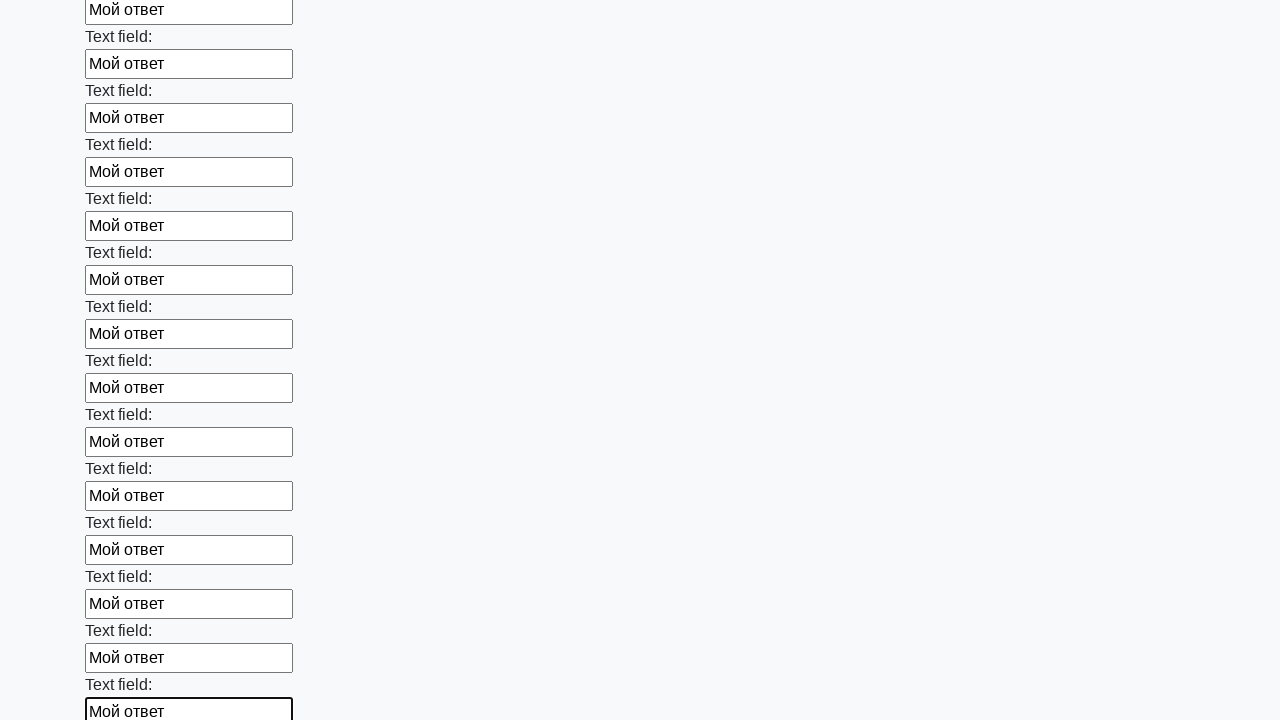

Filled an input field with 'Мой ответ' on input >> nth=85
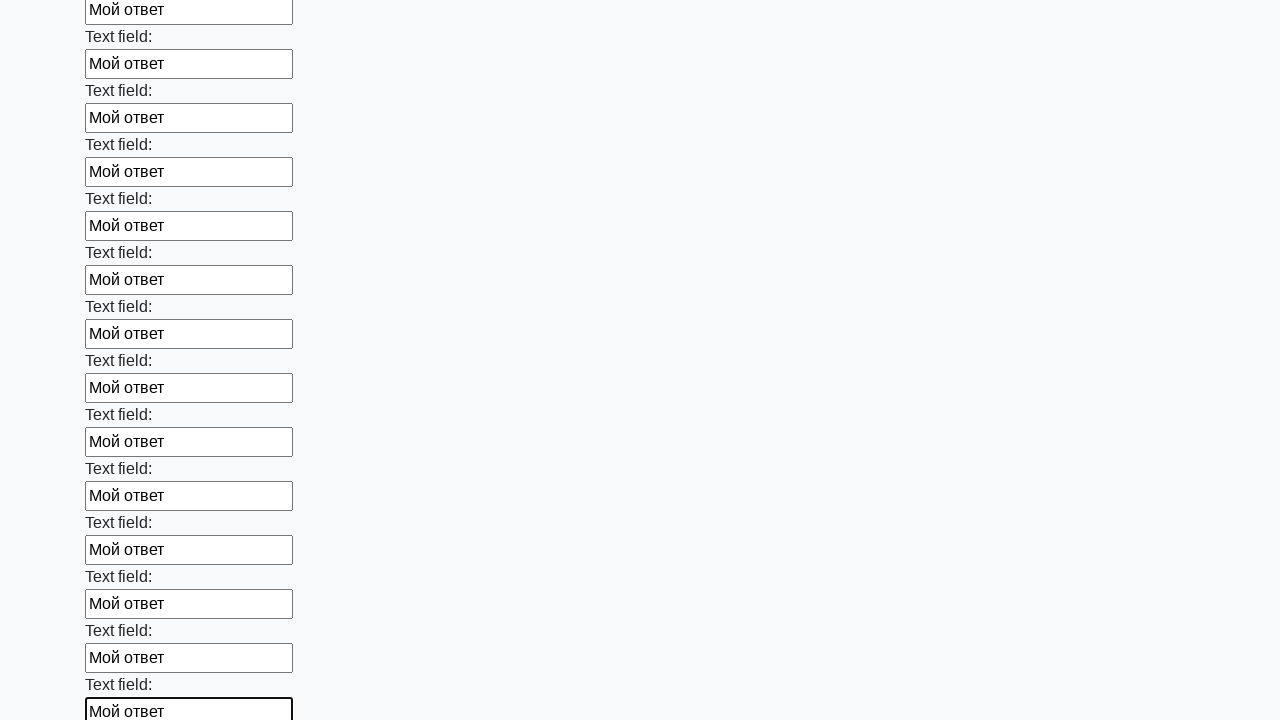

Filled an input field with 'Мой ответ' on input >> nth=86
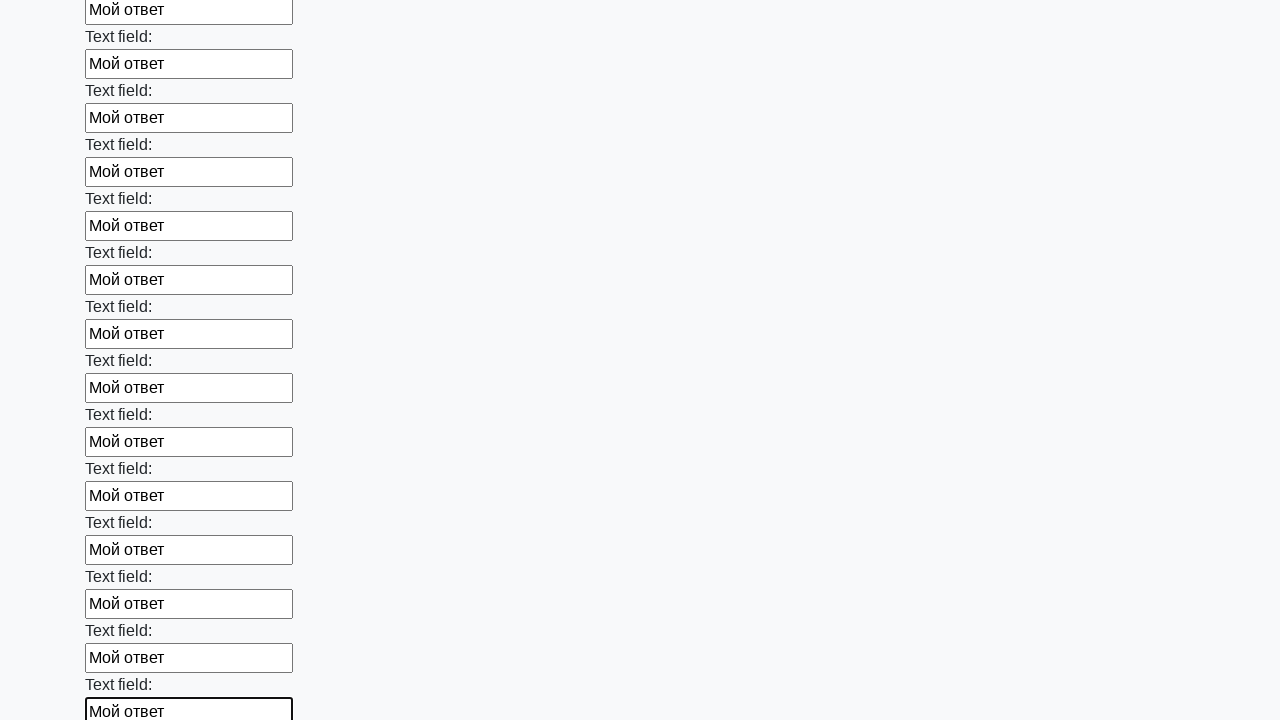

Filled an input field with 'Мой ответ' on input >> nth=87
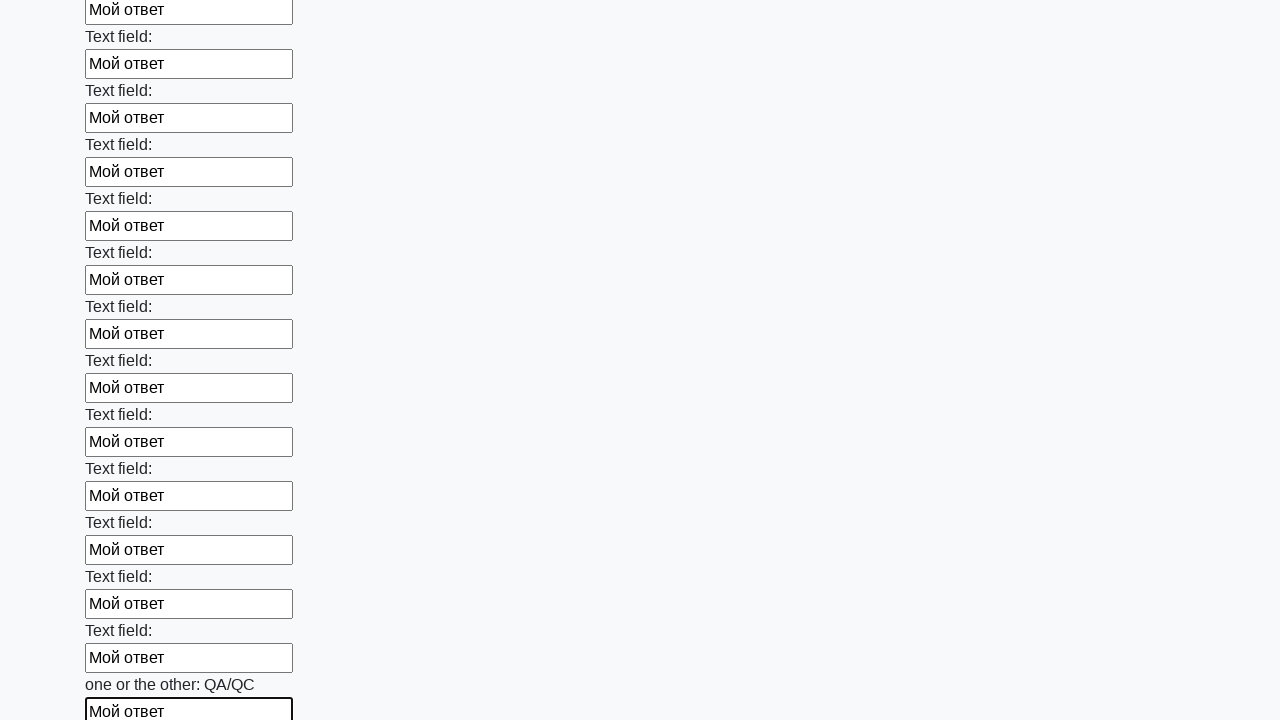

Filled an input field with 'Мой ответ' on input >> nth=88
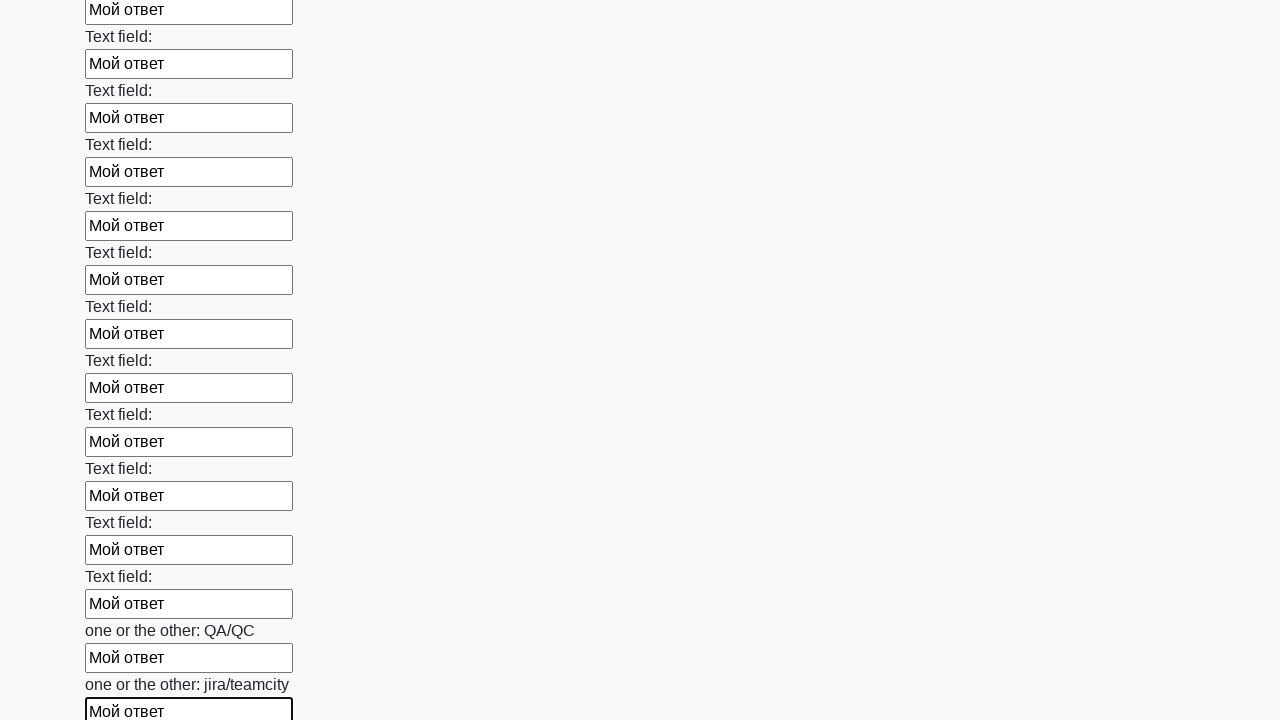

Filled an input field with 'Мой ответ' on input >> nth=89
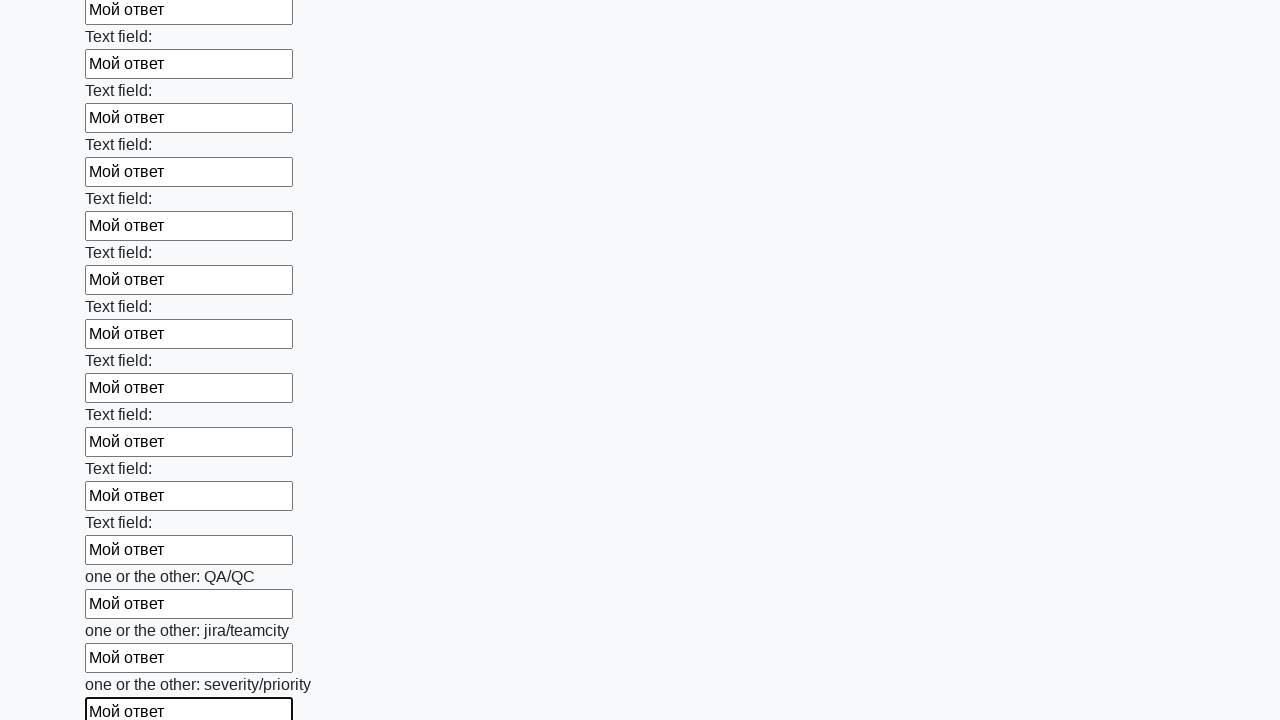

Filled an input field with 'Мой ответ' on input >> nth=90
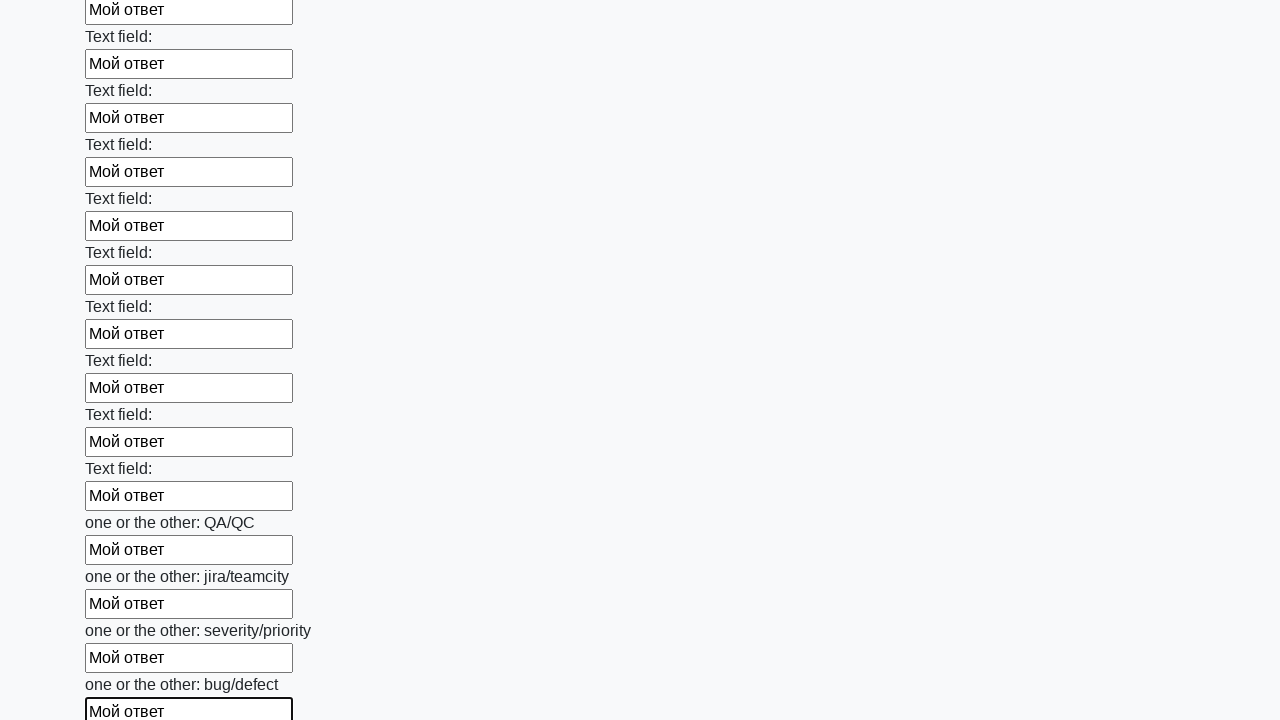

Filled an input field with 'Мой ответ' on input >> nth=91
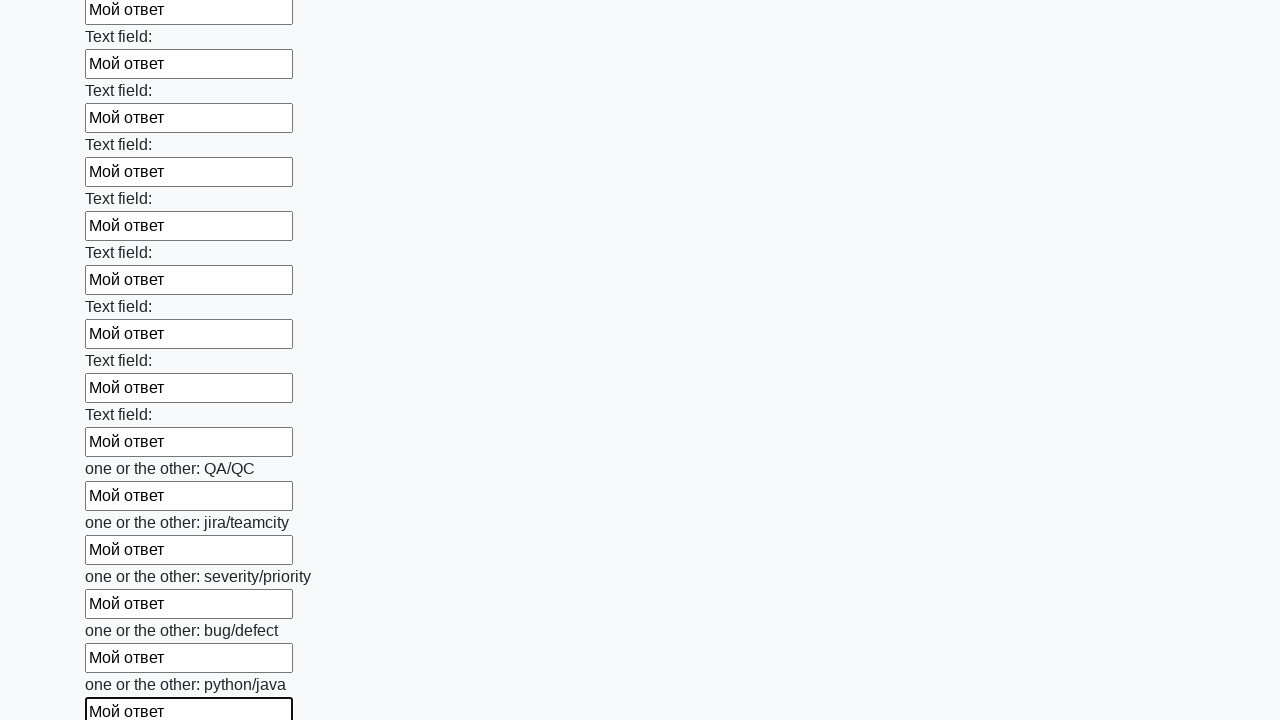

Filled an input field with 'Мой ответ' on input >> nth=92
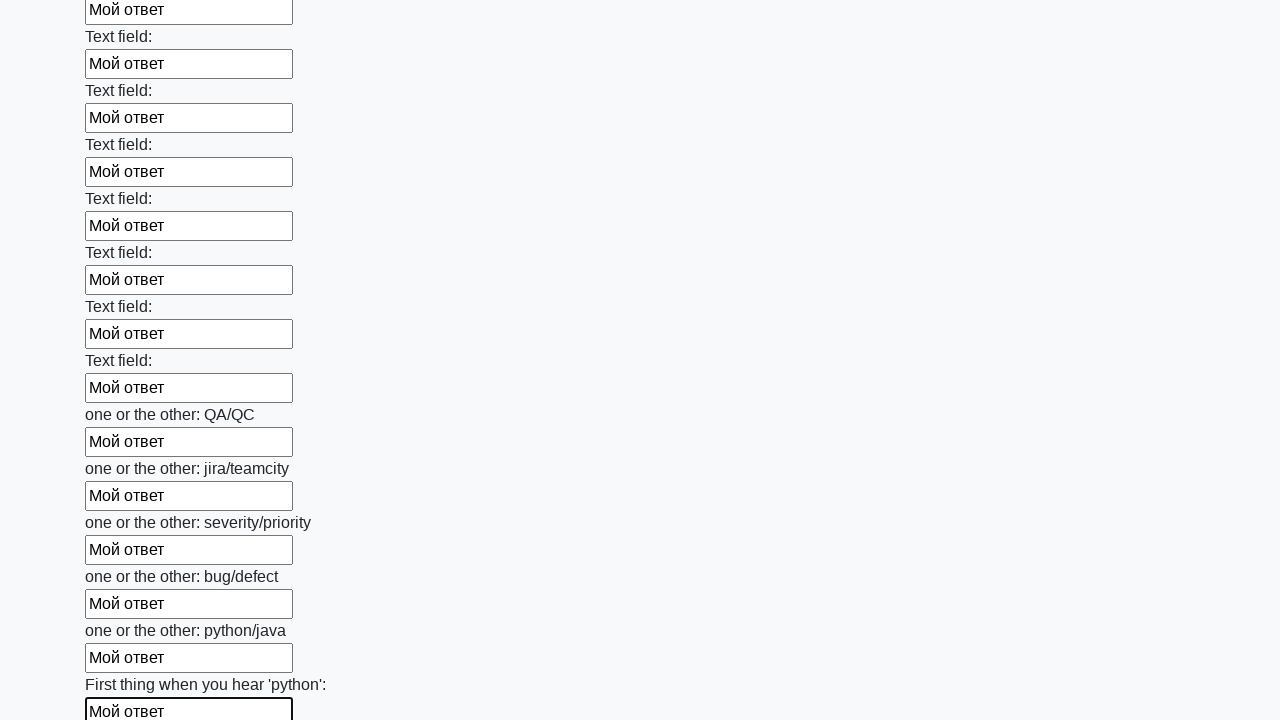

Filled an input field with 'Мой ответ' on input >> nth=93
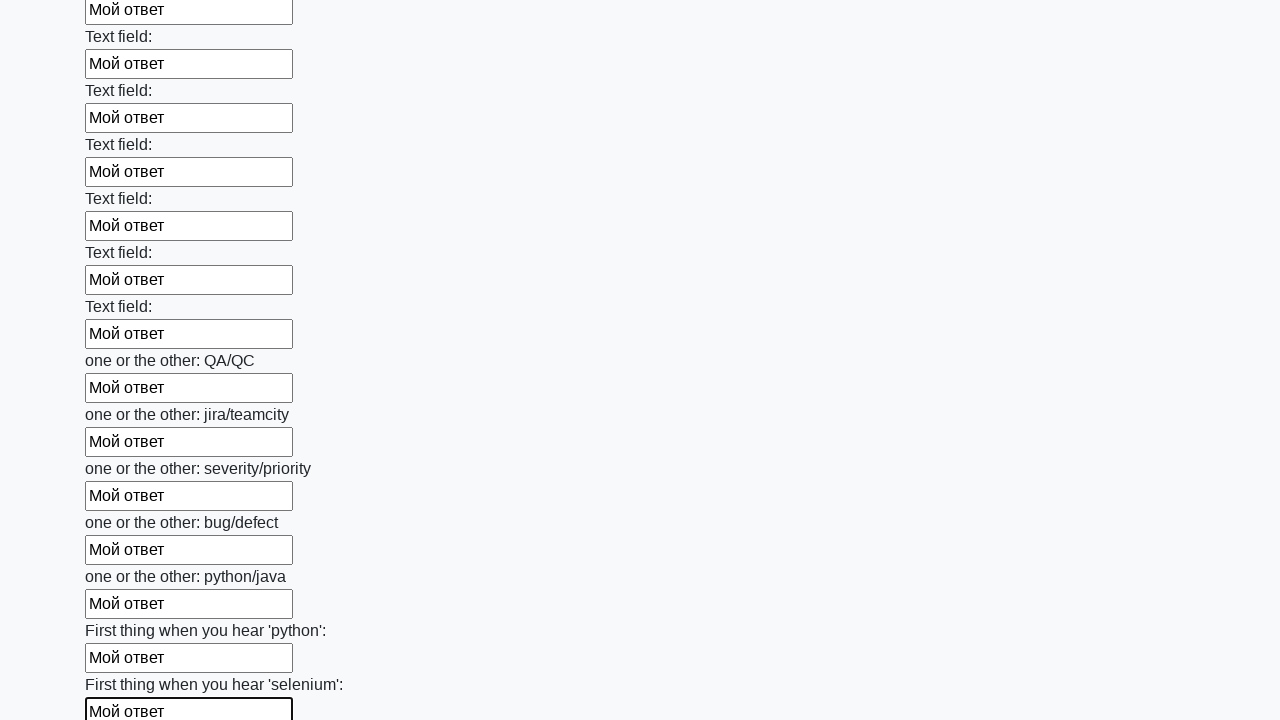

Filled an input field with 'Мой ответ' on input >> nth=94
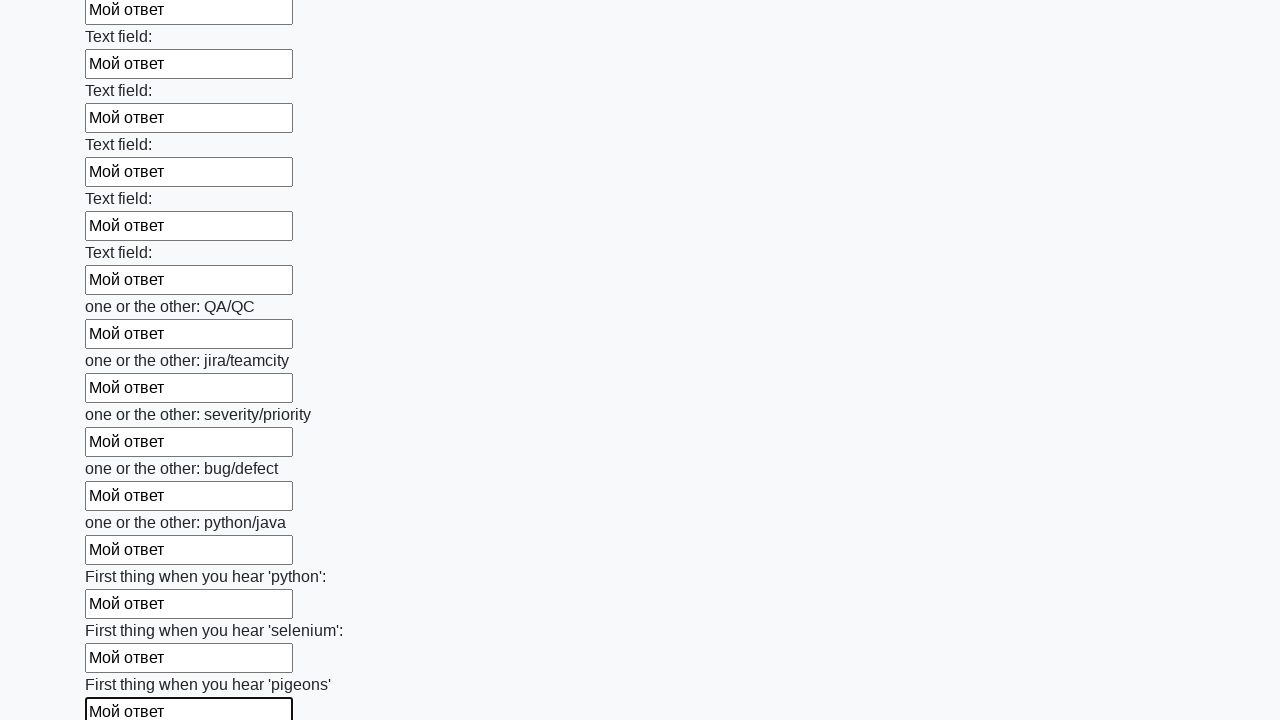

Filled an input field with 'Мой ответ' on input >> nth=95
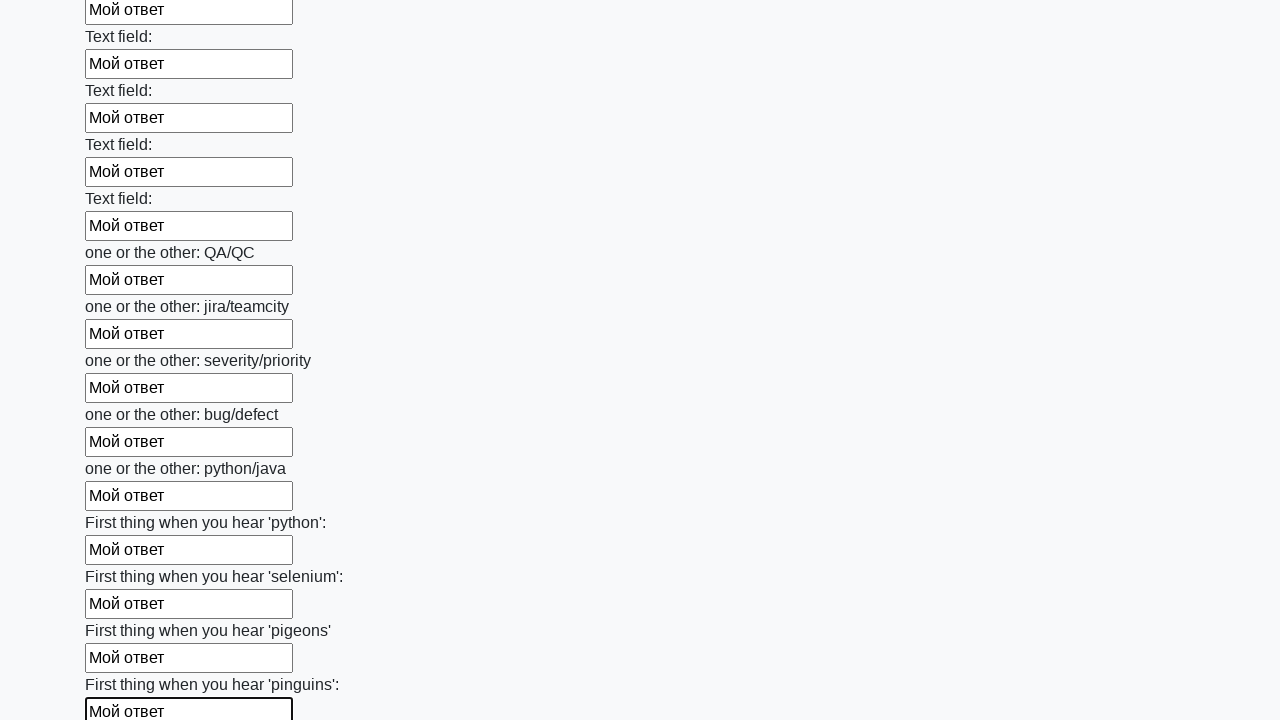

Filled an input field with 'Мой ответ' on input >> nth=96
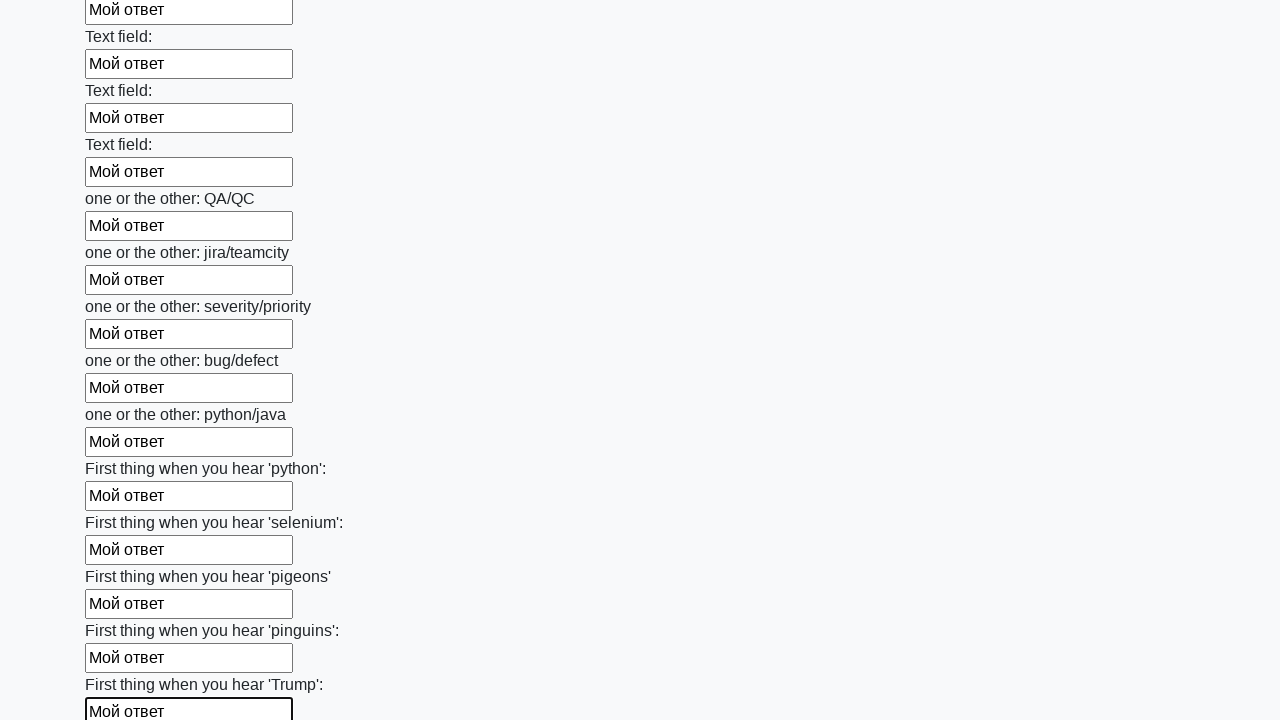

Filled an input field with 'Мой ответ' on input >> nth=97
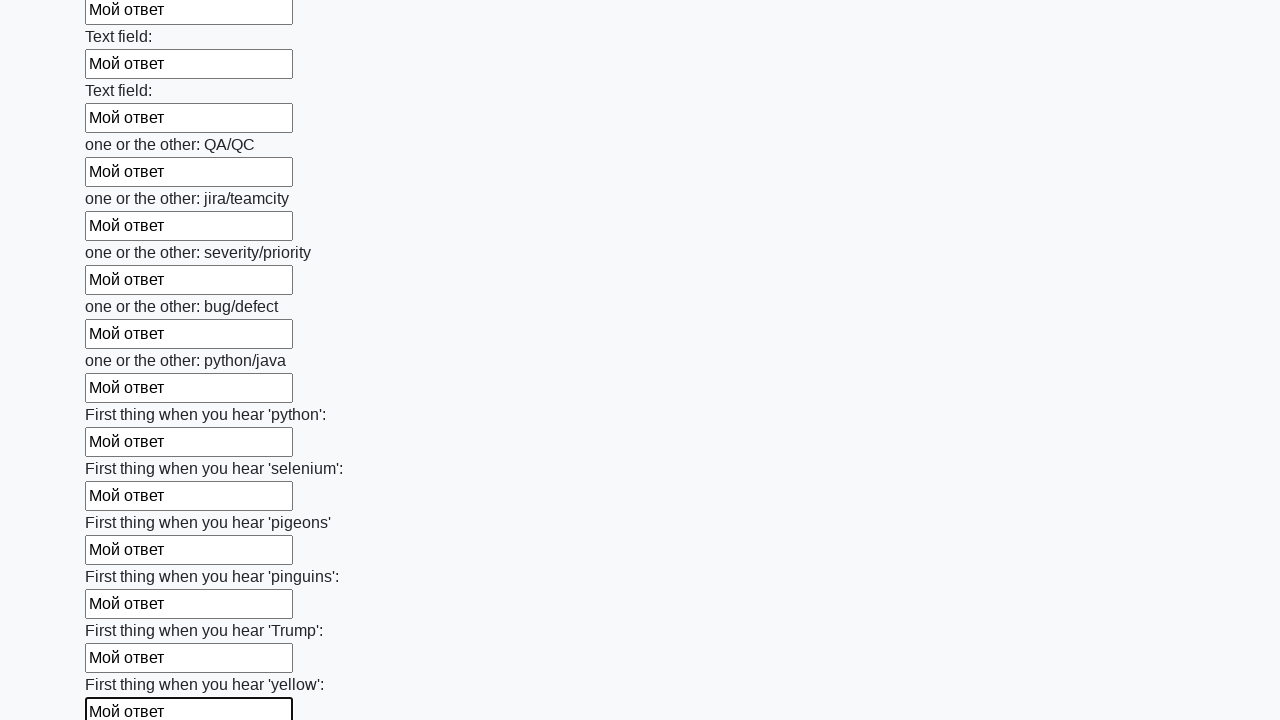

Filled an input field with 'Мой ответ' on input >> nth=98
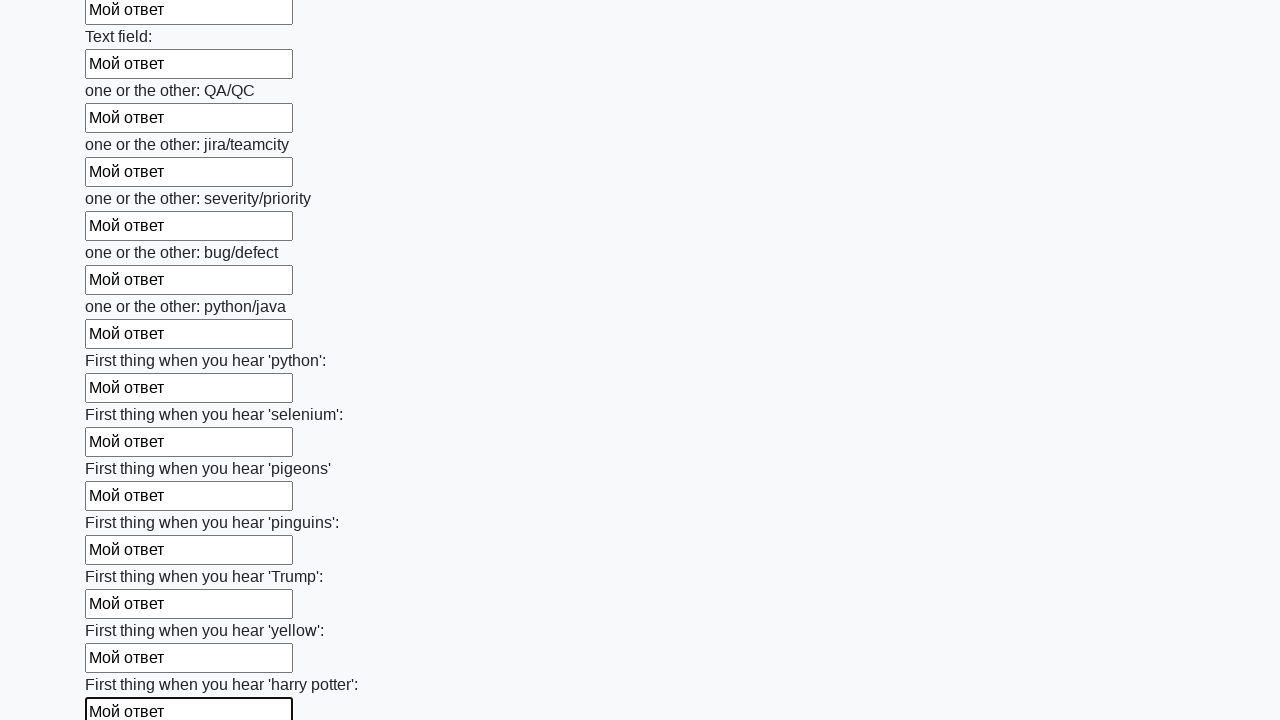

Filled an input field with 'Мой ответ' on input >> nth=99
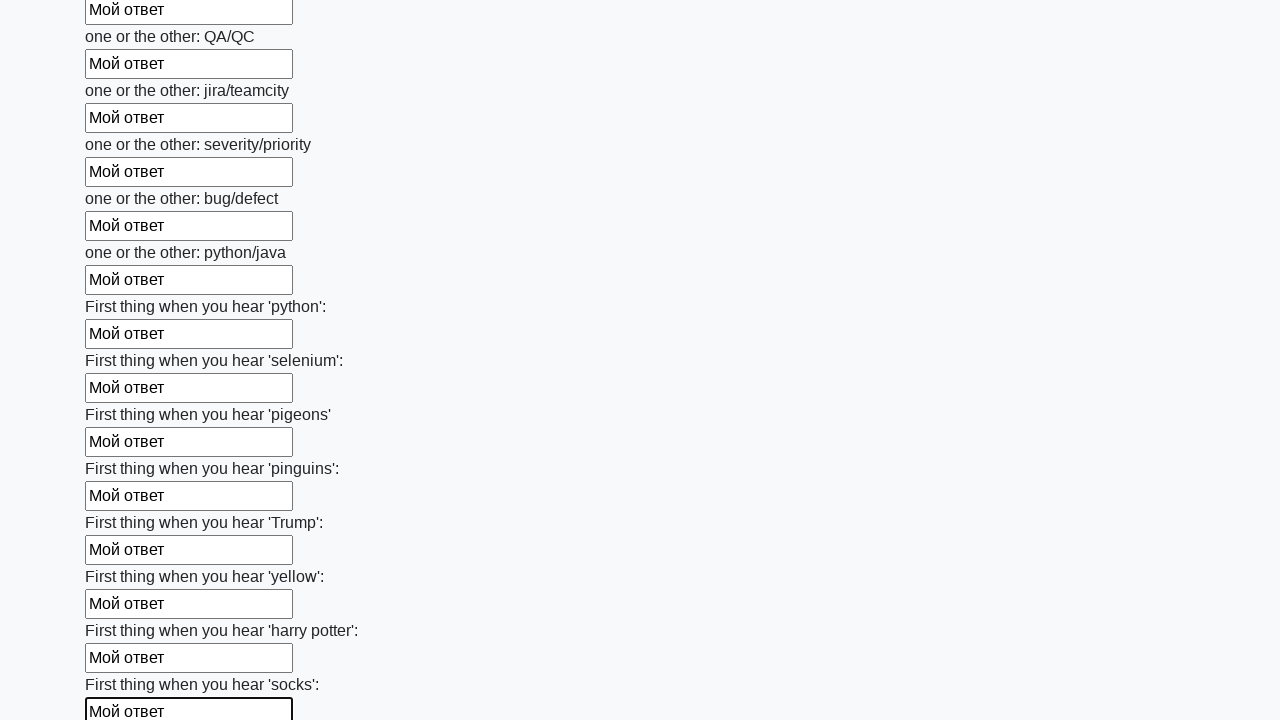

Clicked the submit button at (123, 611) on .btn.btn-default
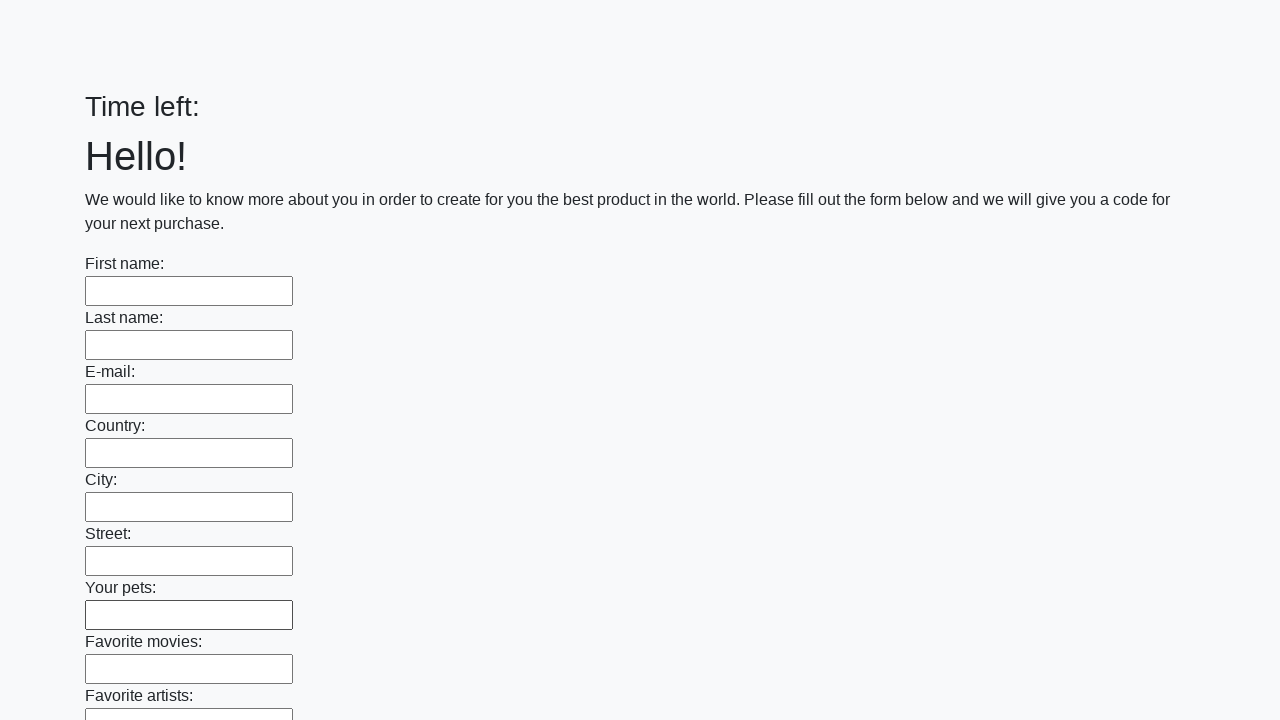

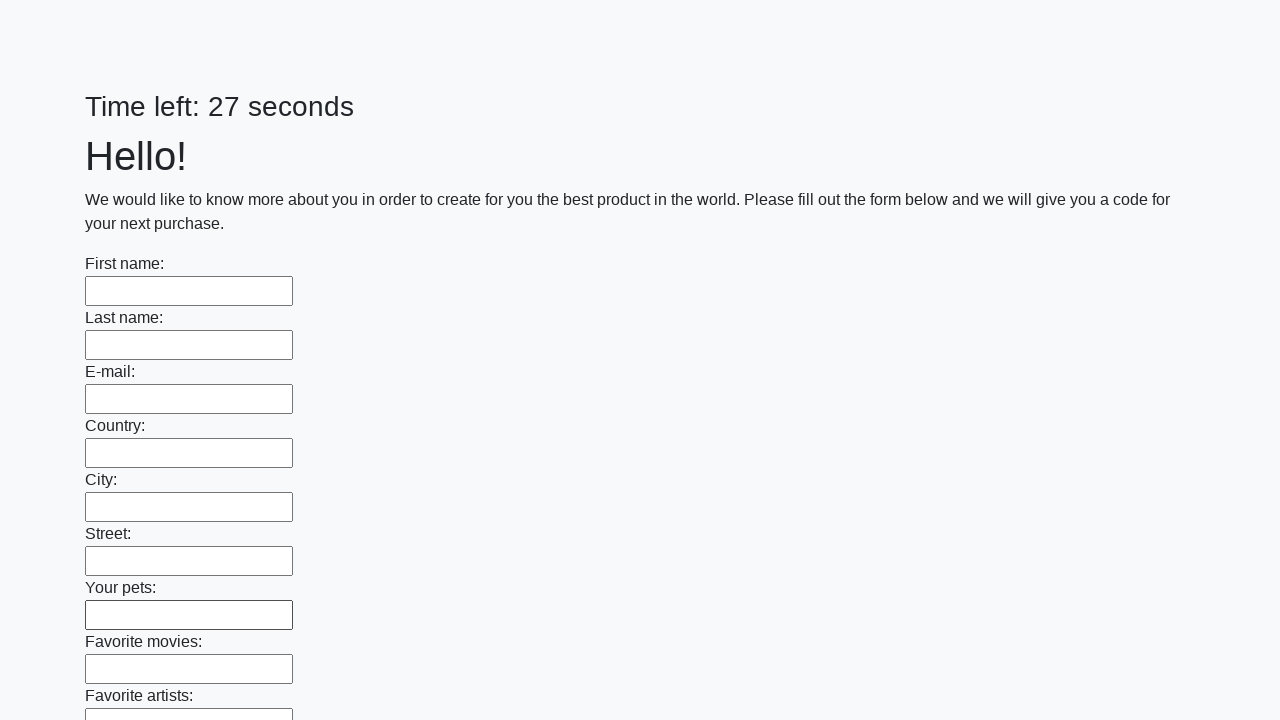